Tests a large form by filling all input fields with text and clicking the submit button to verify form submission functionality.

Starting URL: http://suninjuly.github.io/huge_form.html

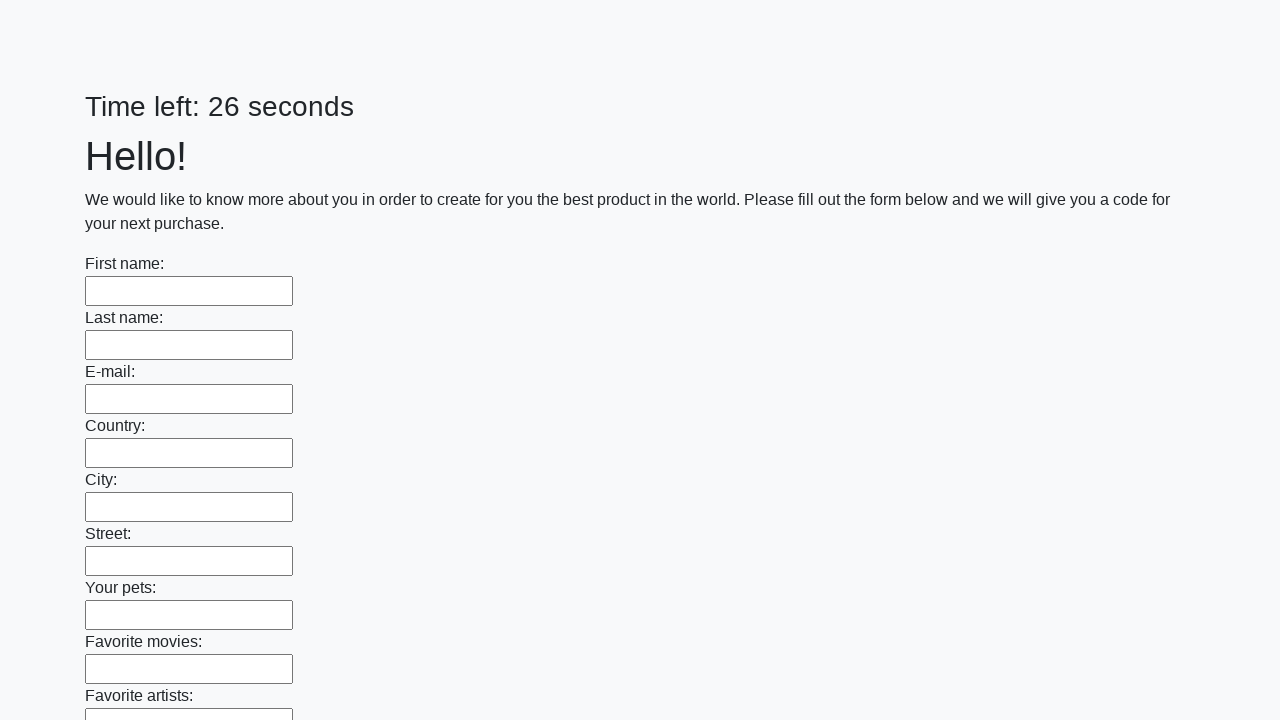

Located all input elements on the huge form
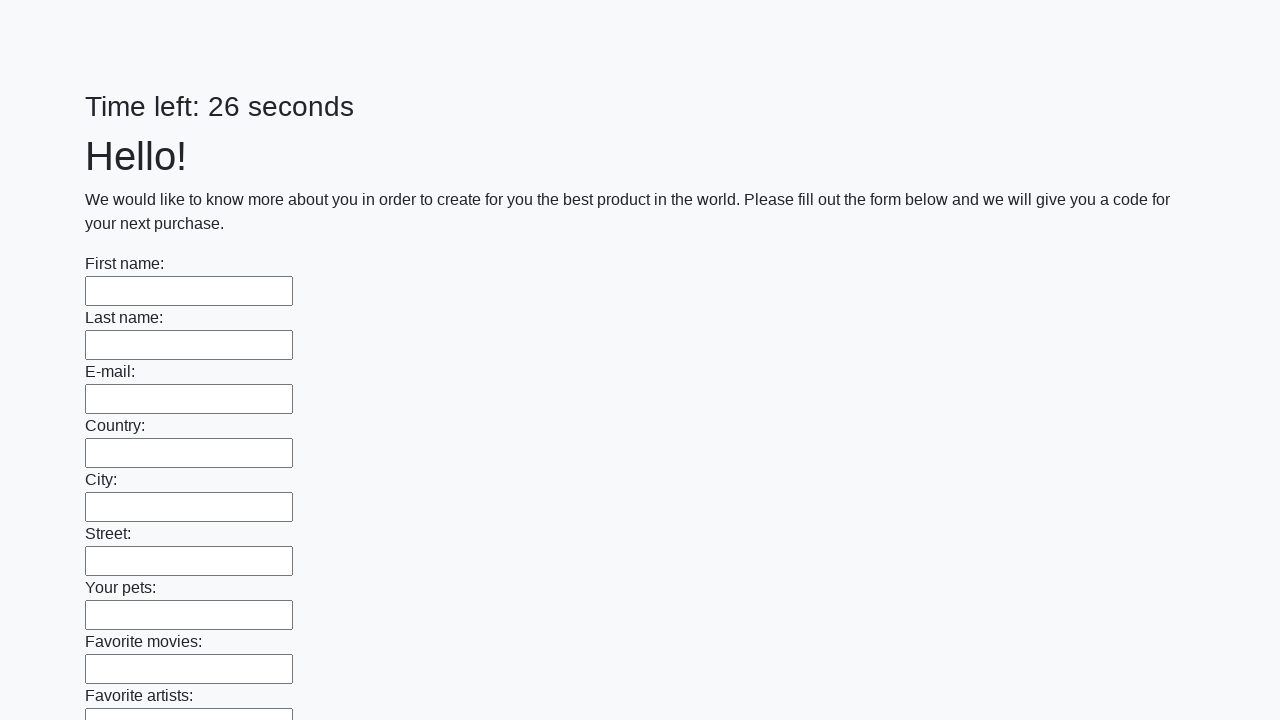

Filled input field with 'Test' on input >> nth=0
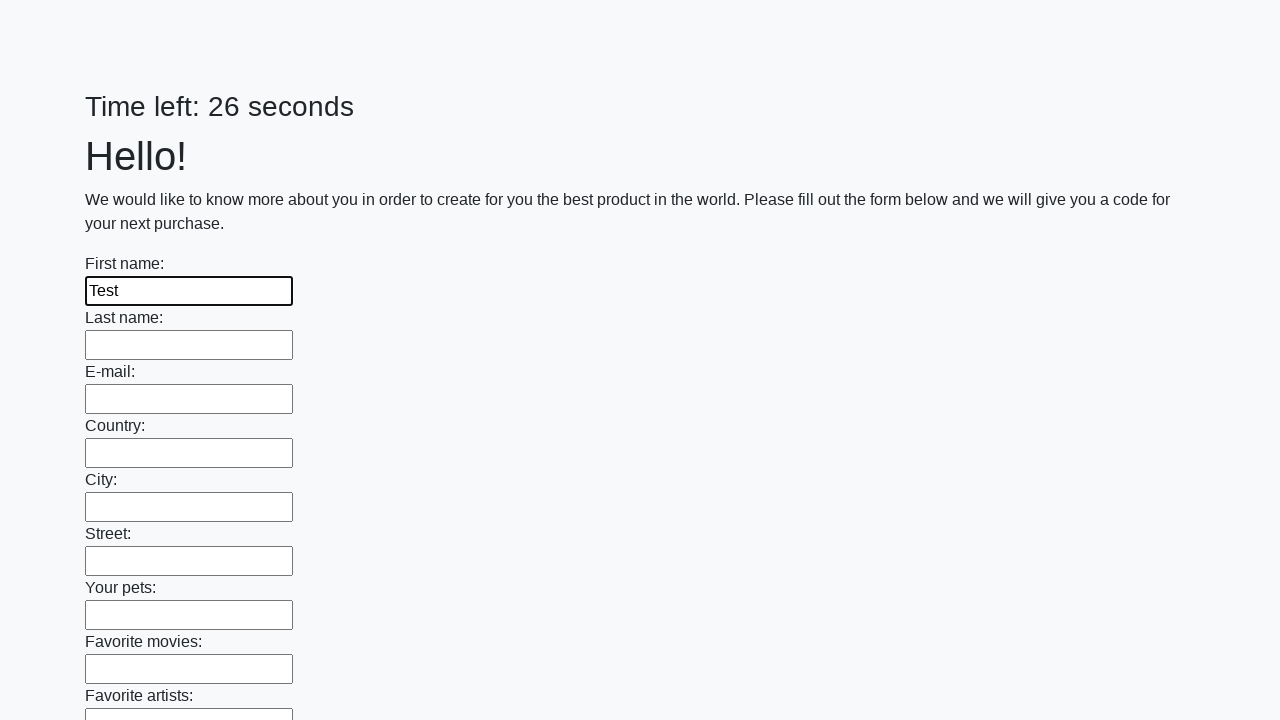

Filled input field with 'Test' on input >> nth=1
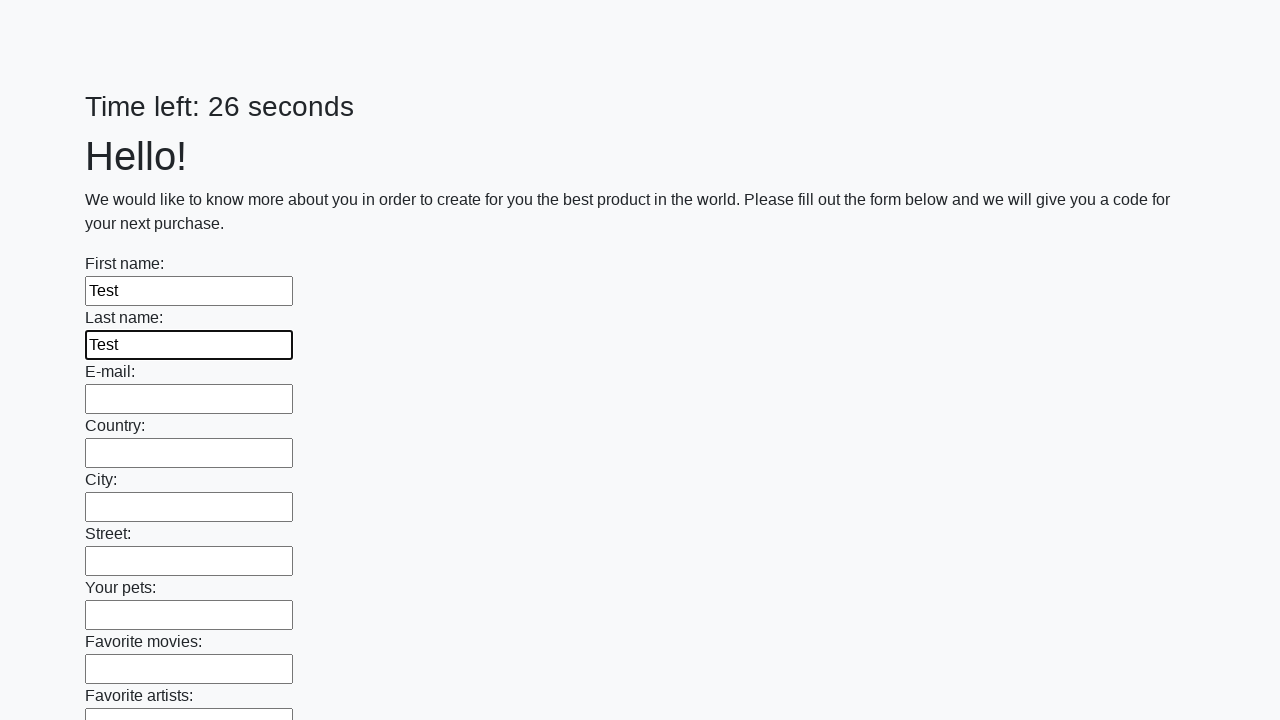

Filled input field with 'Test' on input >> nth=2
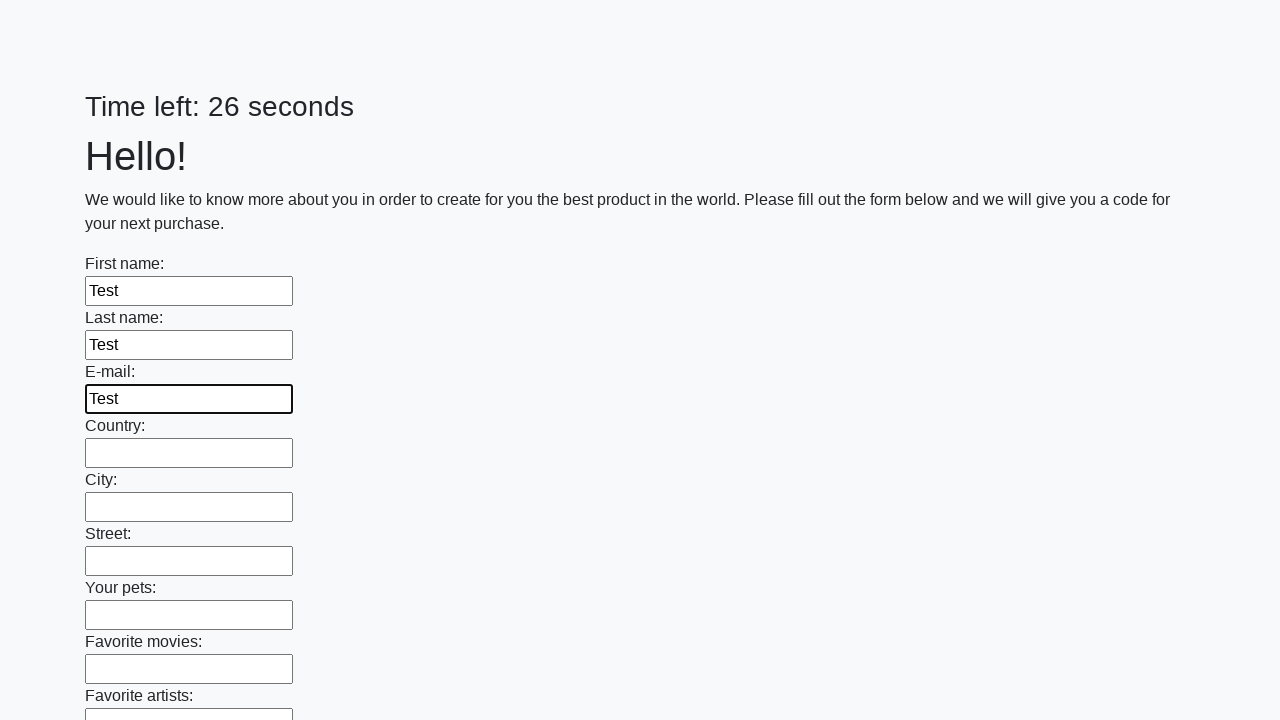

Filled input field with 'Test' on input >> nth=3
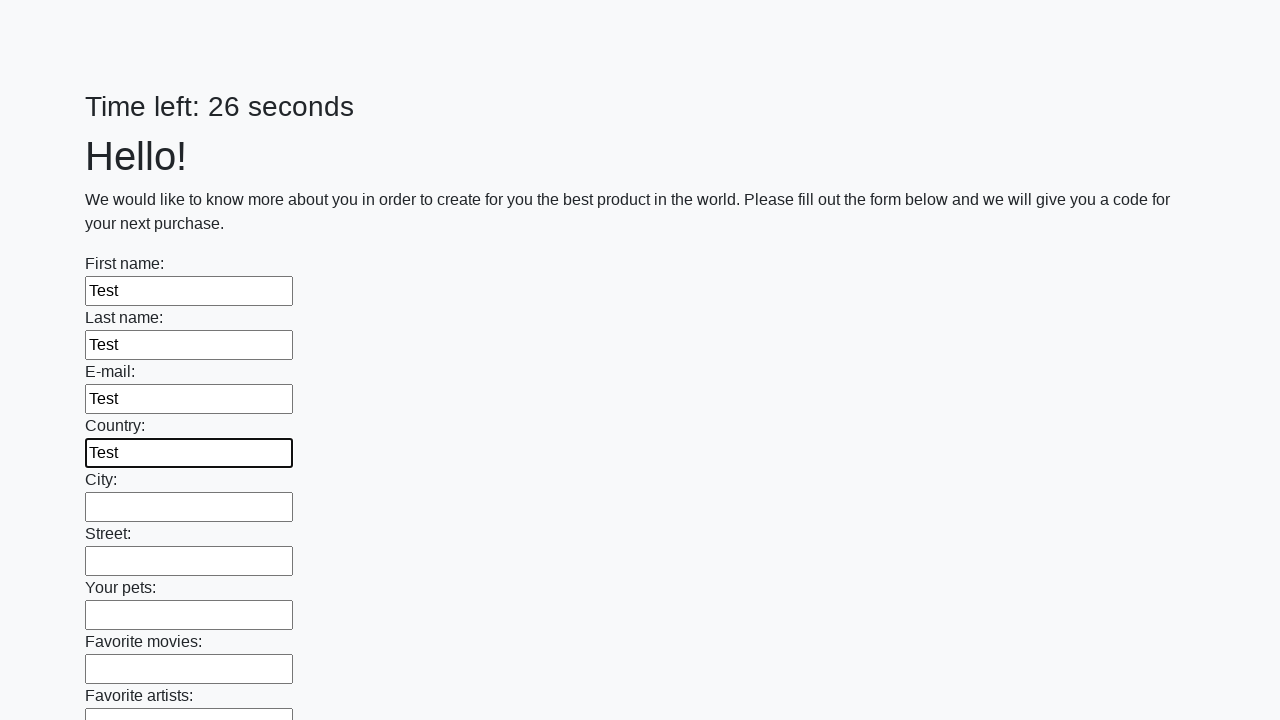

Filled input field with 'Test' on input >> nth=4
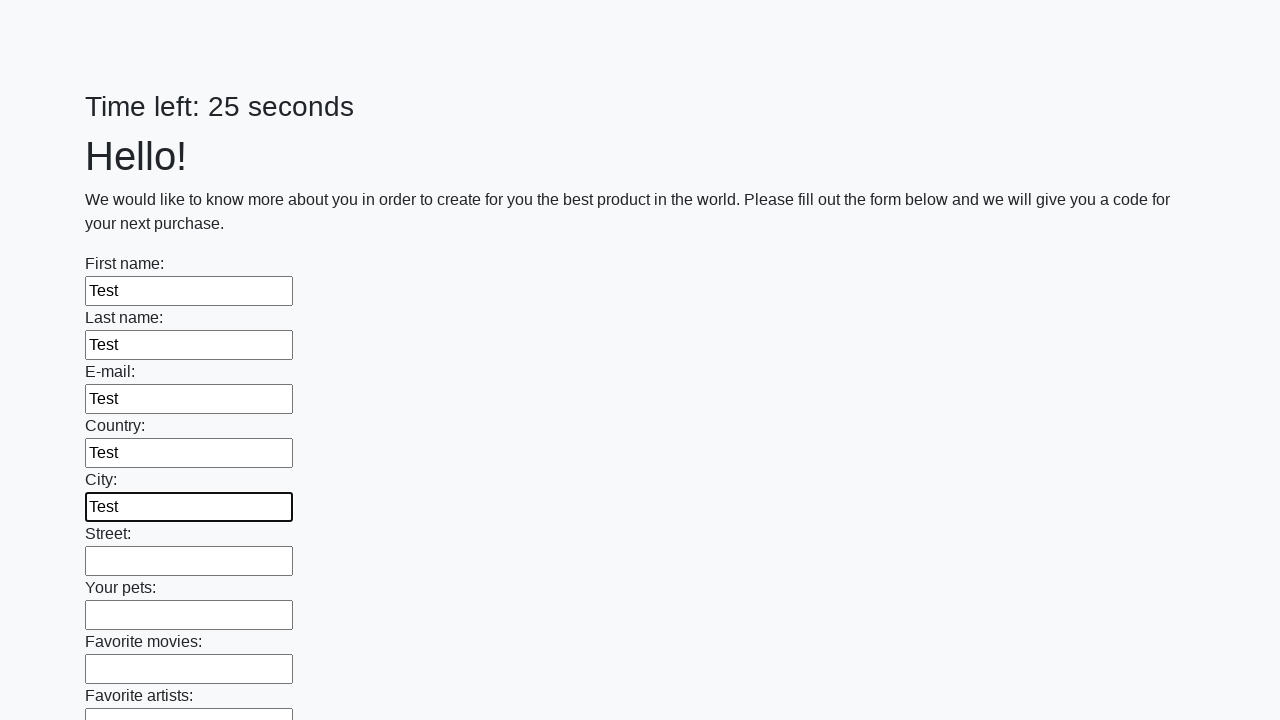

Filled input field with 'Test' on input >> nth=5
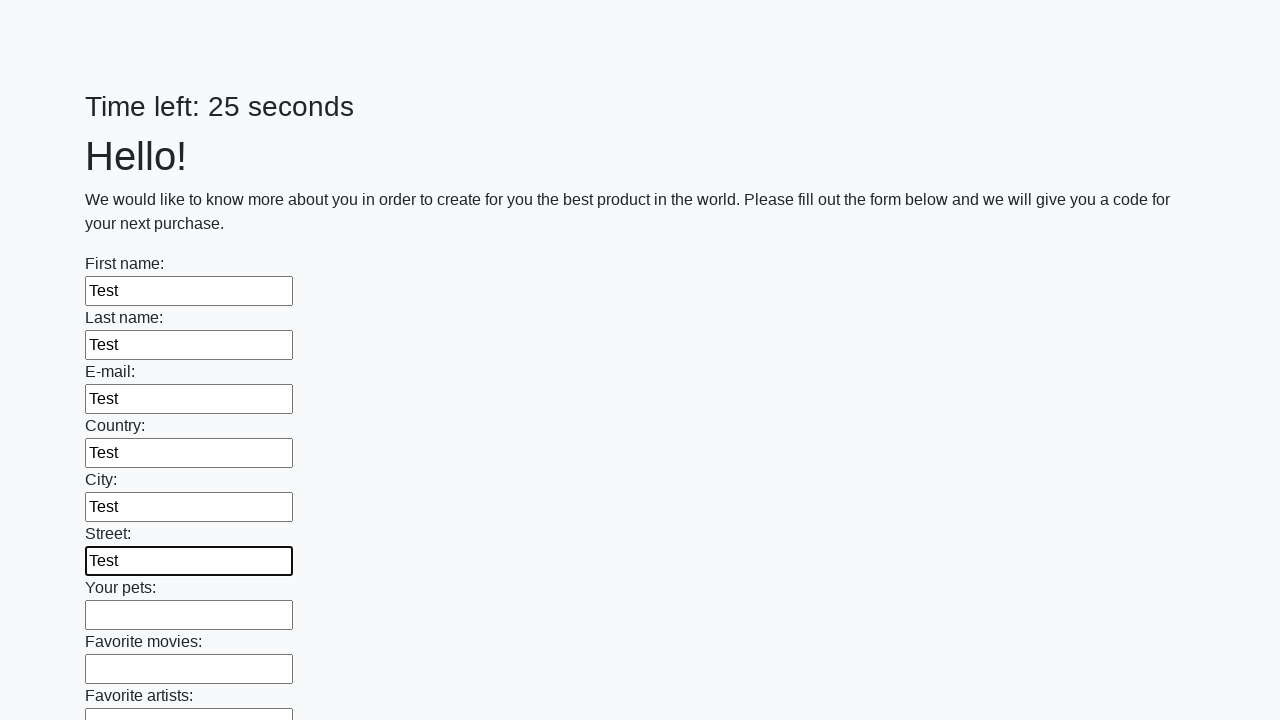

Filled input field with 'Test' on input >> nth=6
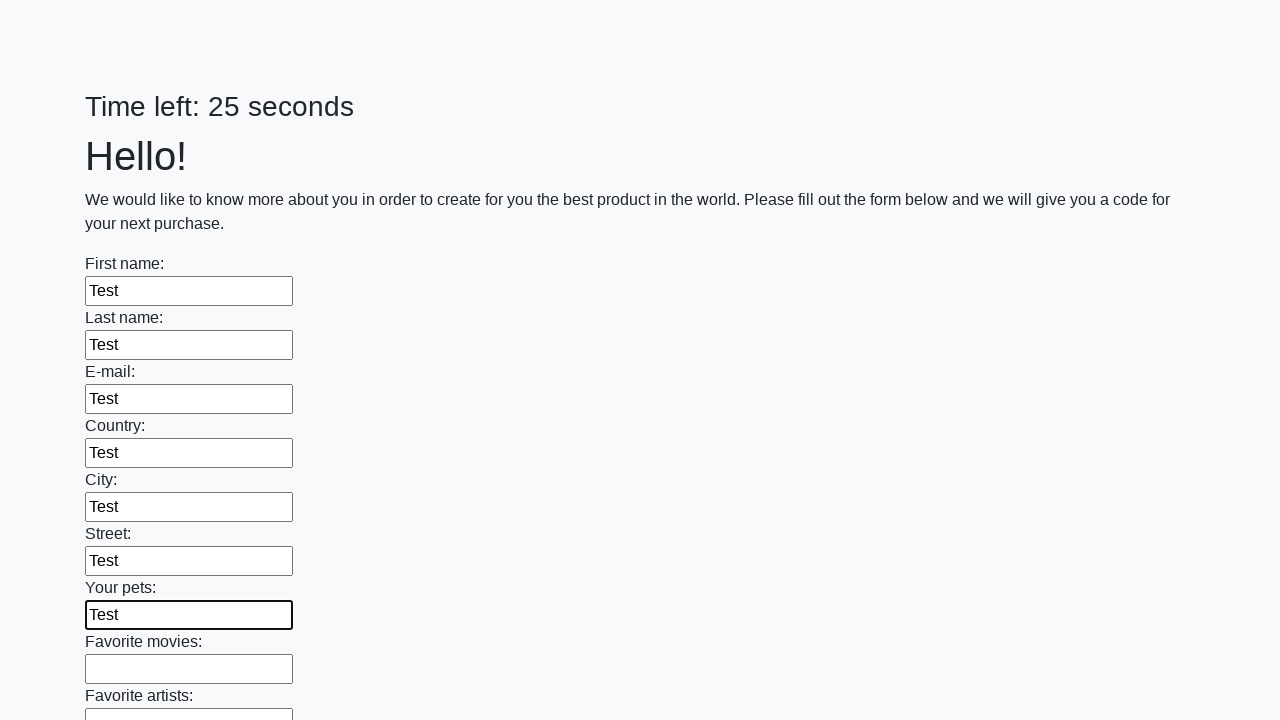

Filled input field with 'Test' on input >> nth=7
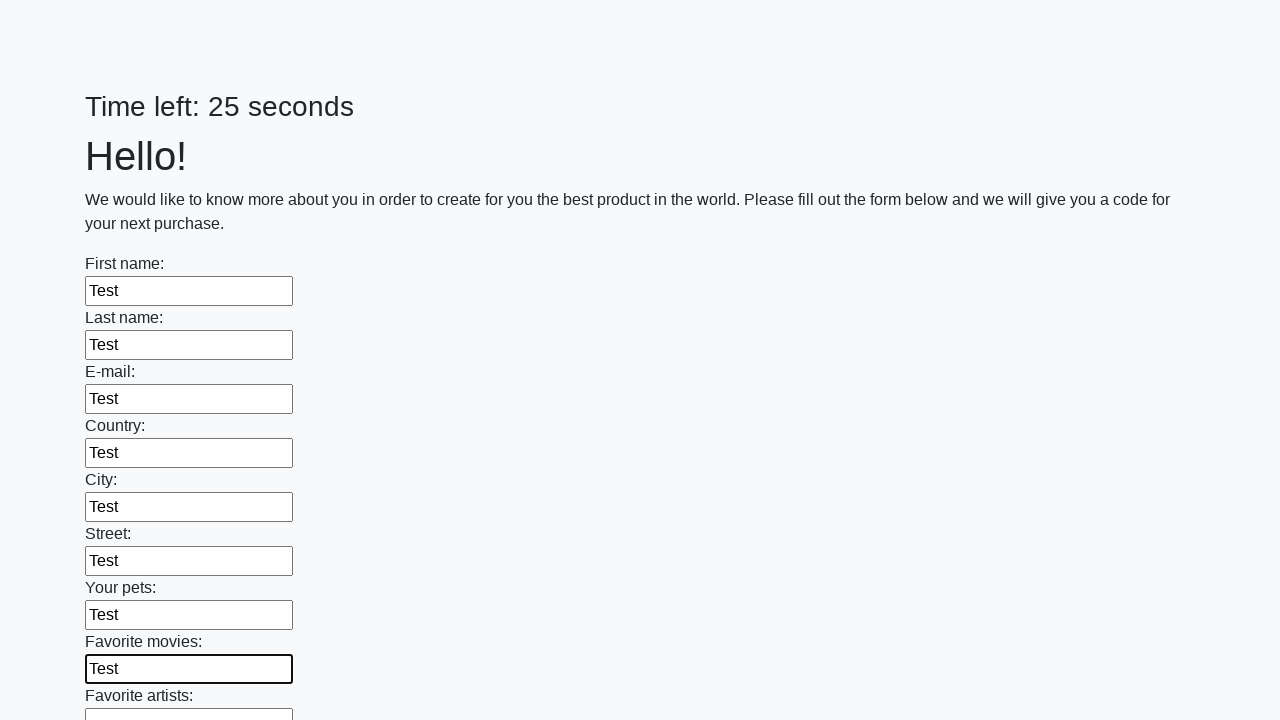

Filled input field with 'Test' on input >> nth=8
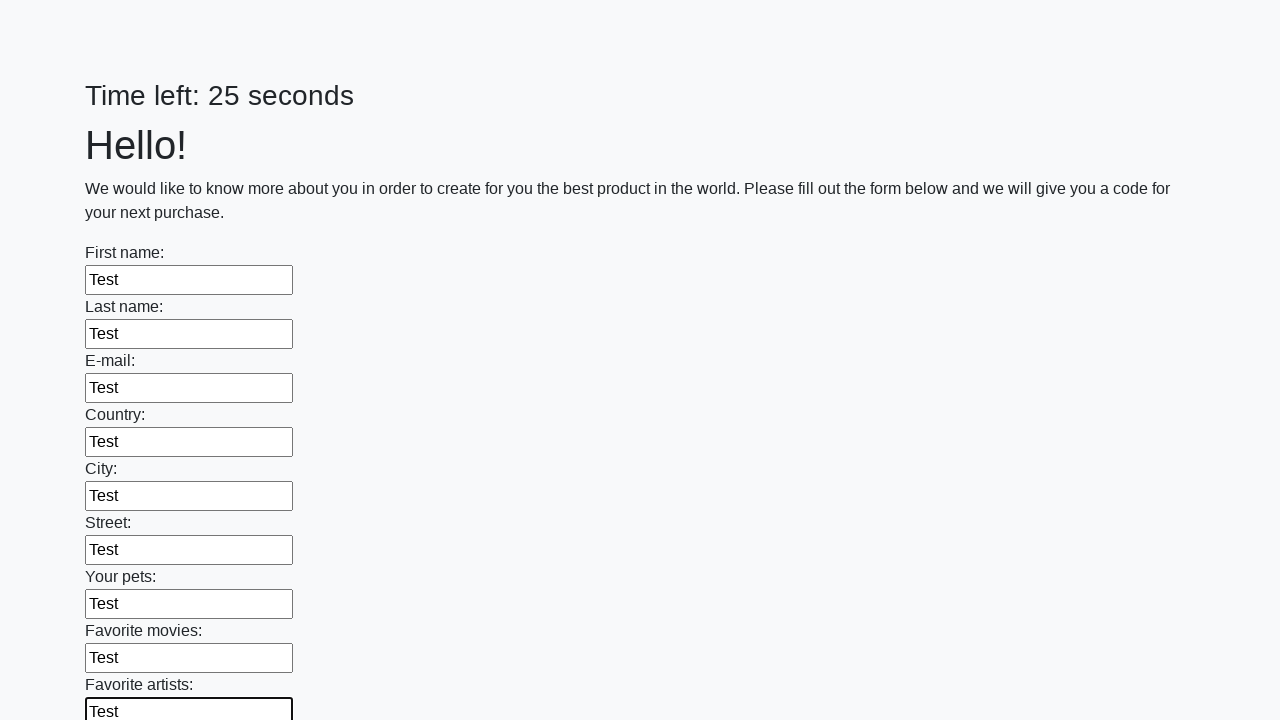

Filled input field with 'Test' on input >> nth=9
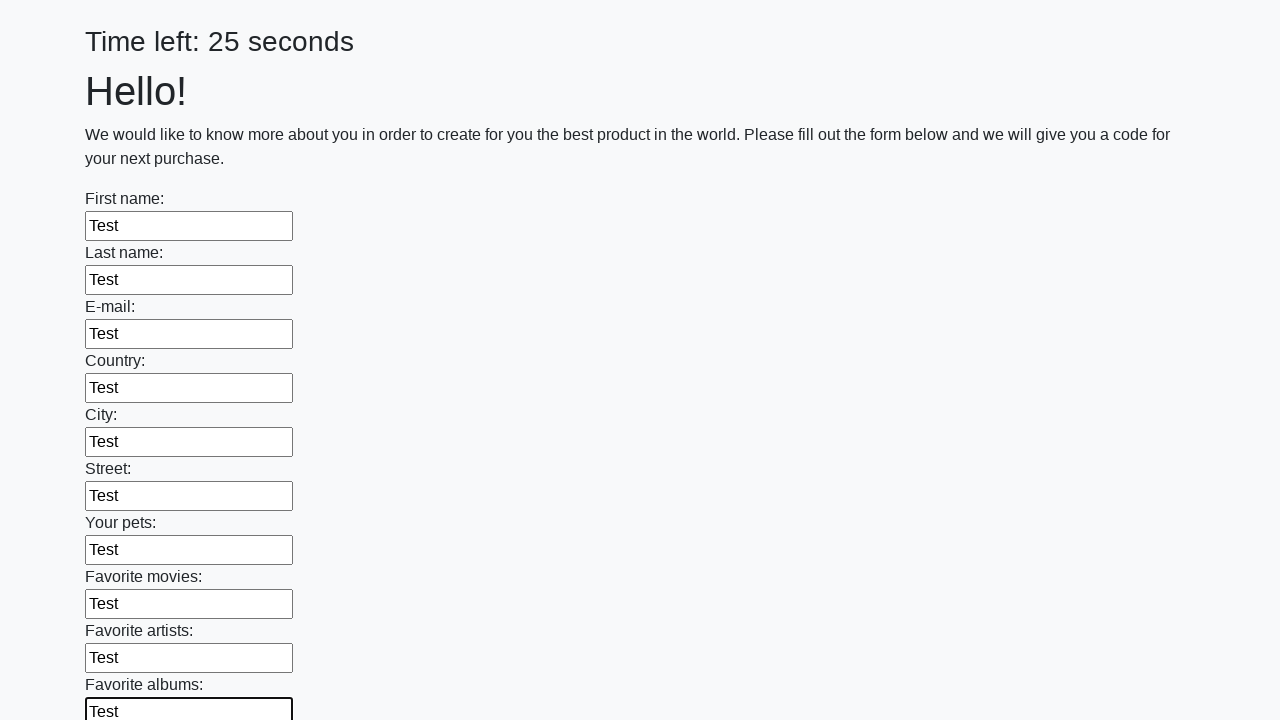

Filled input field with 'Test' on input >> nth=10
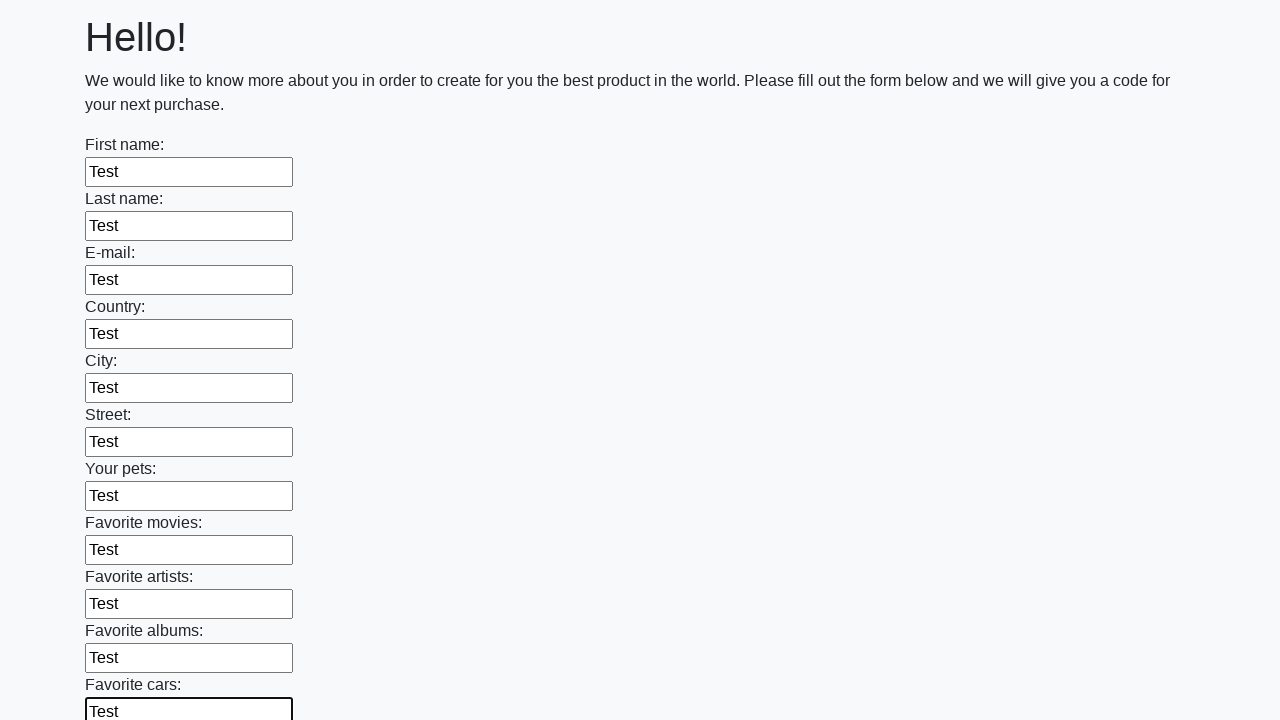

Filled input field with 'Test' on input >> nth=11
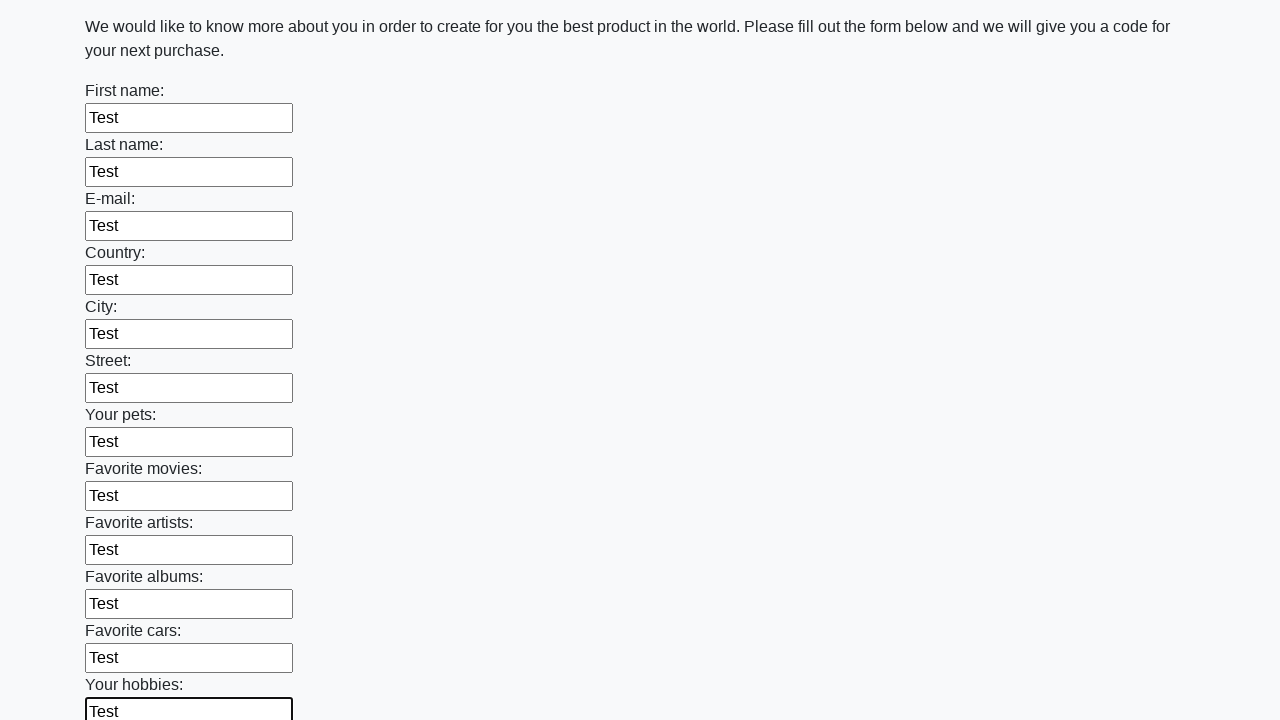

Filled input field with 'Test' on input >> nth=12
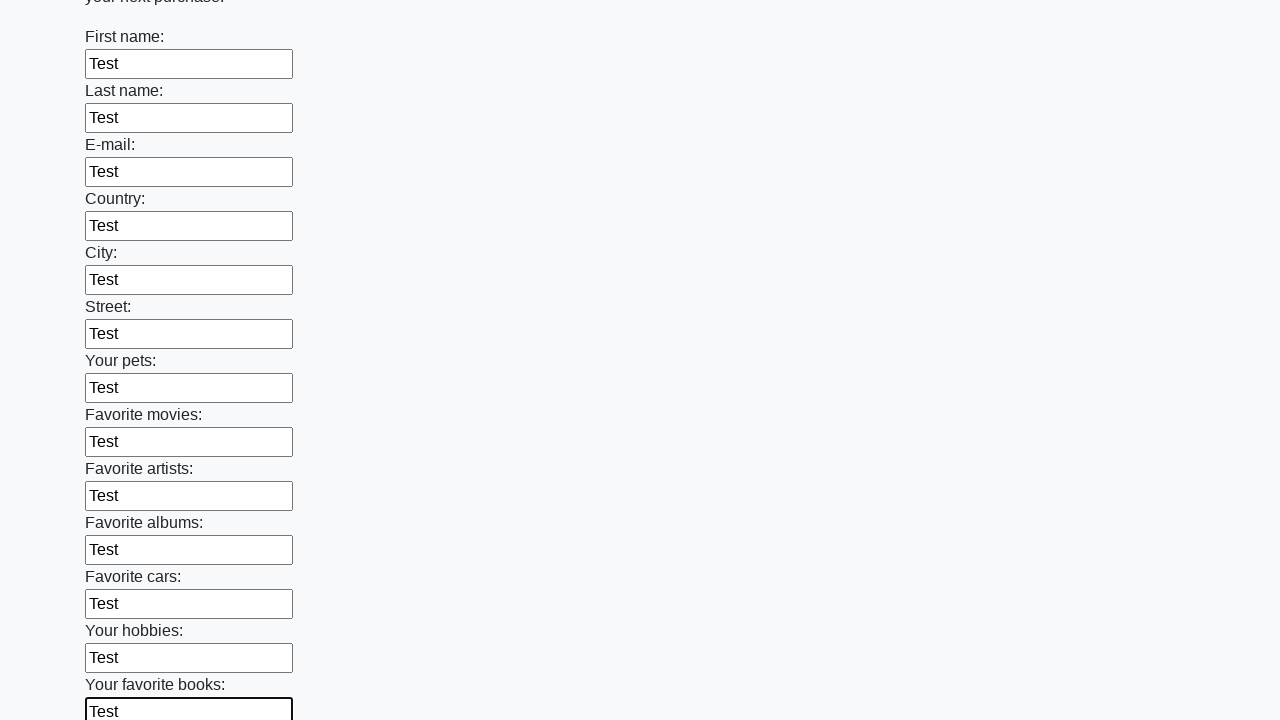

Filled input field with 'Test' on input >> nth=13
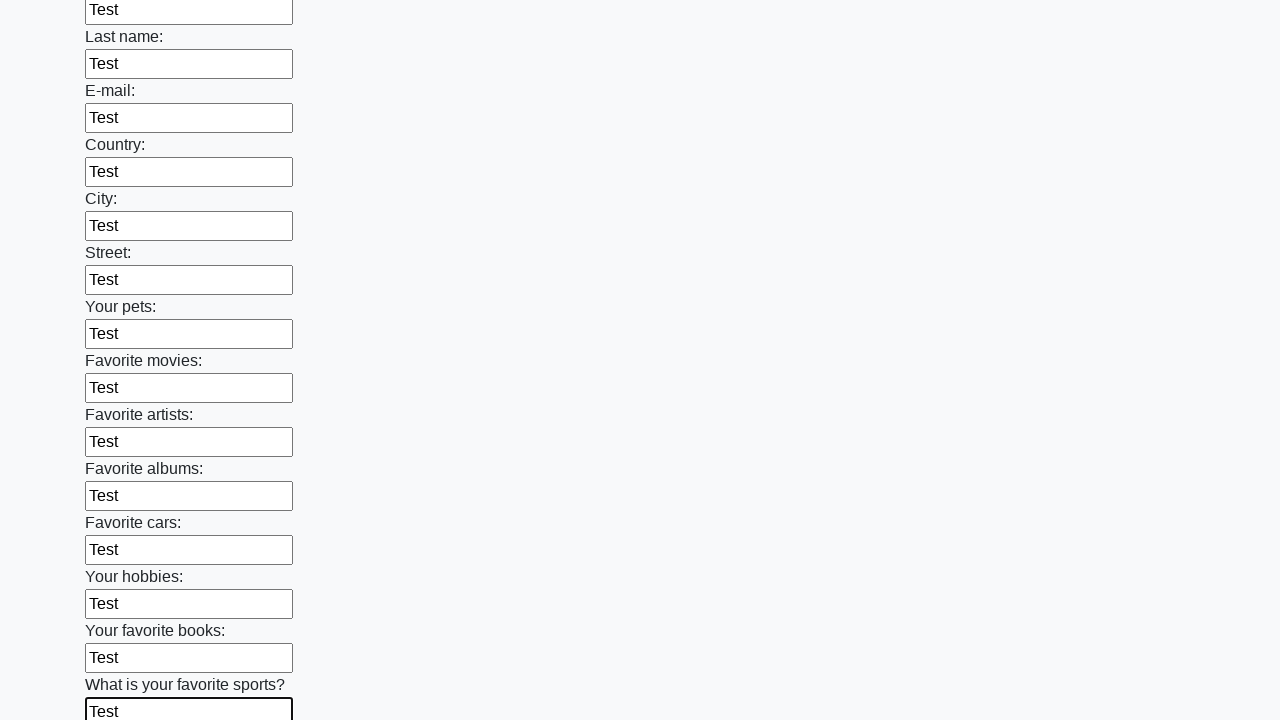

Filled input field with 'Test' on input >> nth=14
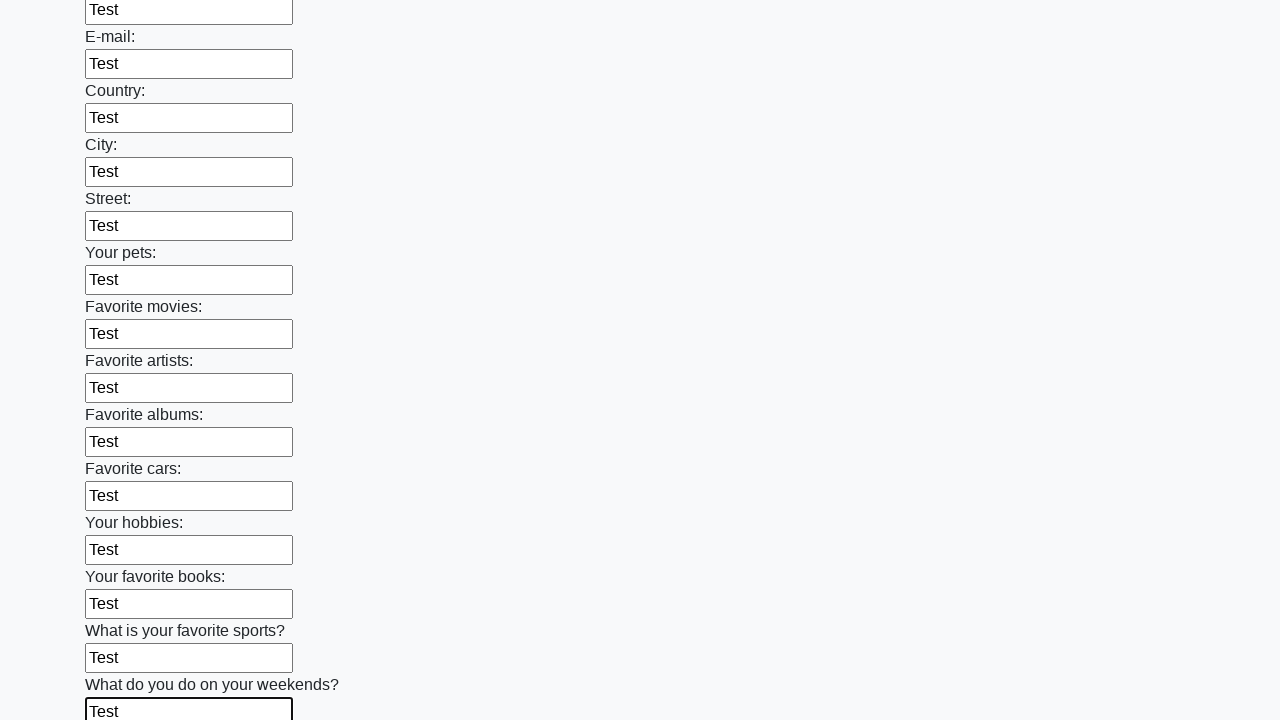

Filled input field with 'Test' on input >> nth=15
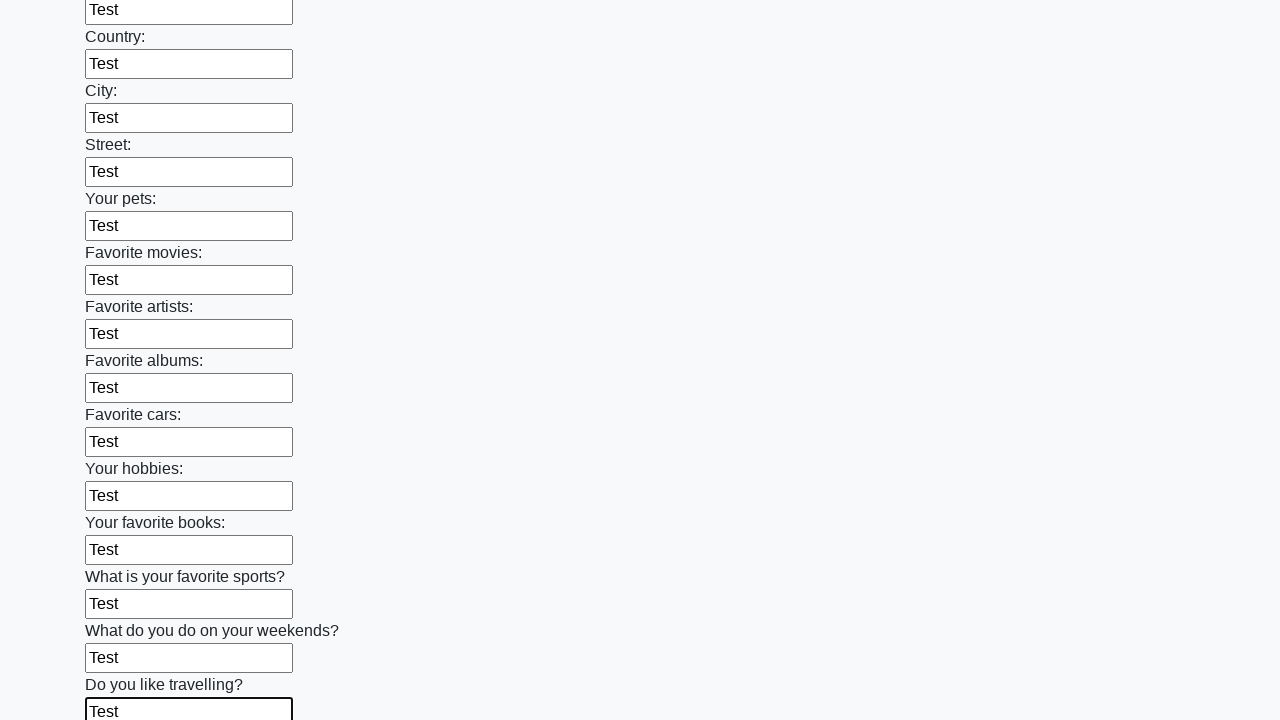

Filled input field with 'Test' on input >> nth=16
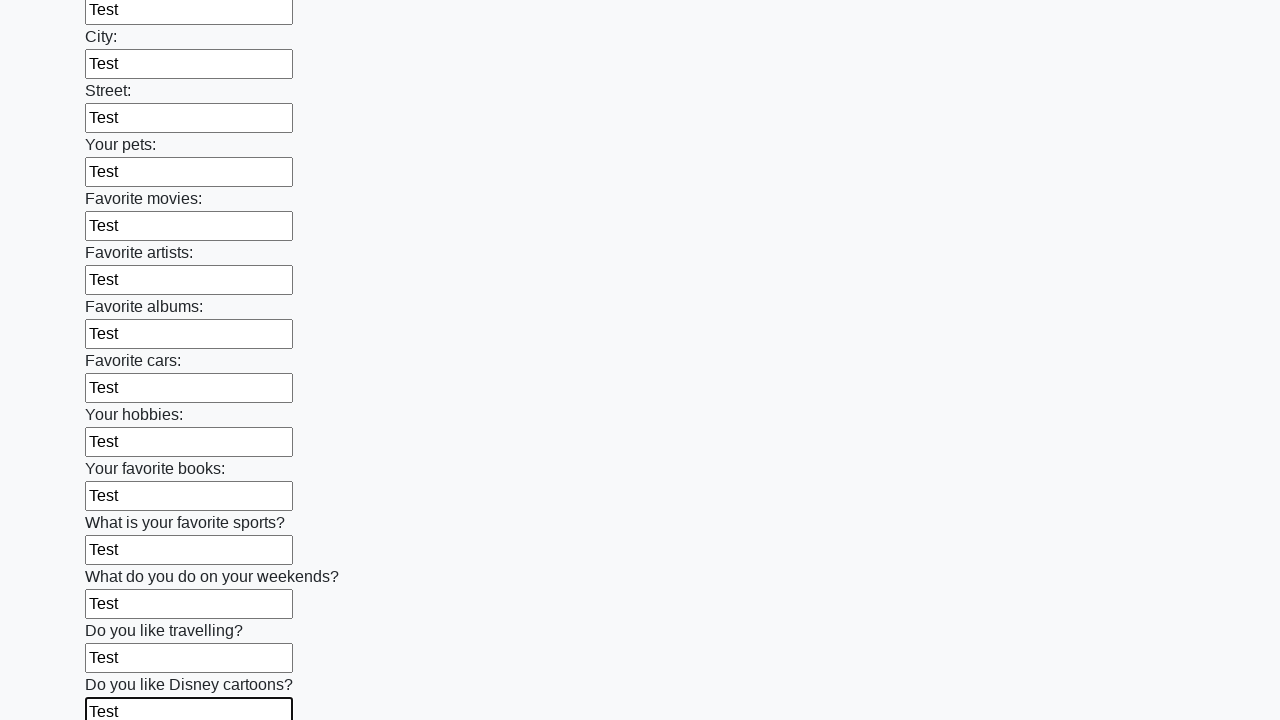

Filled input field with 'Test' on input >> nth=17
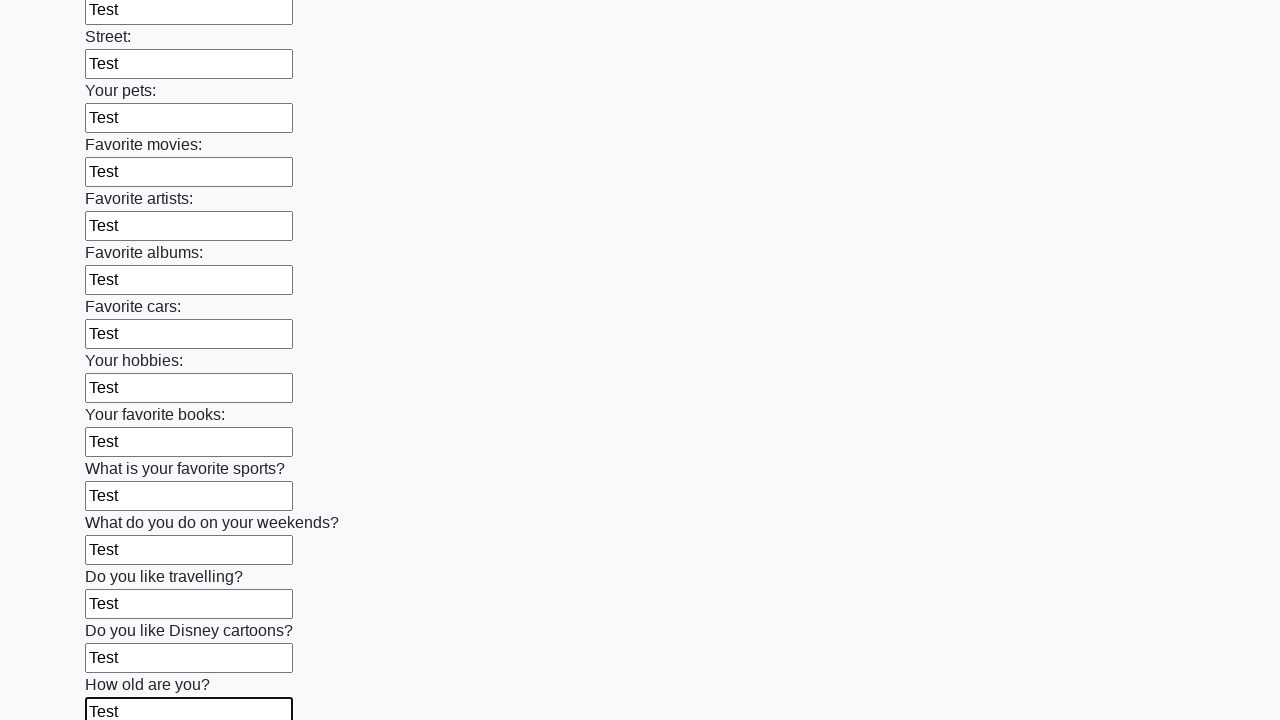

Filled input field with 'Test' on input >> nth=18
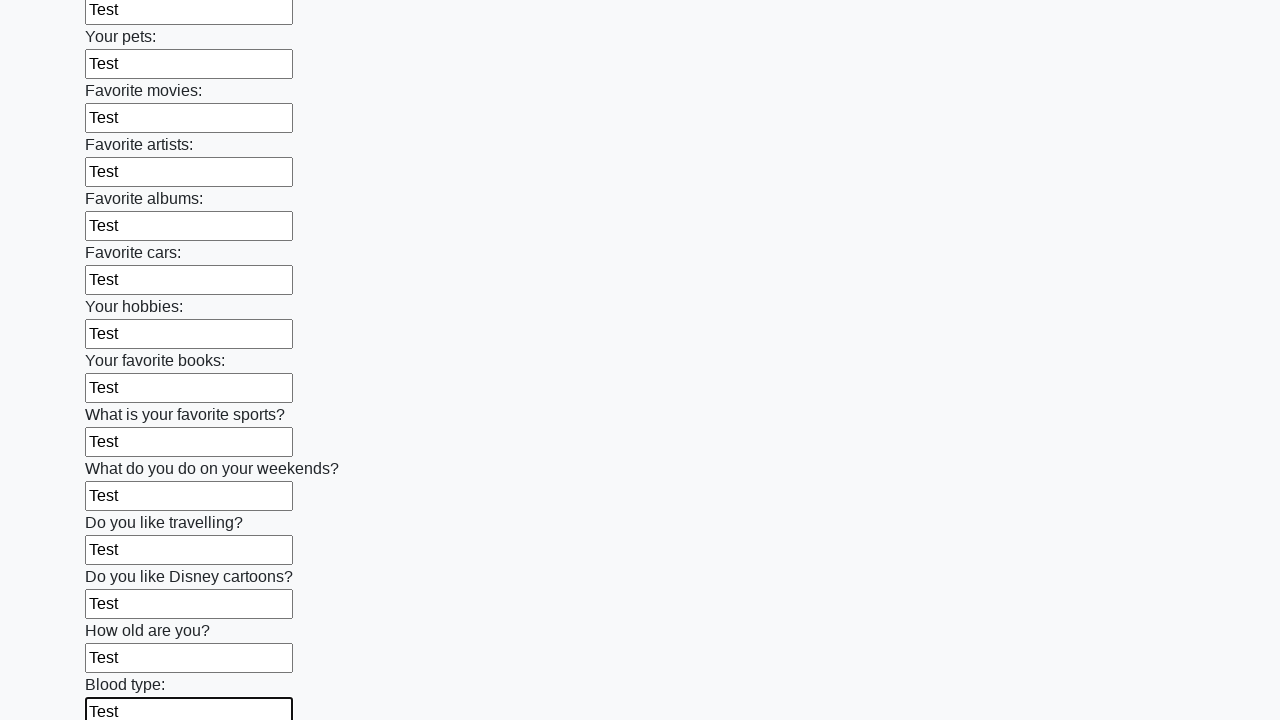

Filled input field with 'Test' on input >> nth=19
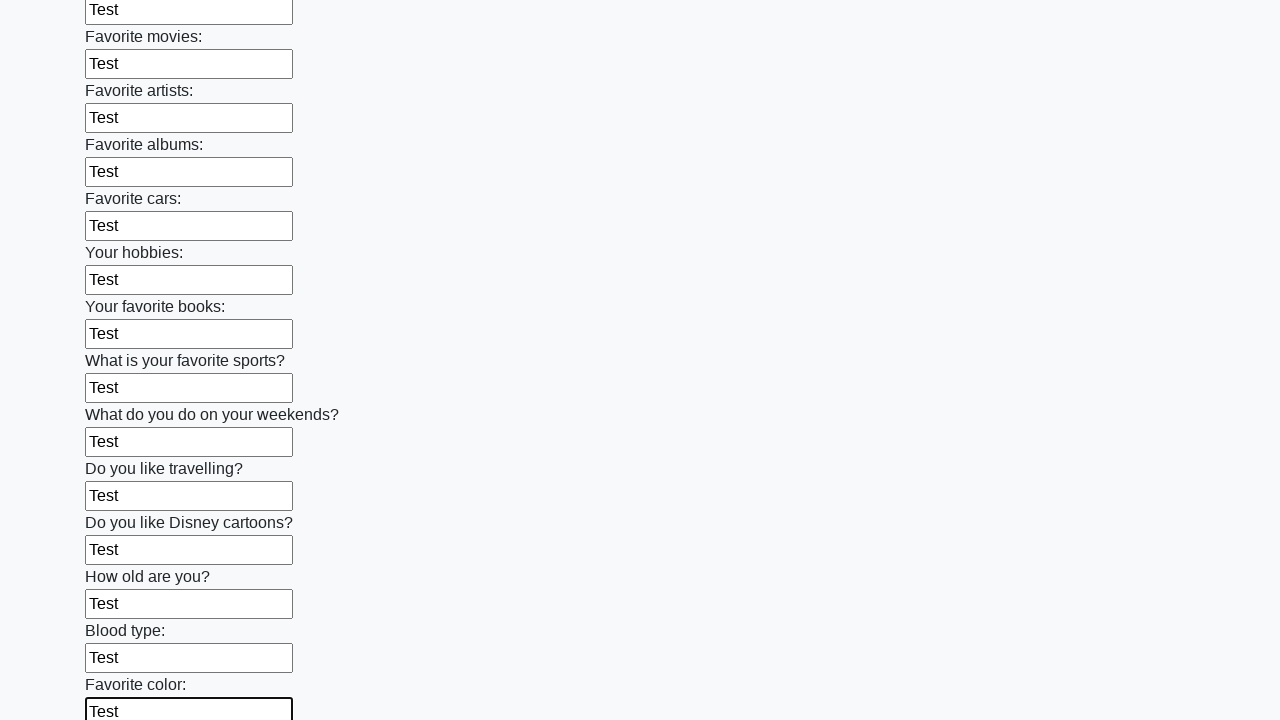

Filled input field with 'Test' on input >> nth=20
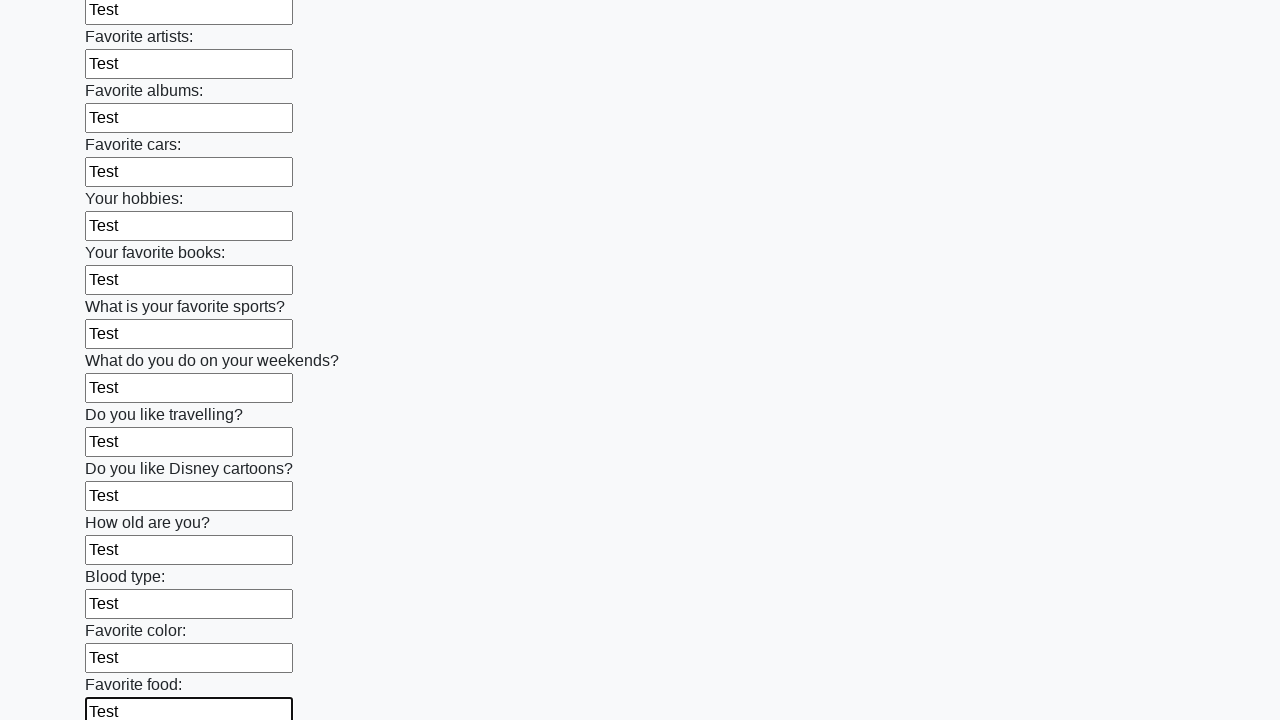

Filled input field with 'Test' on input >> nth=21
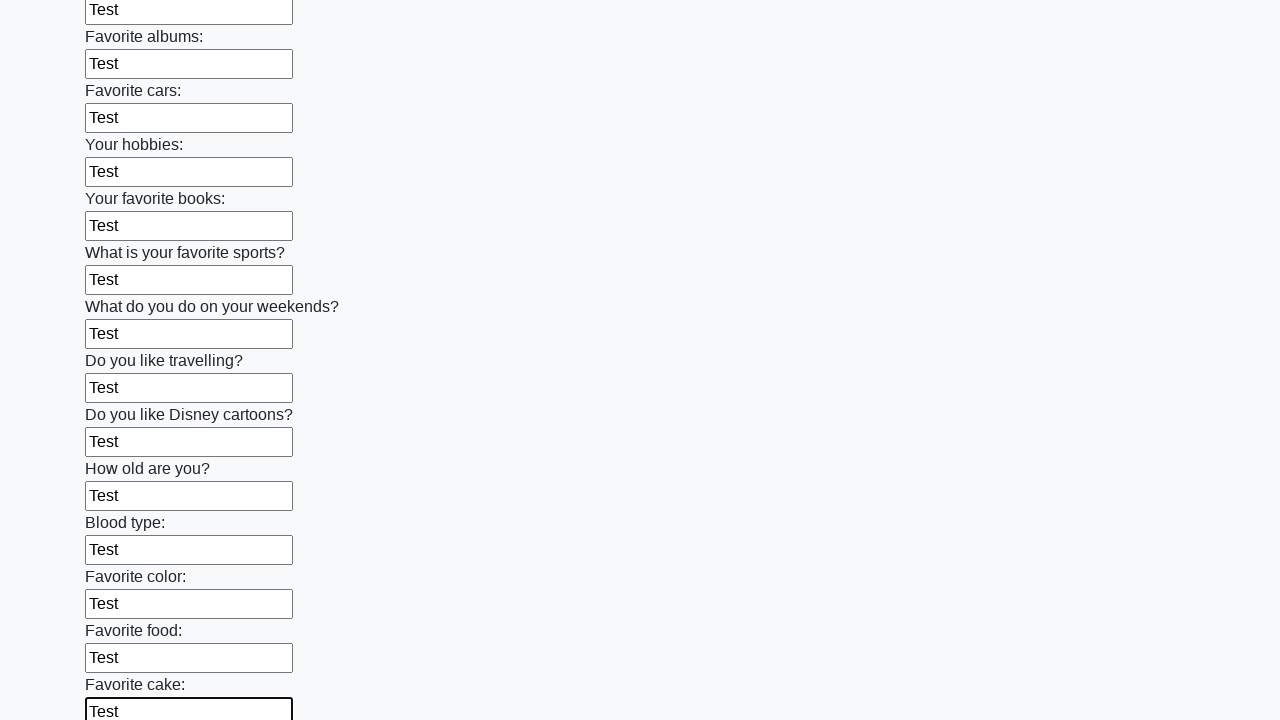

Filled input field with 'Test' on input >> nth=22
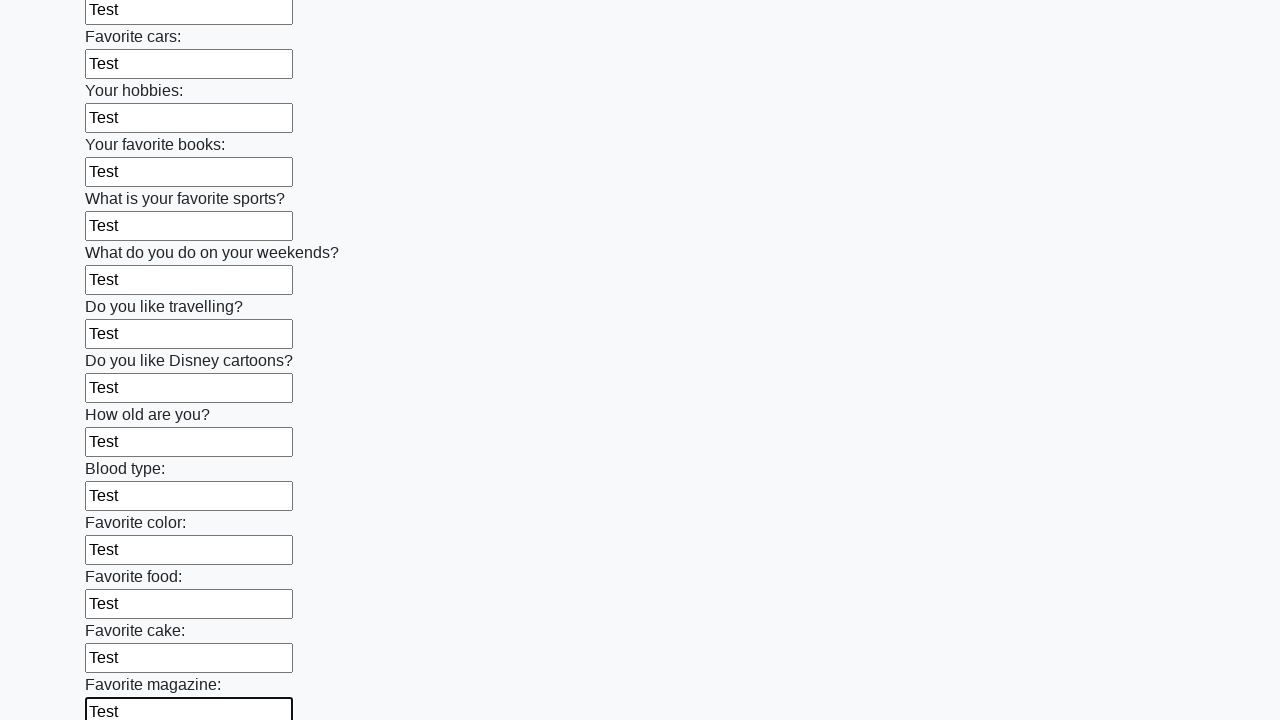

Filled input field with 'Test' on input >> nth=23
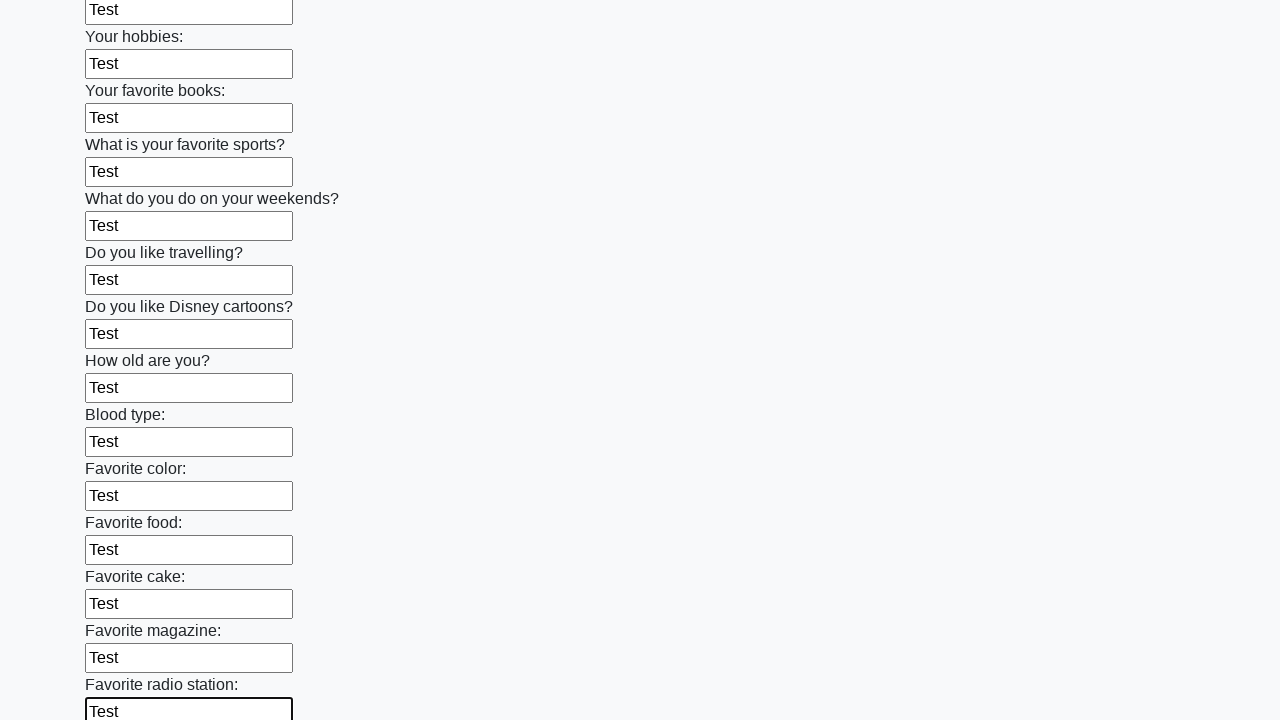

Filled input field with 'Test' on input >> nth=24
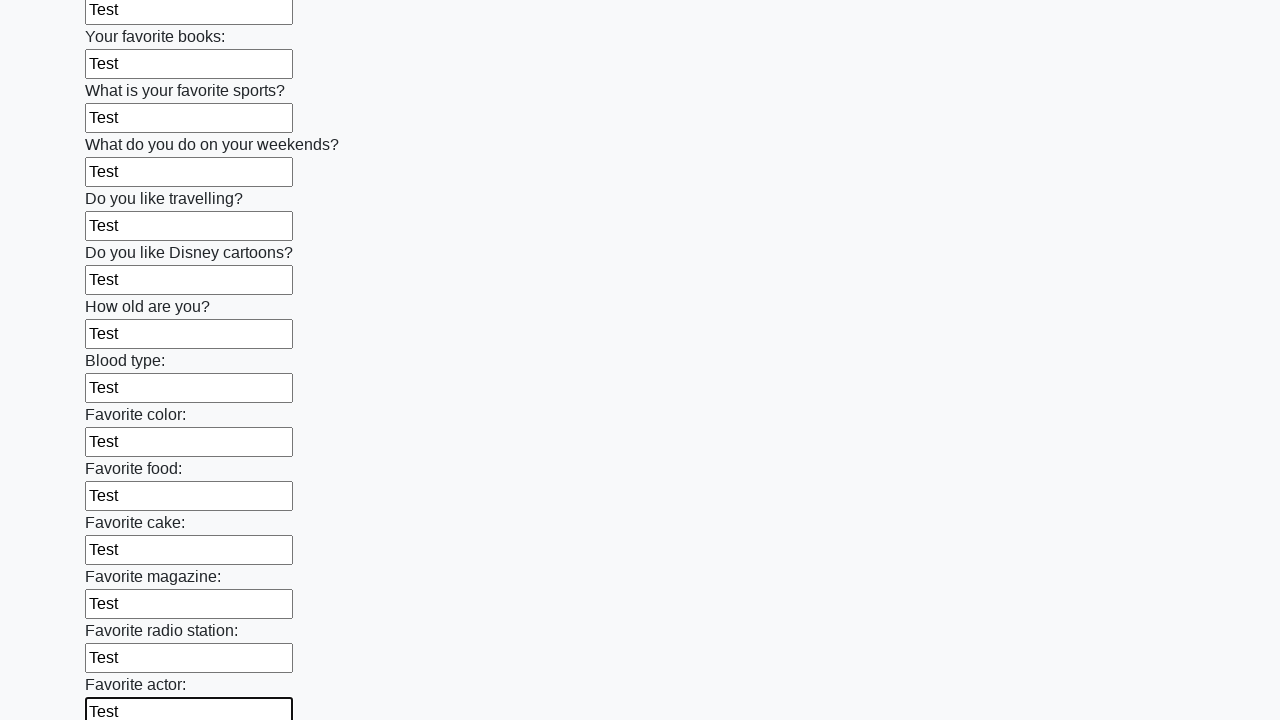

Filled input field with 'Test' on input >> nth=25
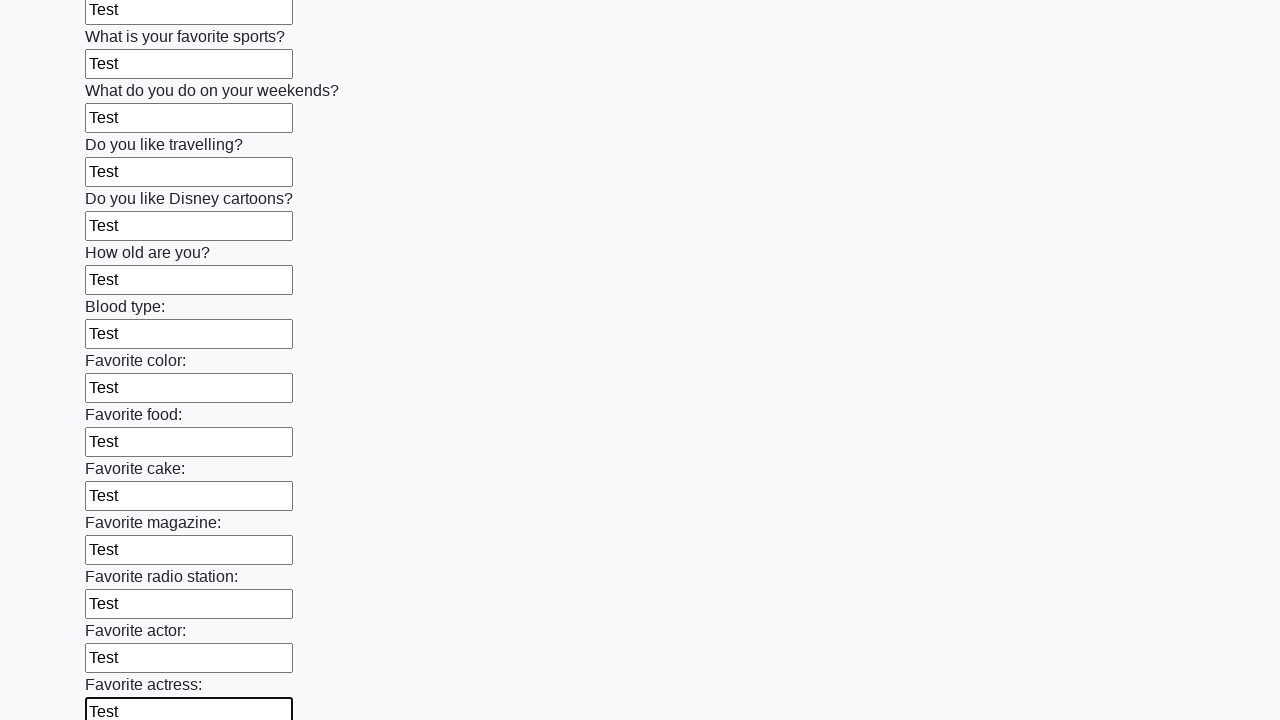

Filled input field with 'Test' on input >> nth=26
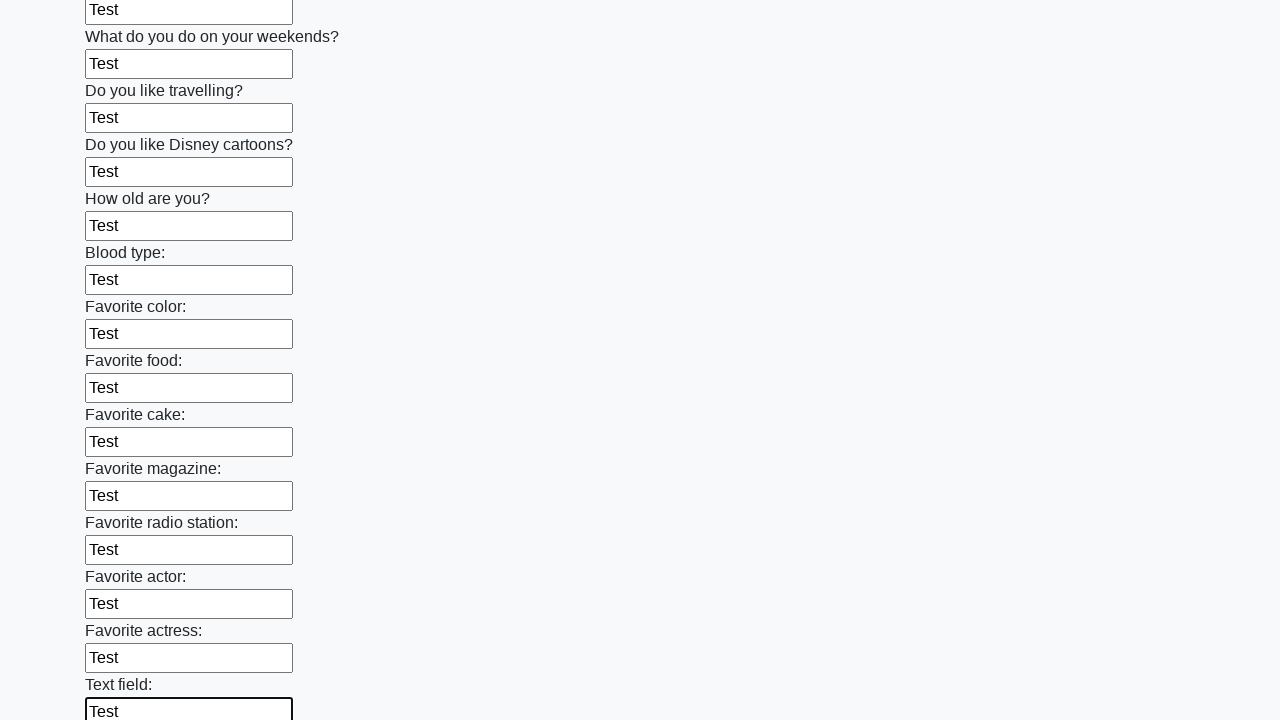

Filled input field with 'Test' on input >> nth=27
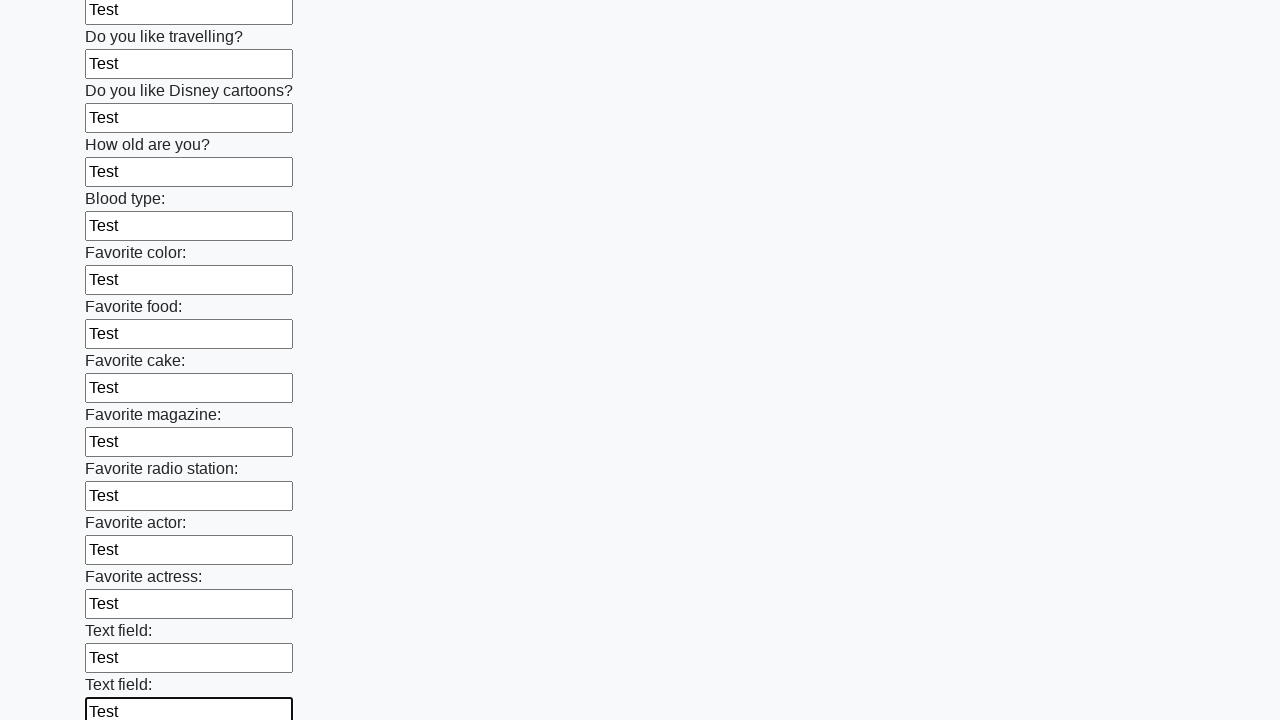

Filled input field with 'Test' on input >> nth=28
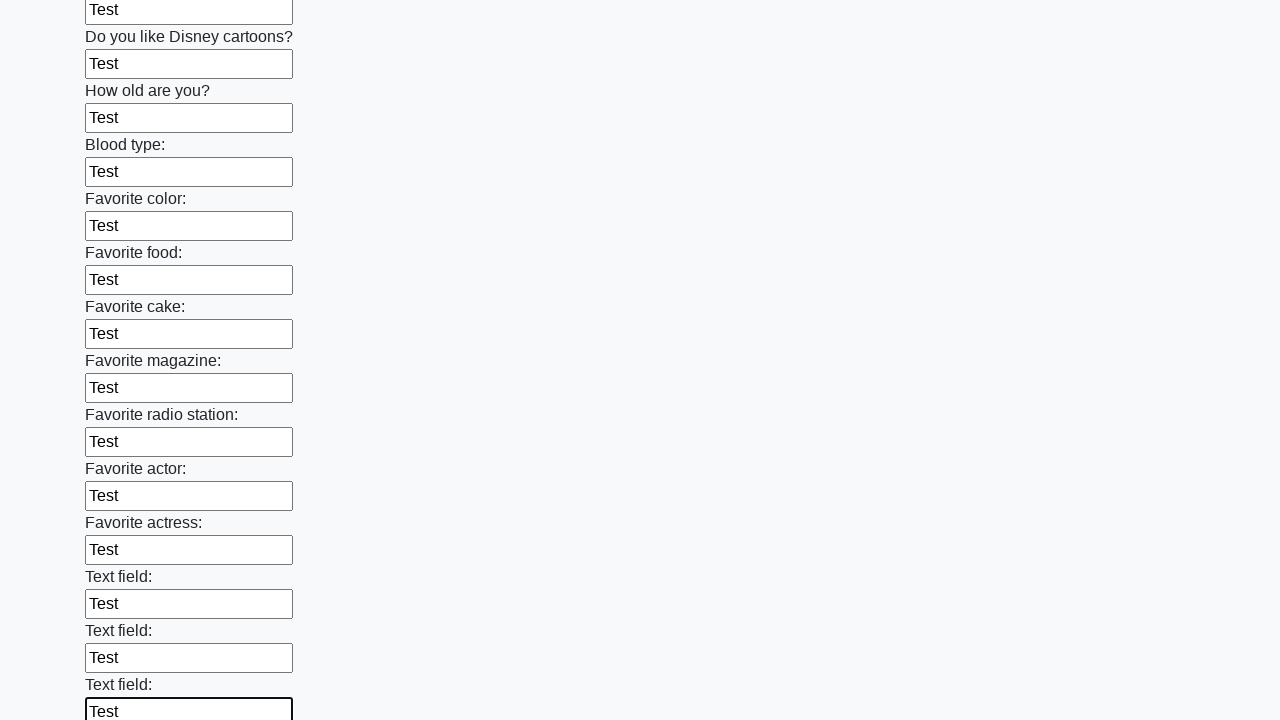

Filled input field with 'Test' on input >> nth=29
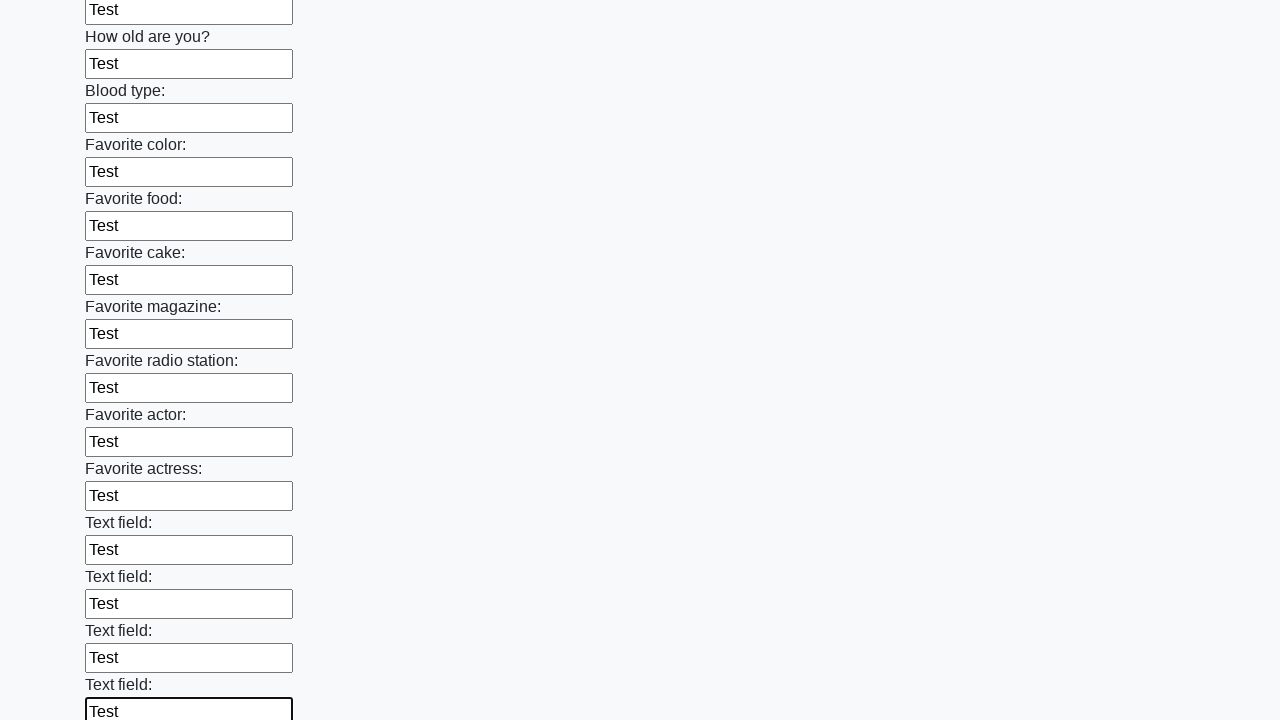

Filled input field with 'Test' on input >> nth=30
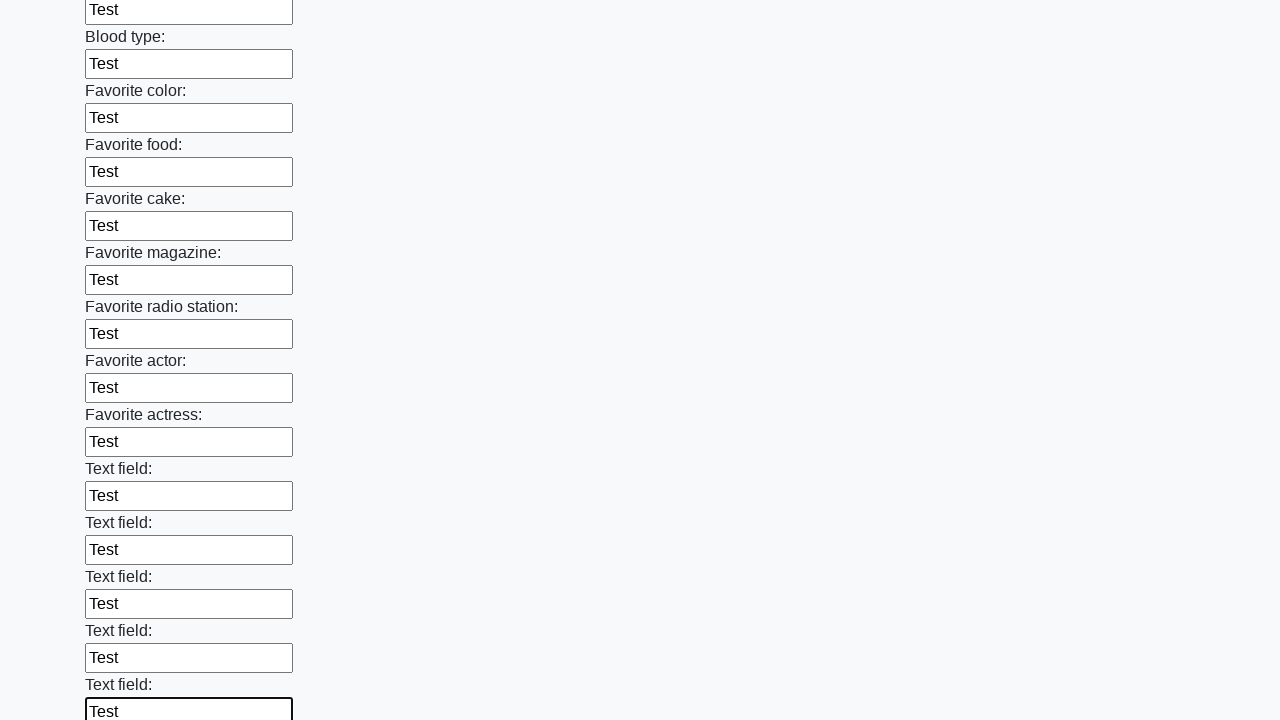

Filled input field with 'Test' on input >> nth=31
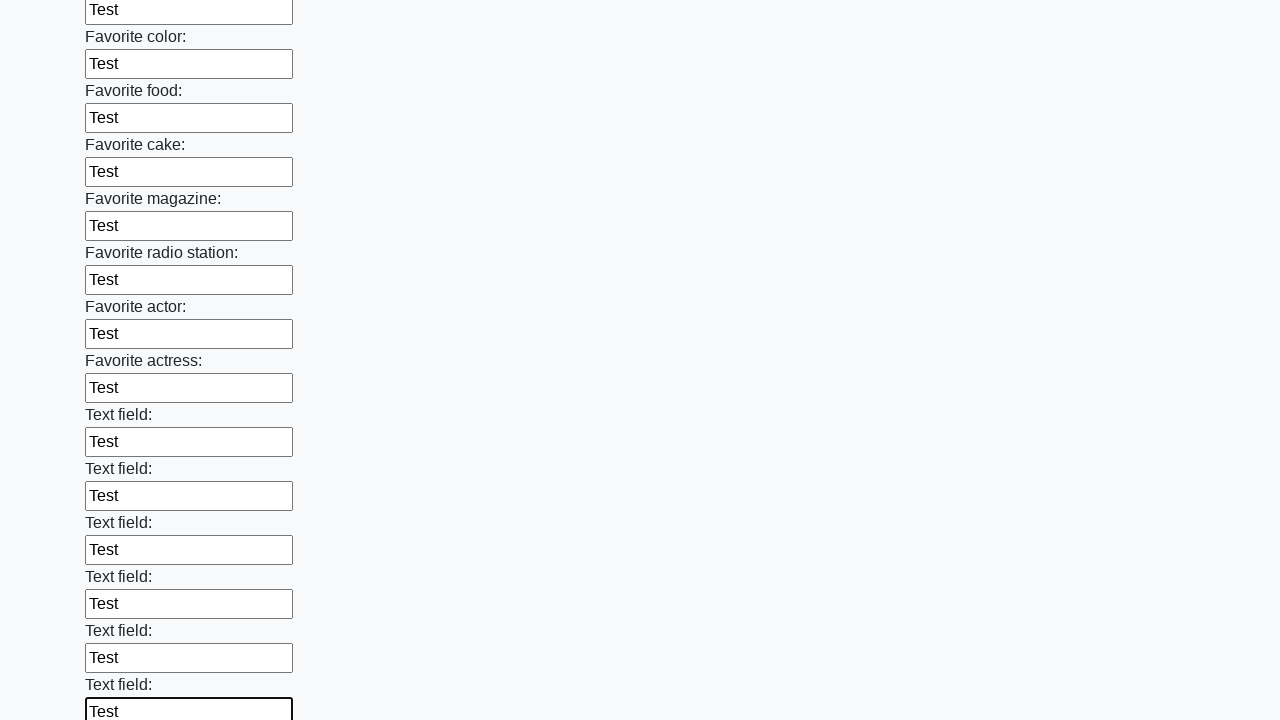

Filled input field with 'Test' on input >> nth=32
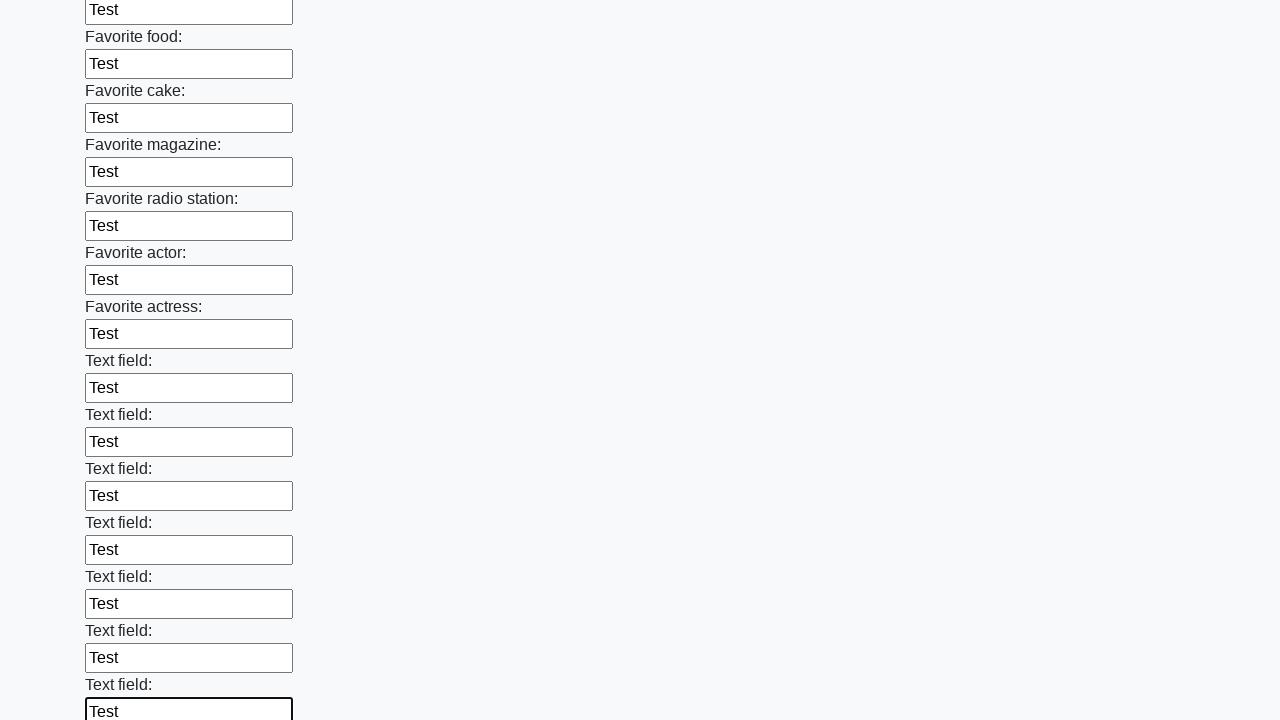

Filled input field with 'Test' on input >> nth=33
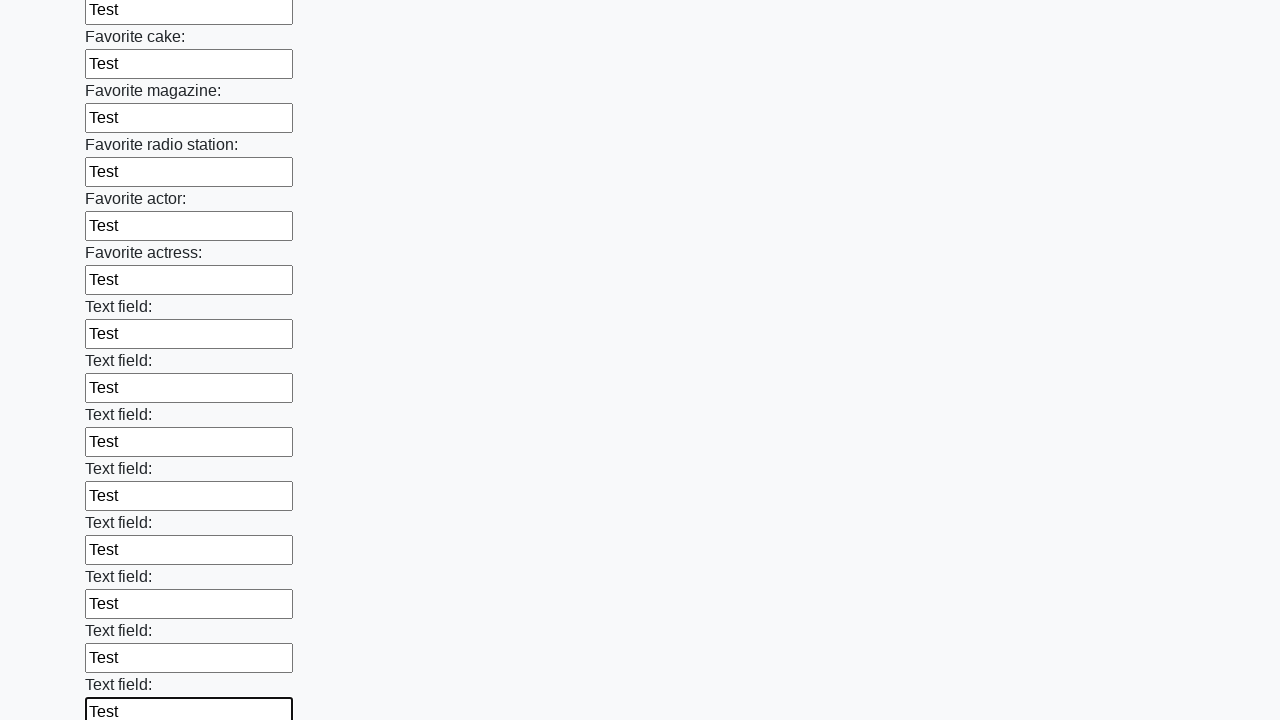

Filled input field with 'Test' on input >> nth=34
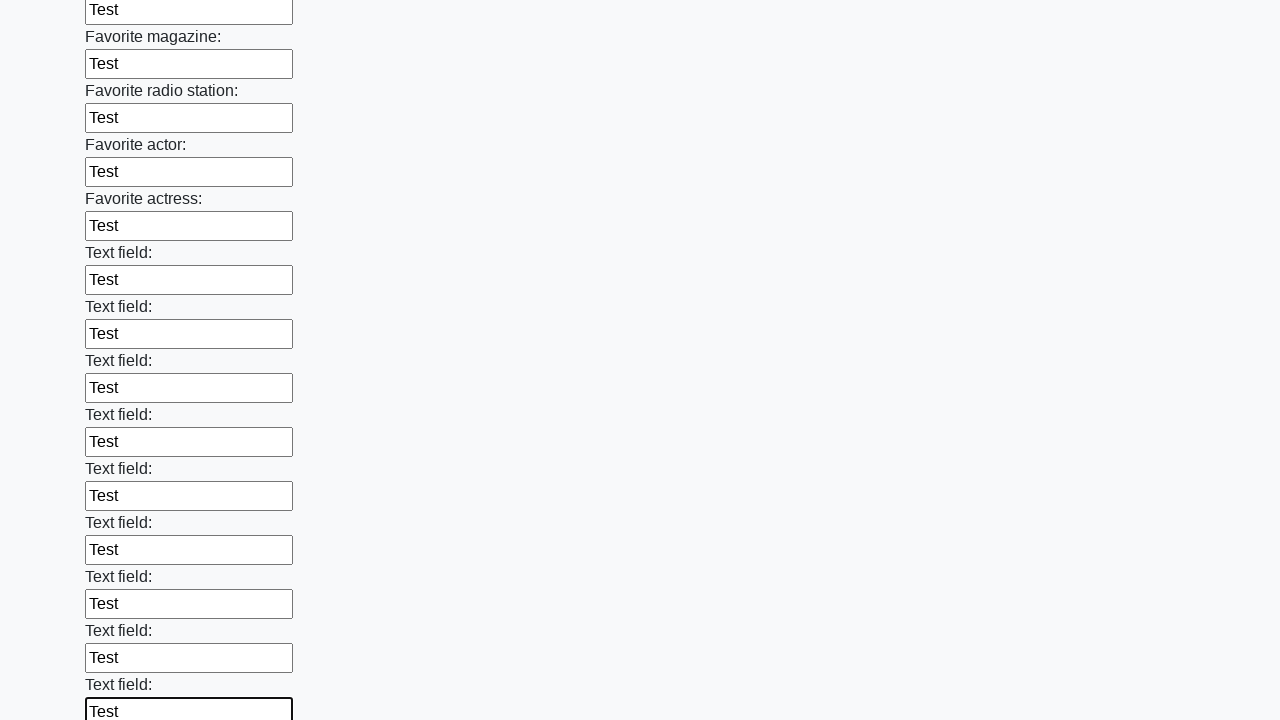

Filled input field with 'Test' on input >> nth=35
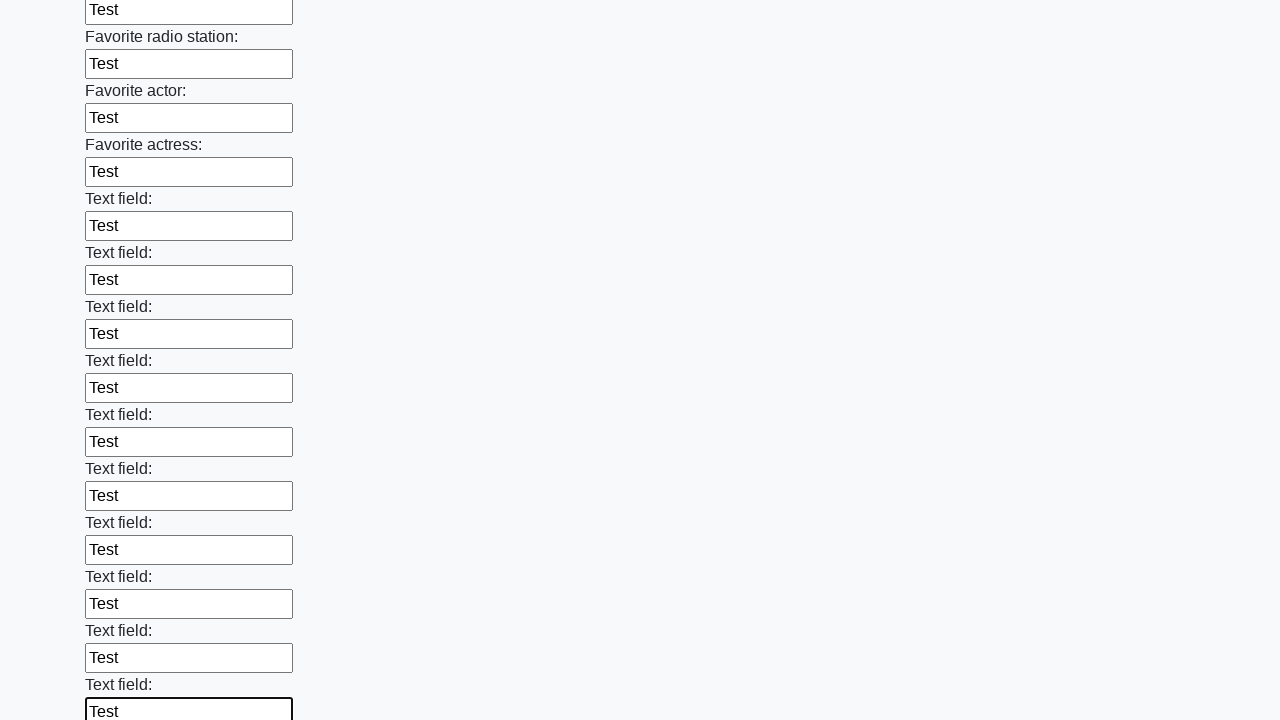

Filled input field with 'Test' on input >> nth=36
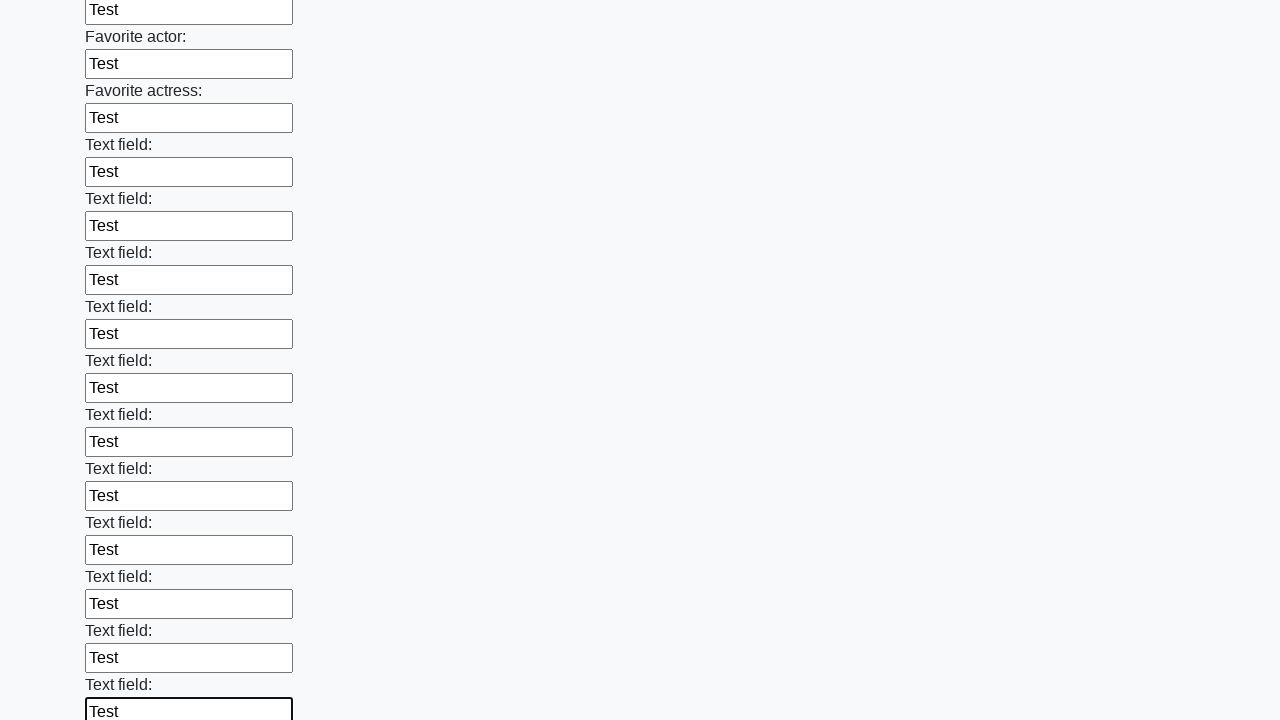

Filled input field with 'Test' on input >> nth=37
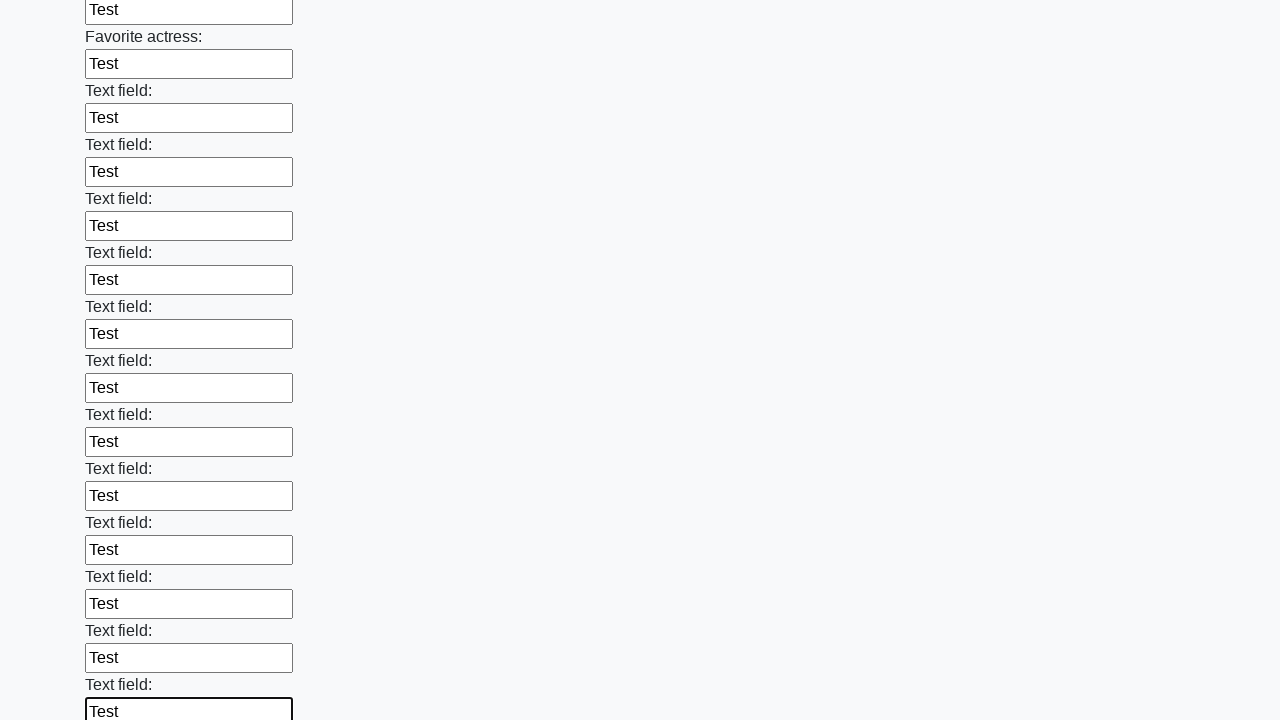

Filled input field with 'Test' on input >> nth=38
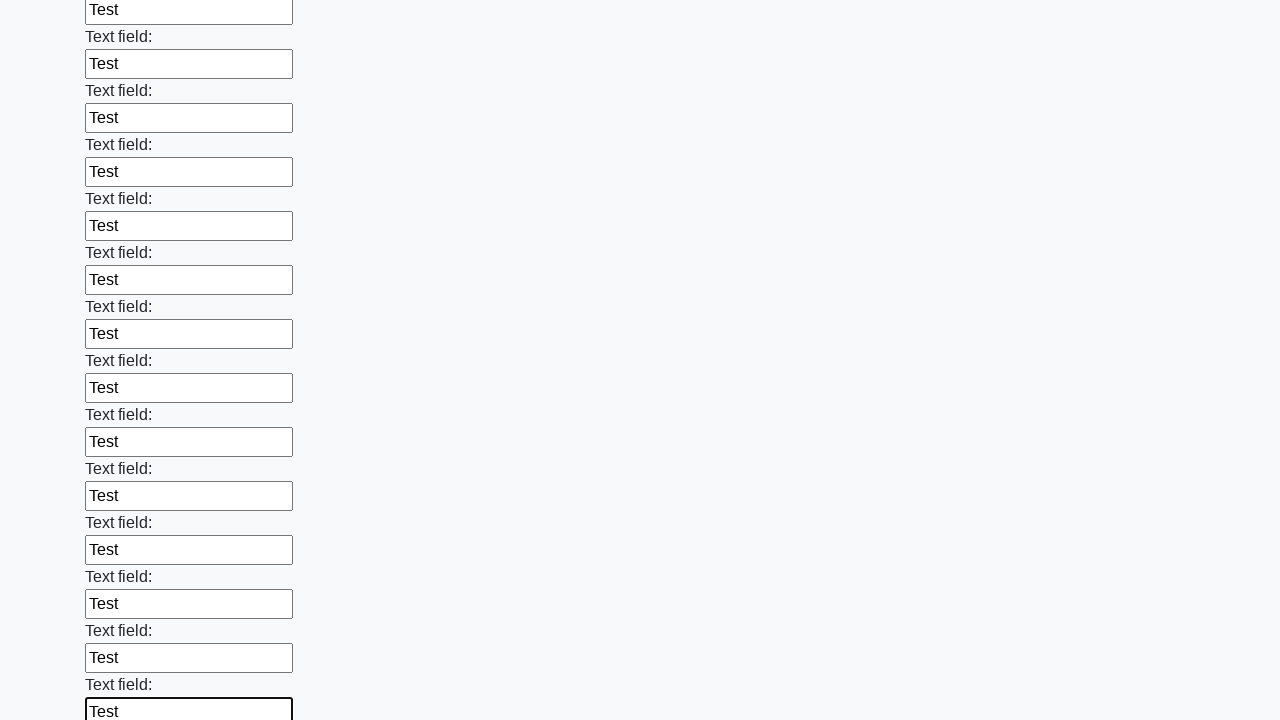

Filled input field with 'Test' on input >> nth=39
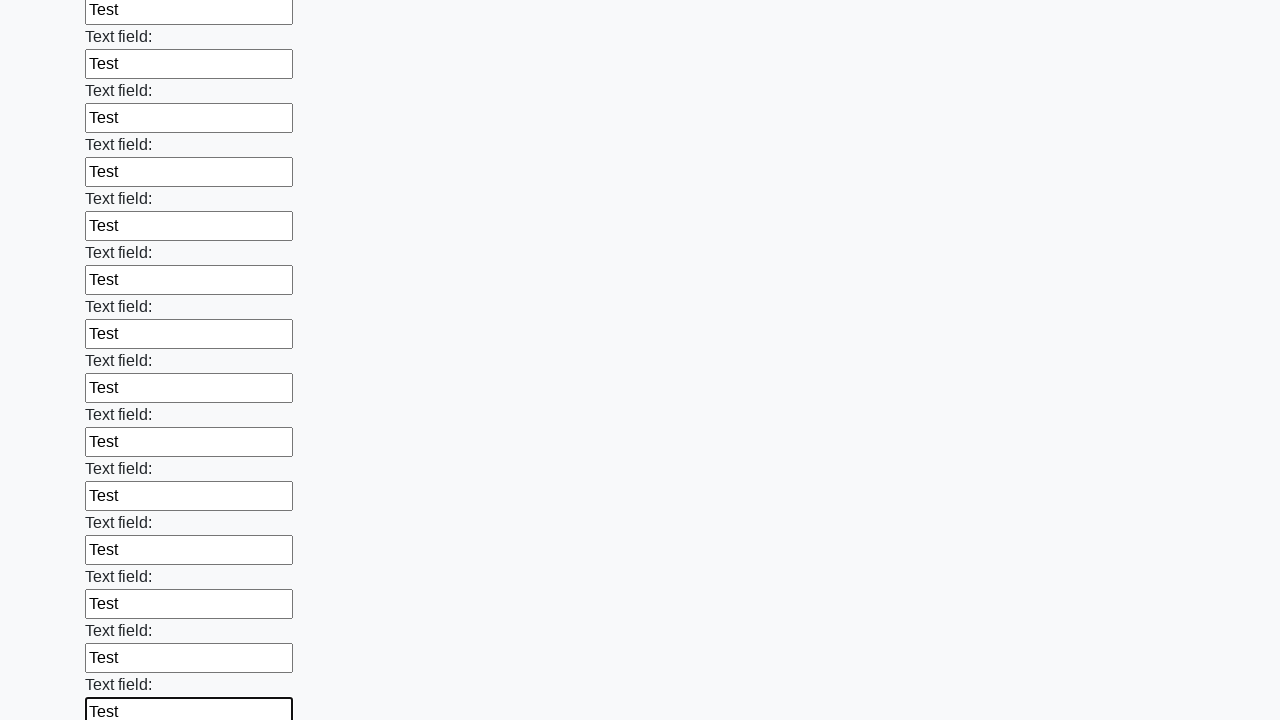

Filled input field with 'Test' on input >> nth=40
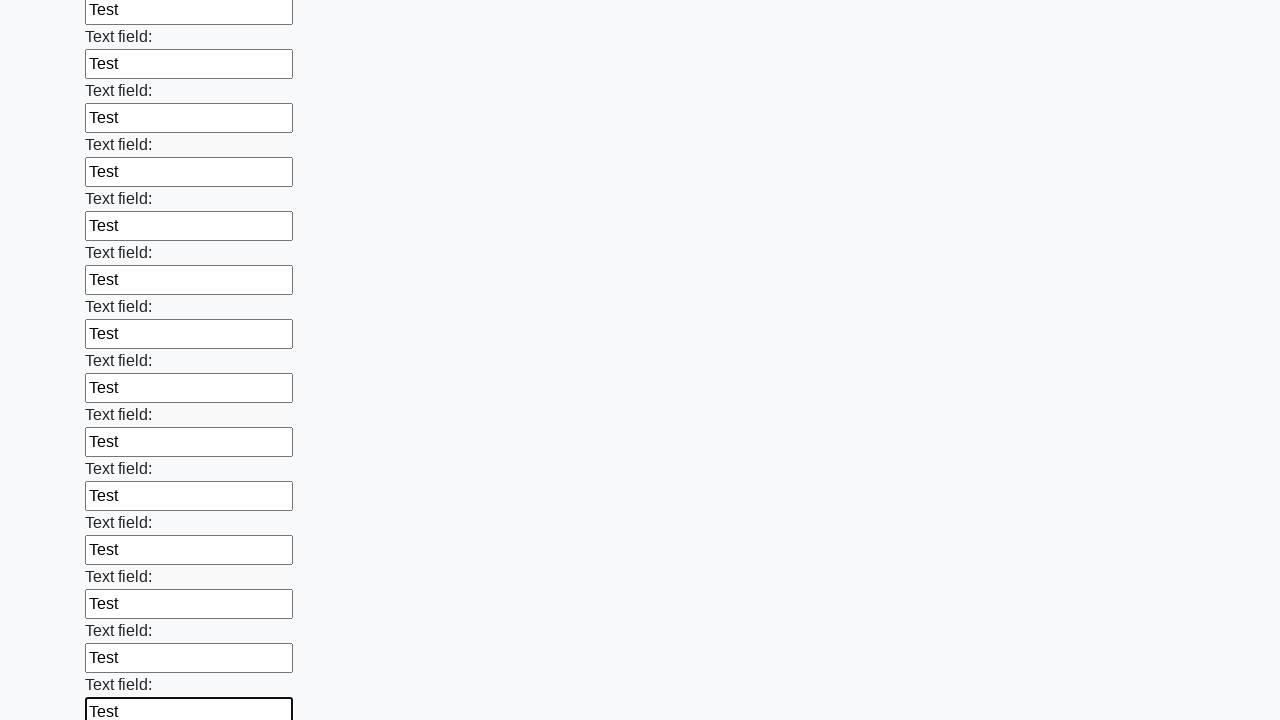

Filled input field with 'Test' on input >> nth=41
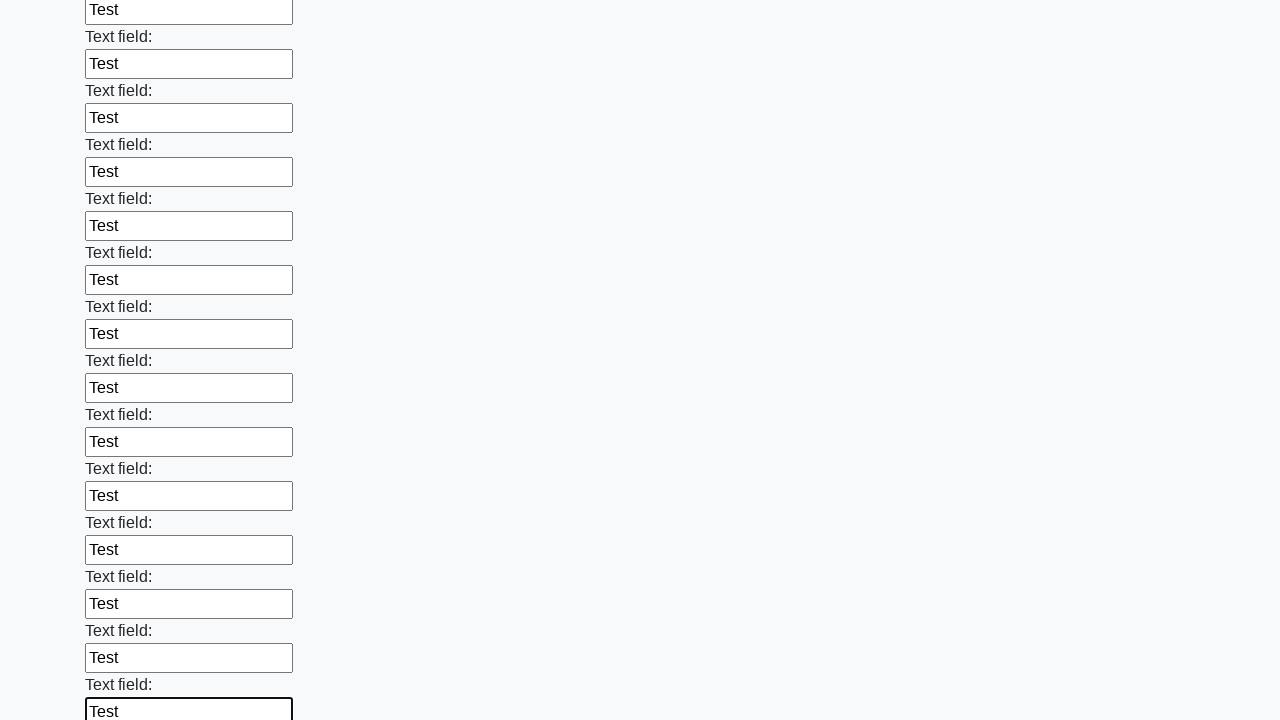

Filled input field with 'Test' on input >> nth=42
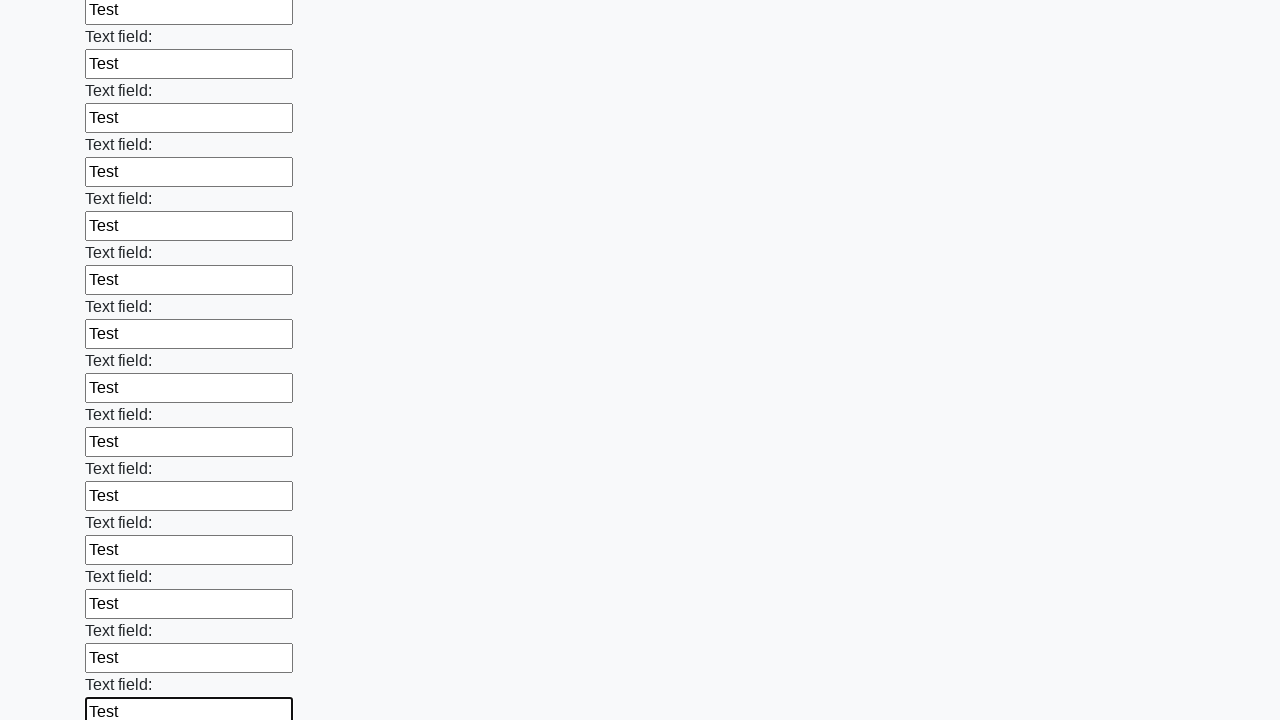

Filled input field with 'Test' on input >> nth=43
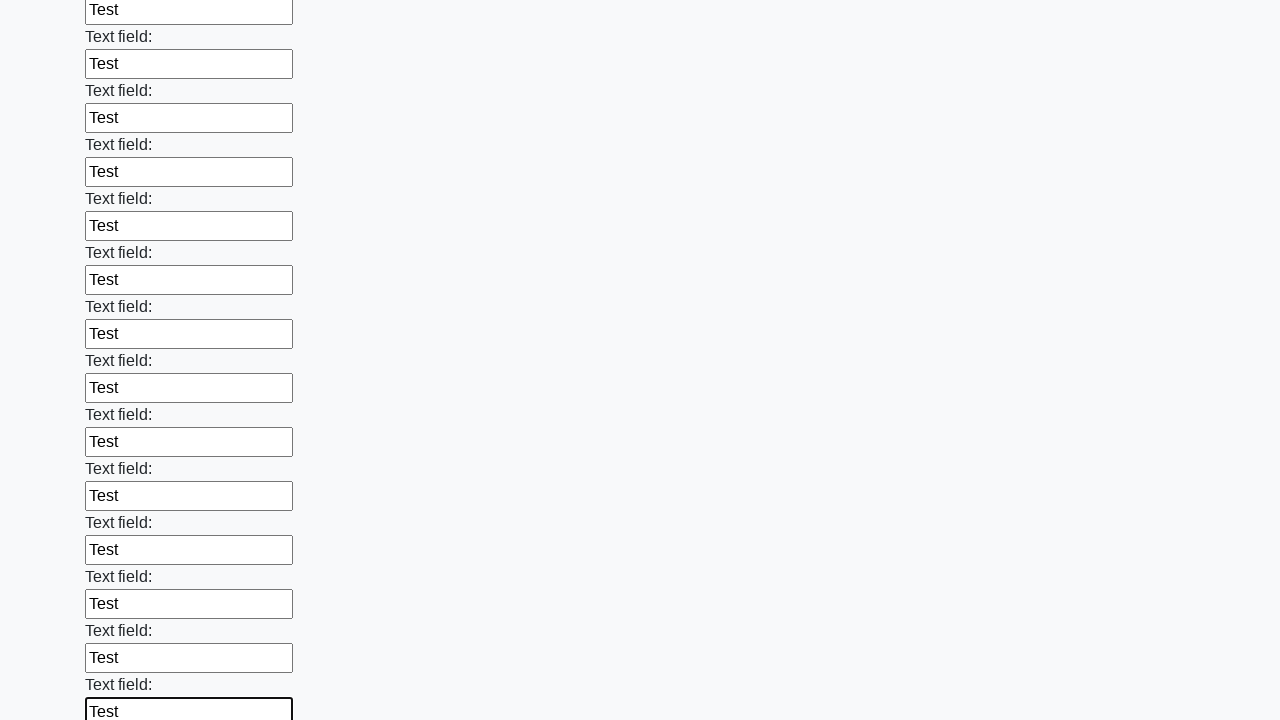

Filled input field with 'Test' on input >> nth=44
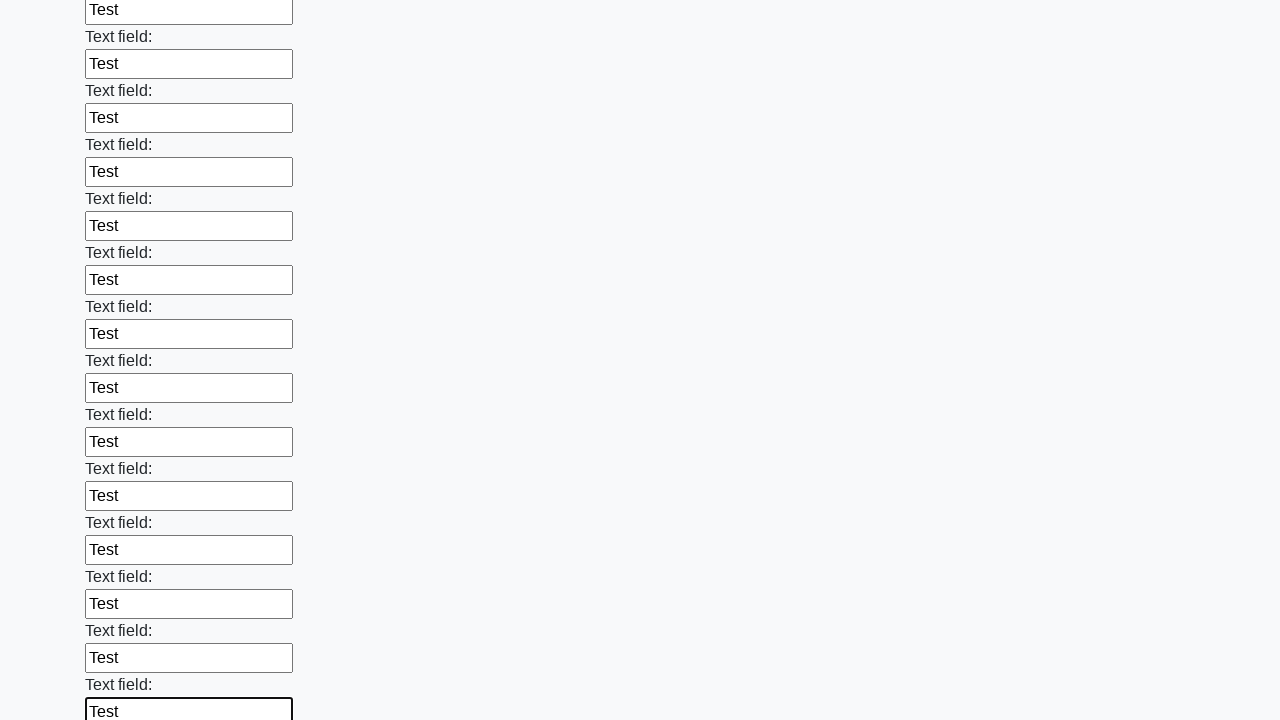

Filled input field with 'Test' on input >> nth=45
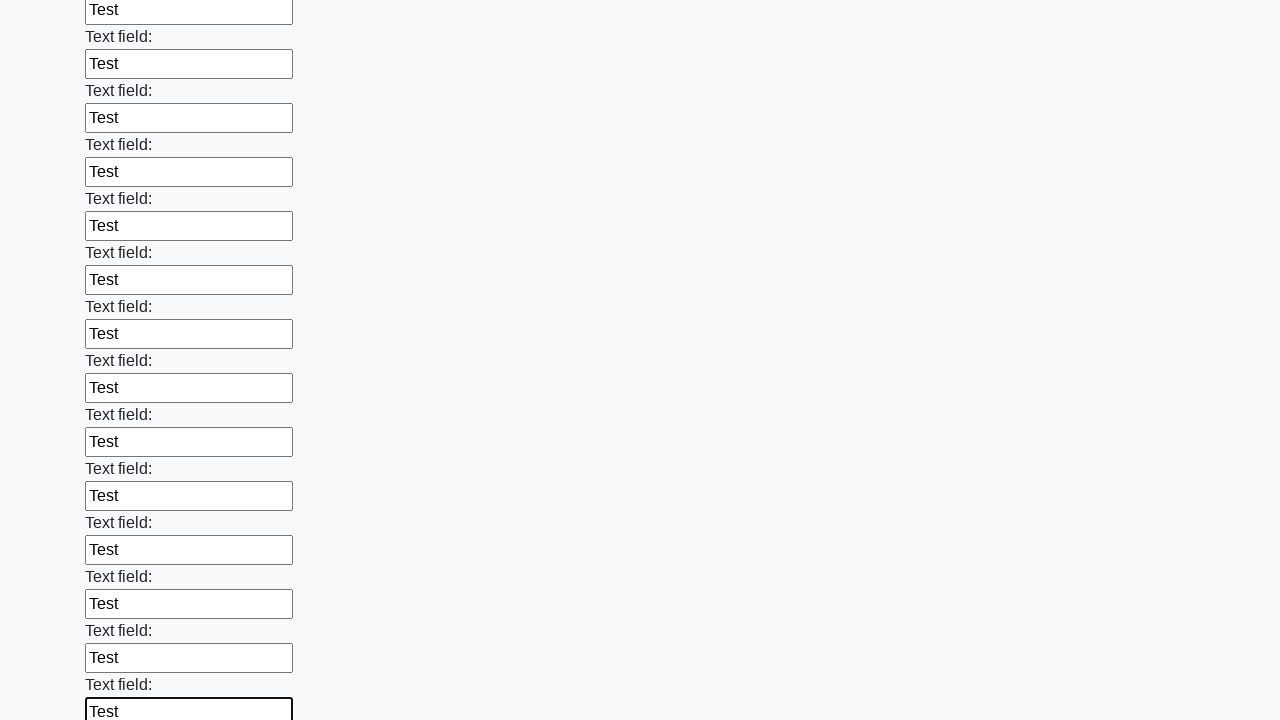

Filled input field with 'Test' on input >> nth=46
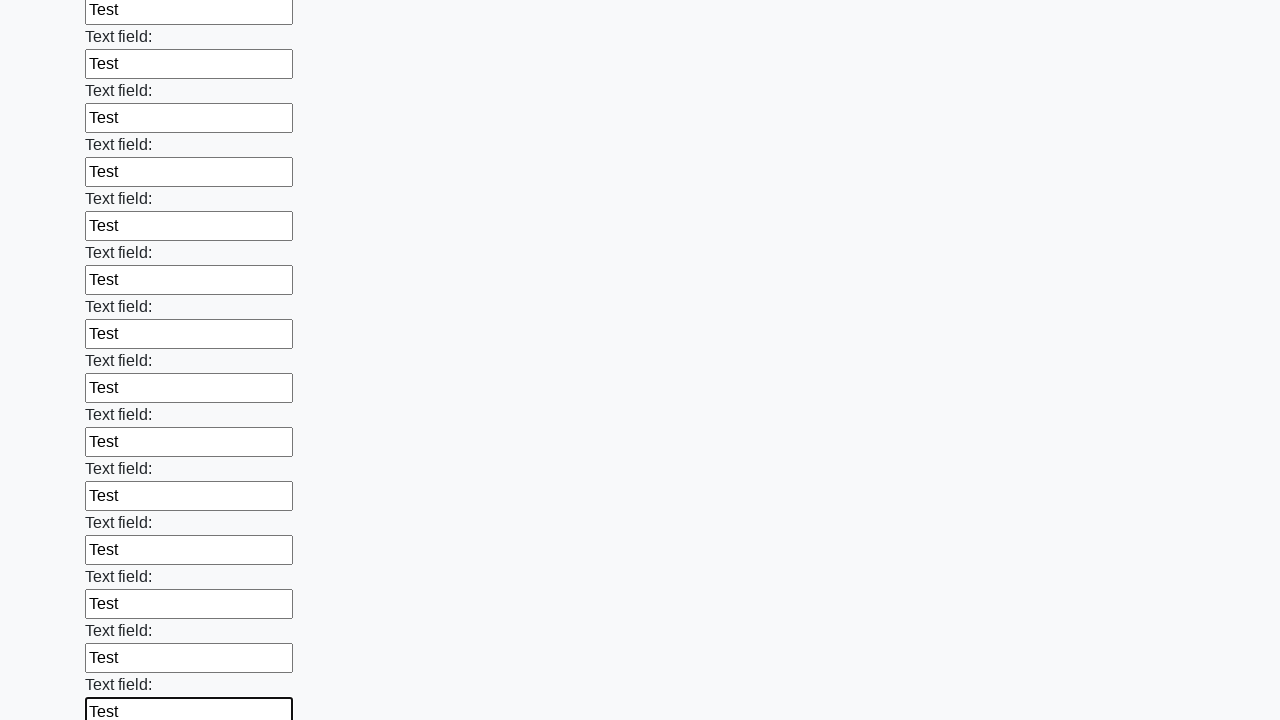

Filled input field with 'Test' on input >> nth=47
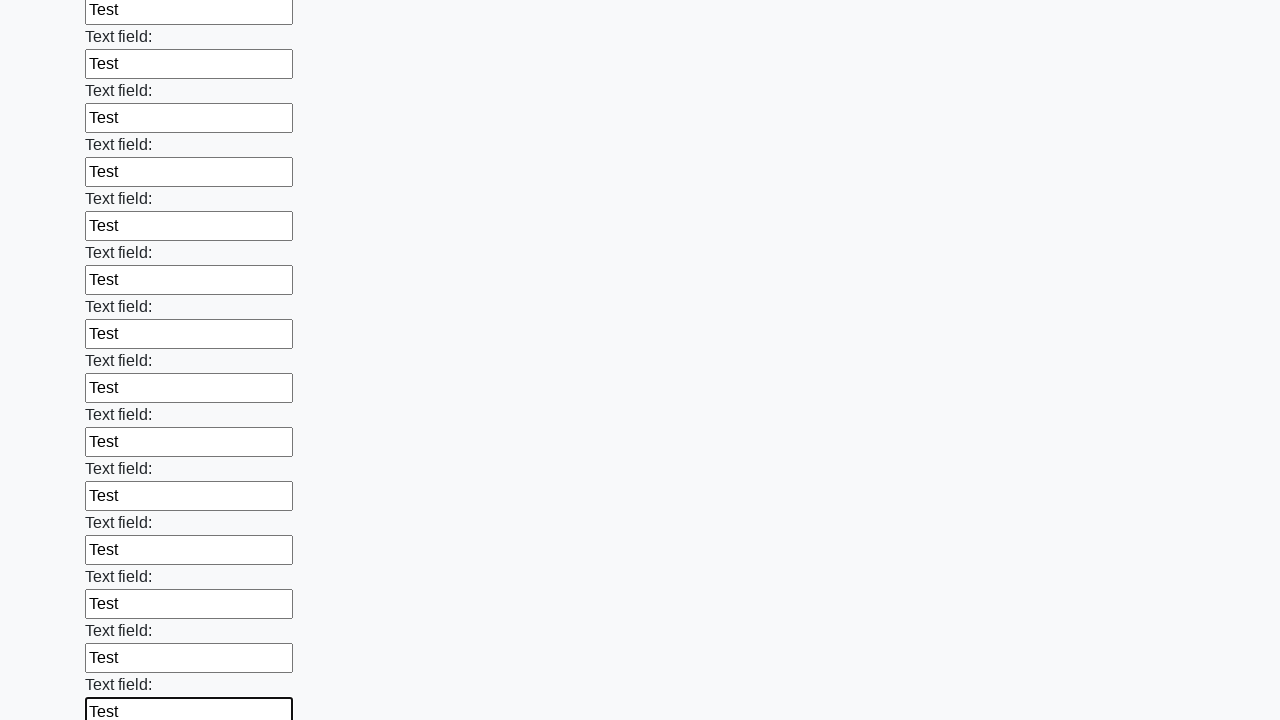

Filled input field with 'Test' on input >> nth=48
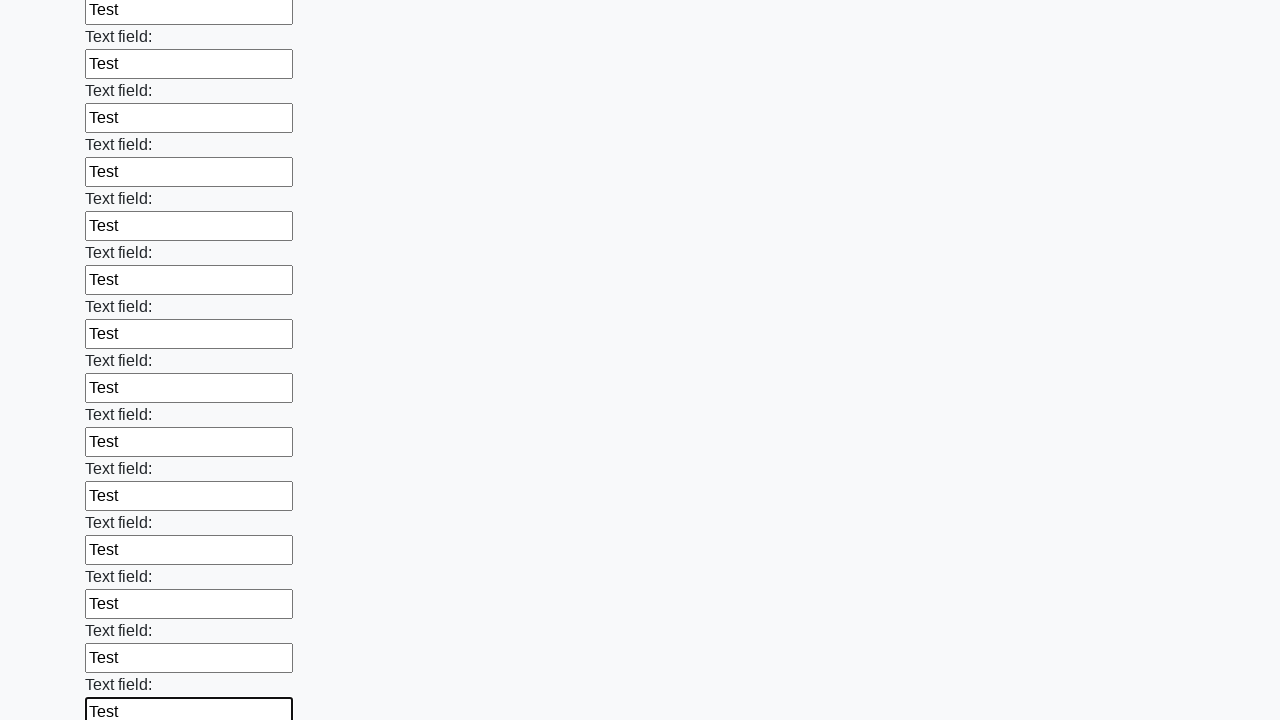

Filled input field with 'Test' on input >> nth=49
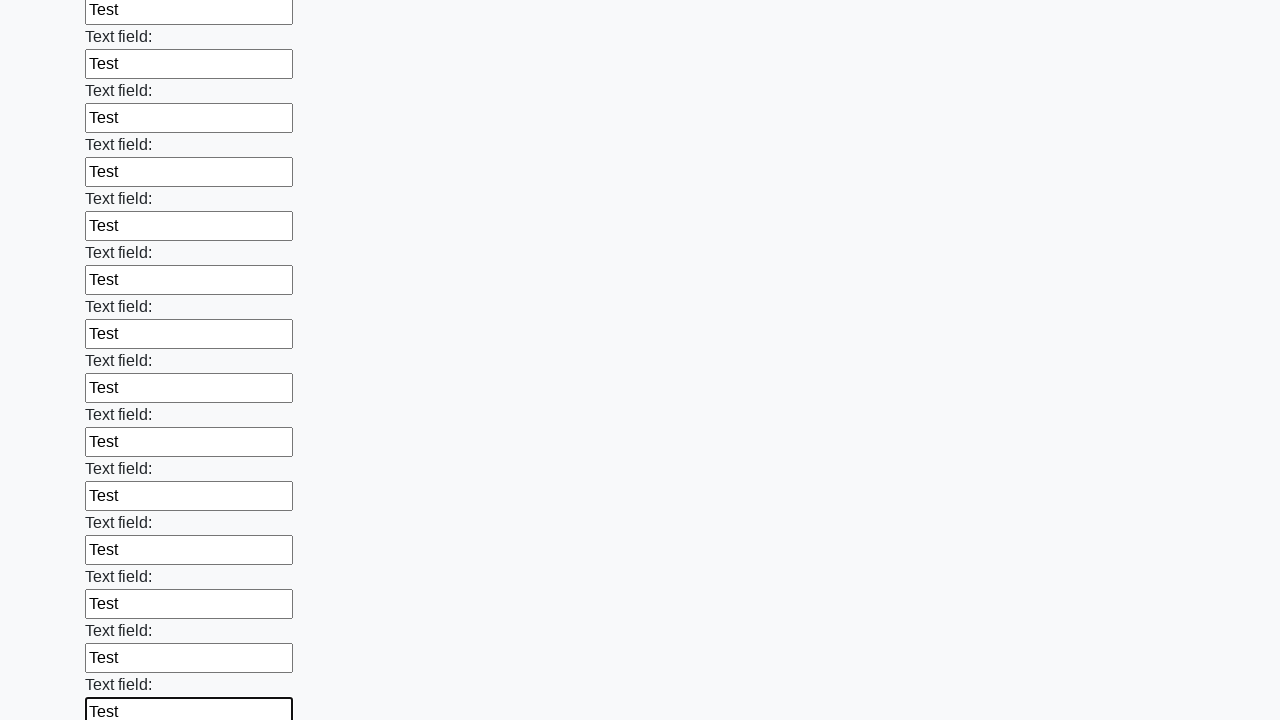

Filled input field with 'Test' on input >> nth=50
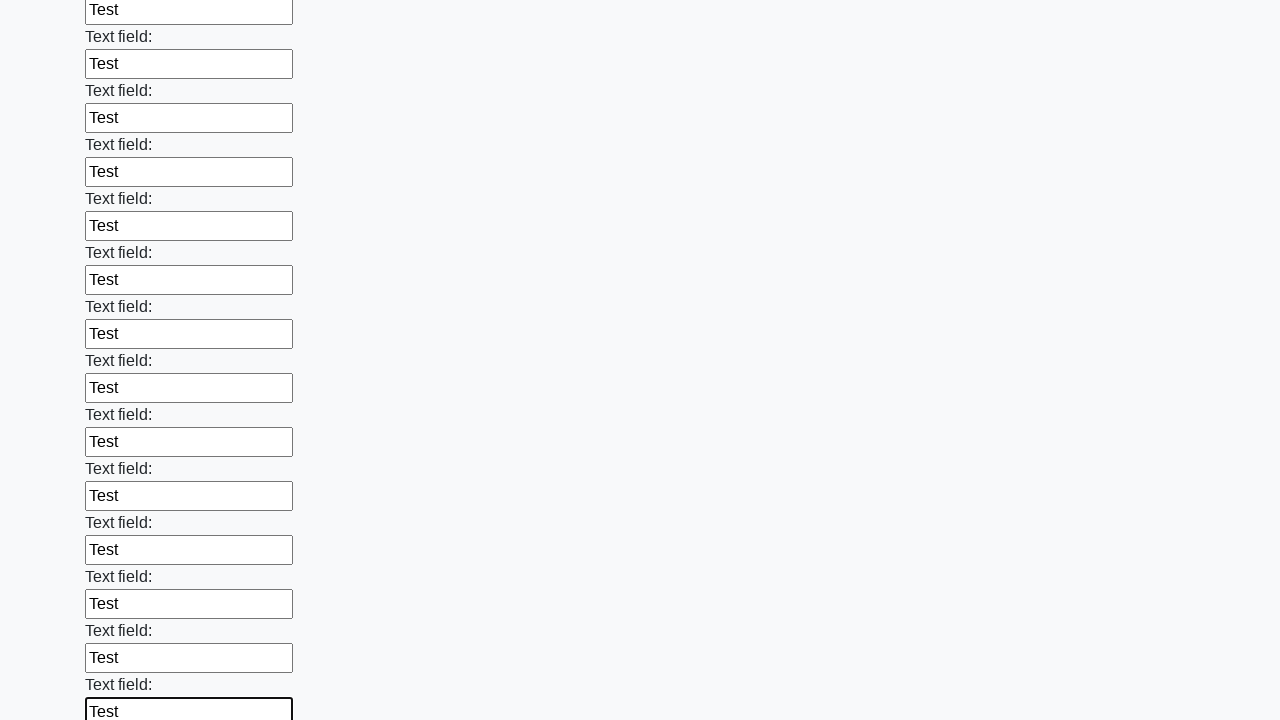

Filled input field with 'Test' on input >> nth=51
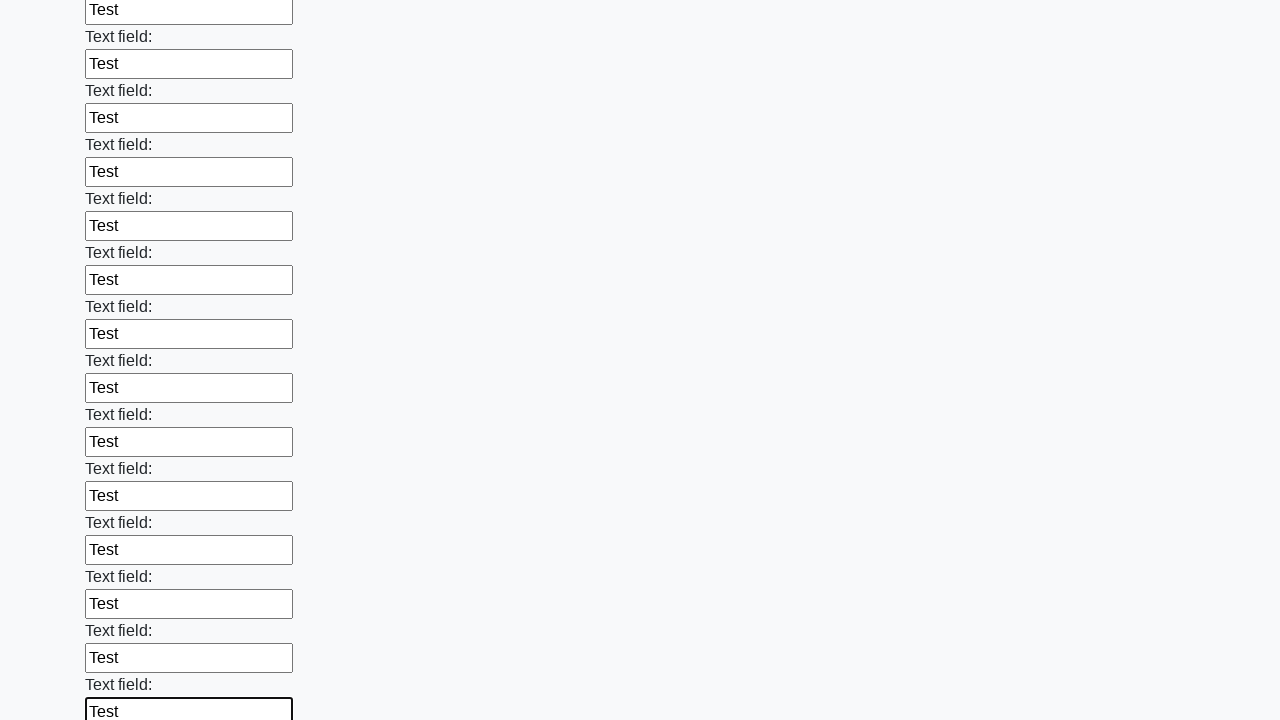

Filled input field with 'Test' on input >> nth=52
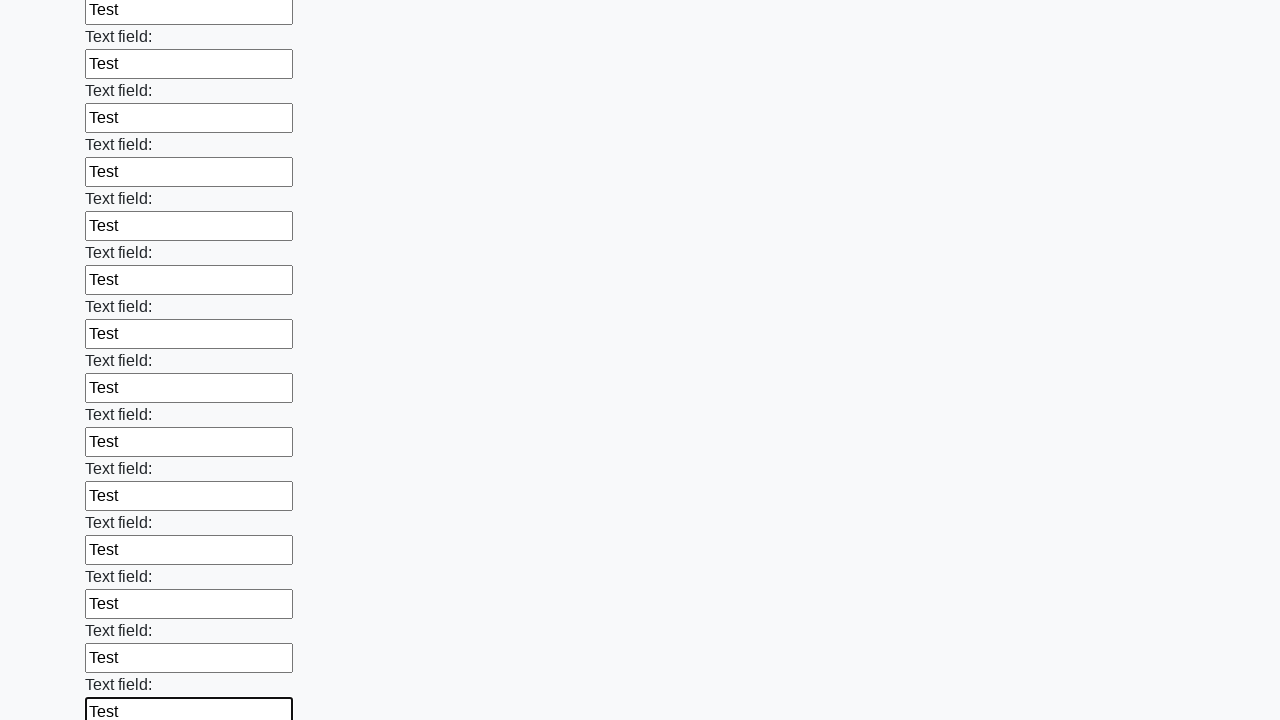

Filled input field with 'Test' on input >> nth=53
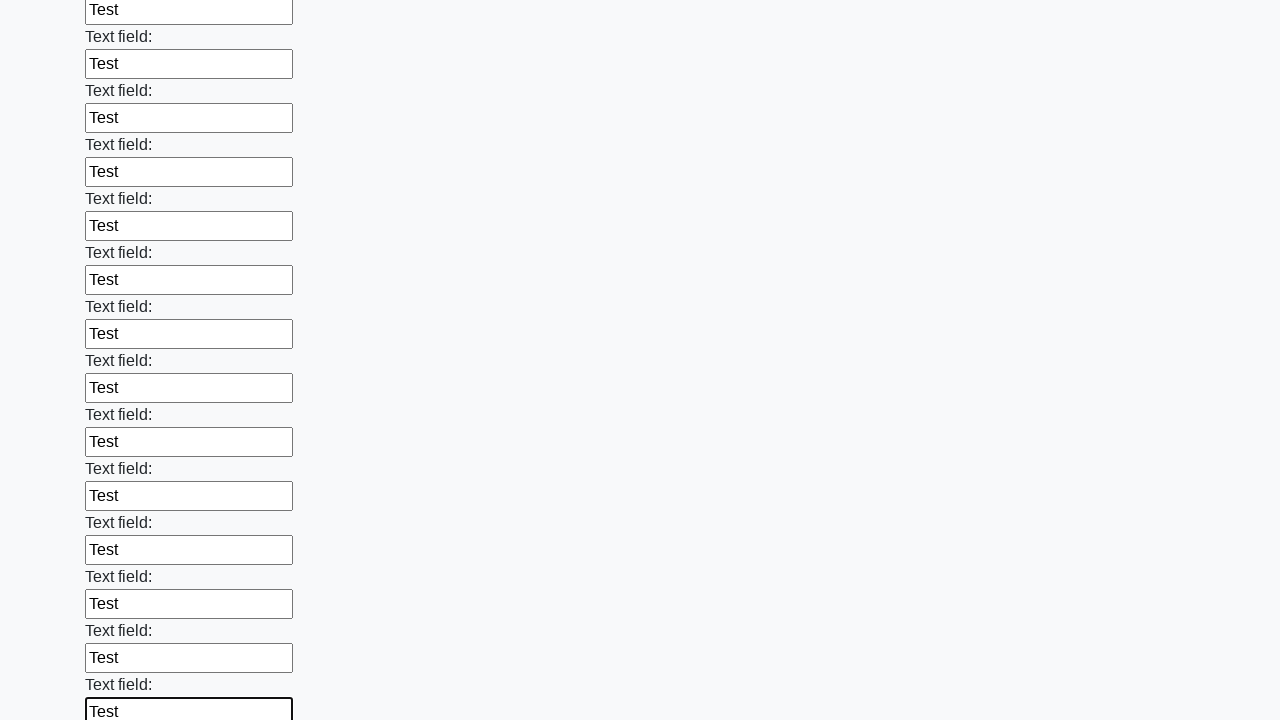

Filled input field with 'Test' on input >> nth=54
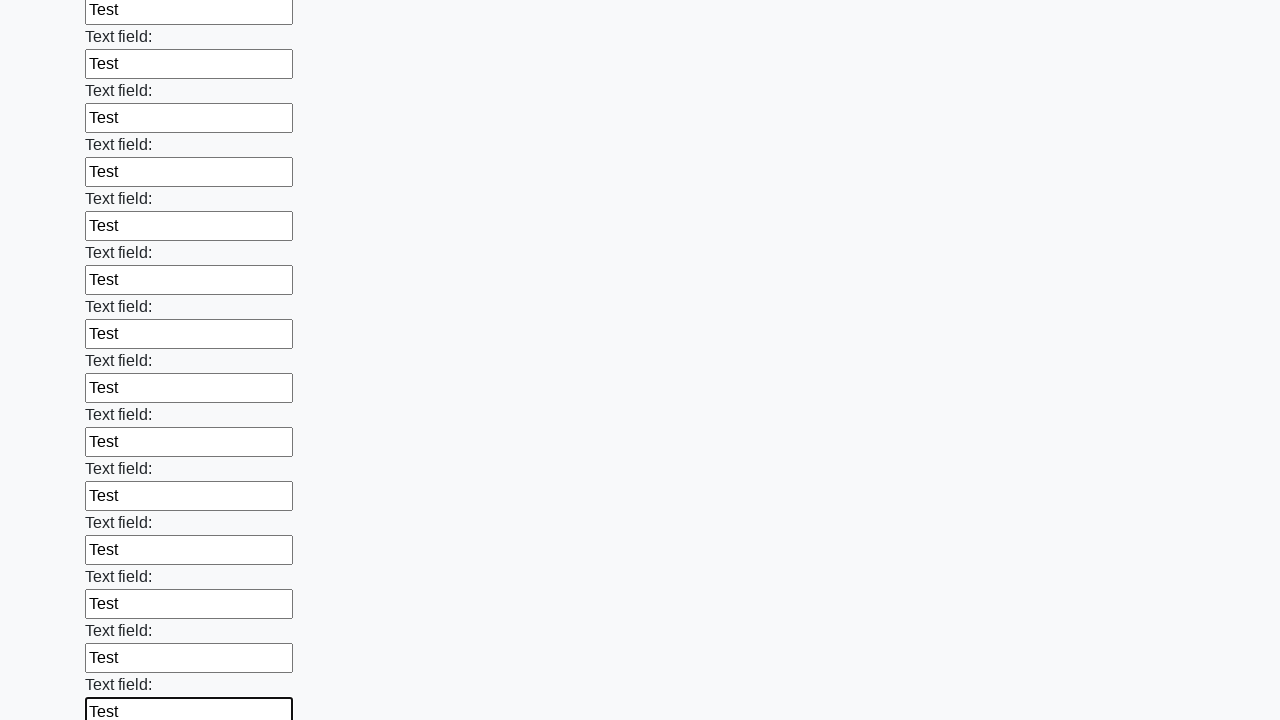

Filled input field with 'Test' on input >> nth=55
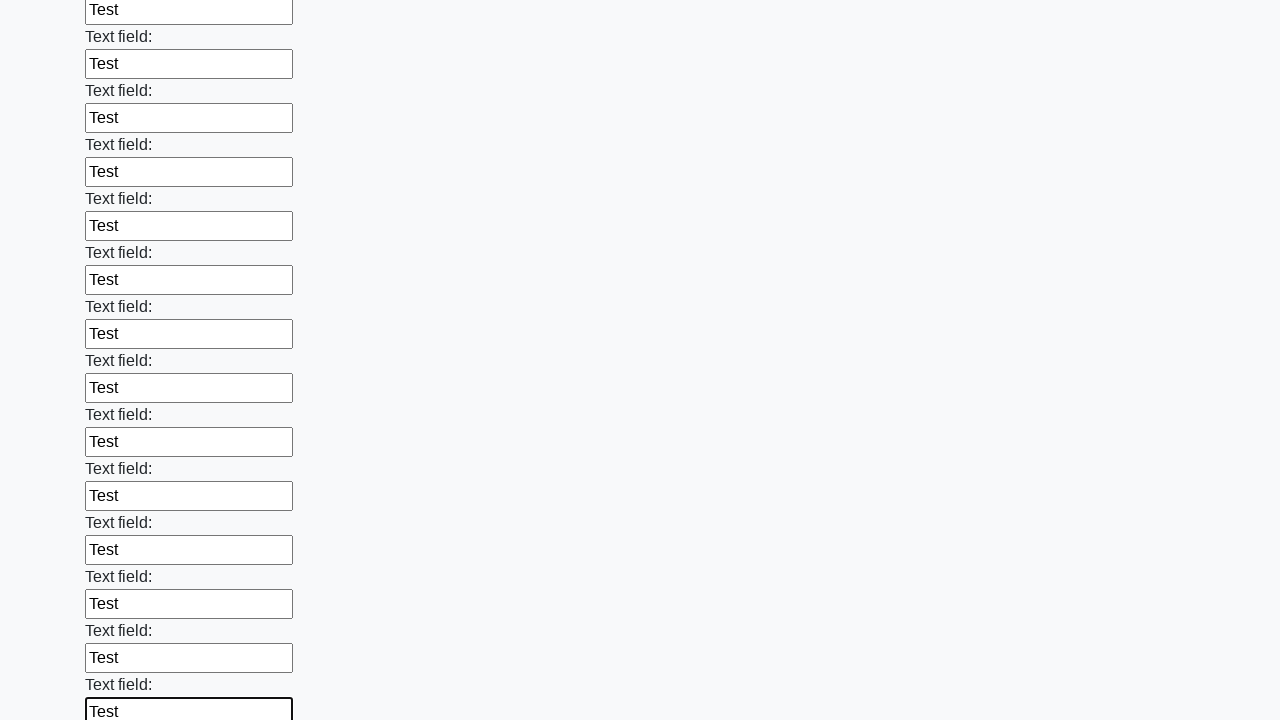

Filled input field with 'Test' on input >> nth=56
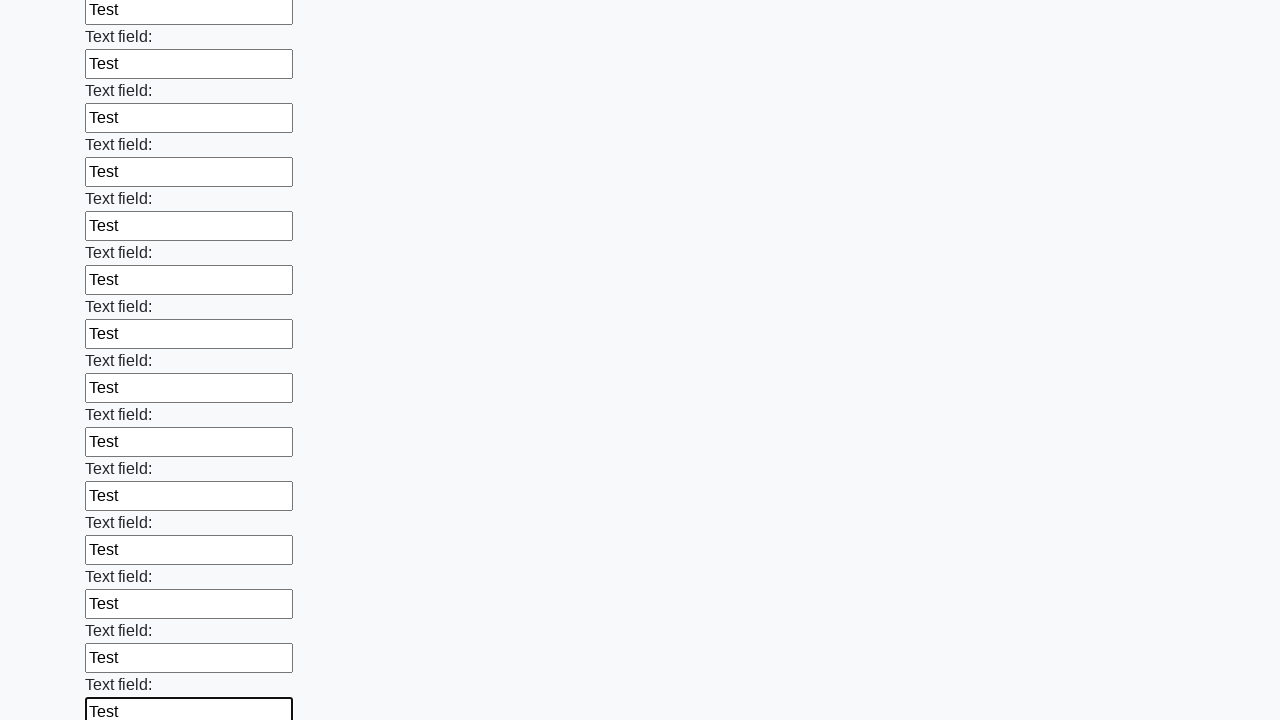

Filled input field with 'Test' on input >> nth=57
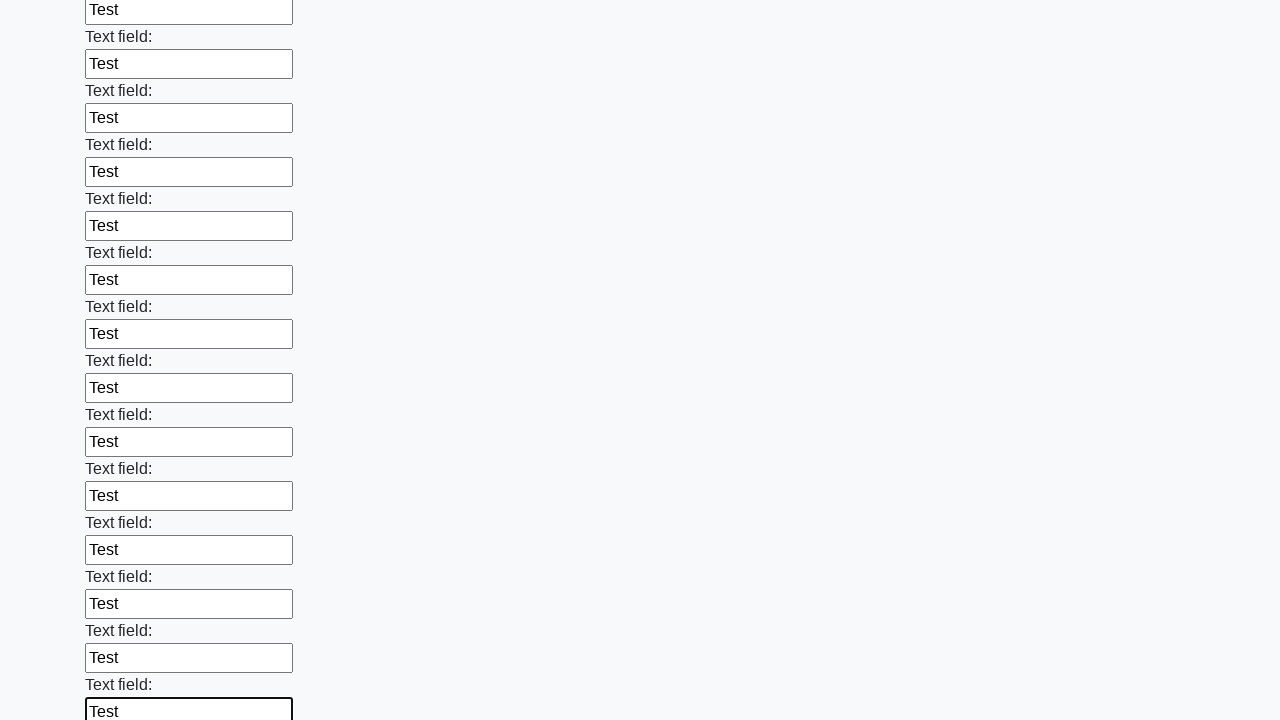

Filled input field with 'Test' on input >> nth=58
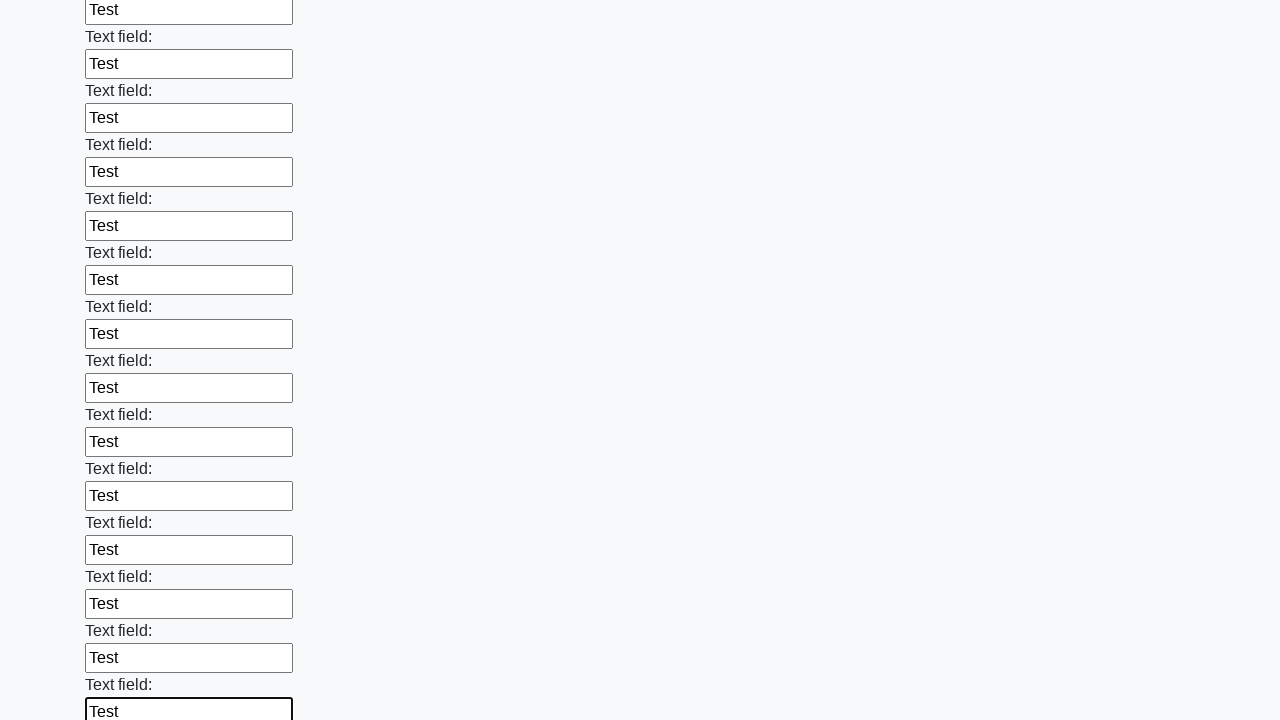

Filled input field with 'Test' on input >> nth=59
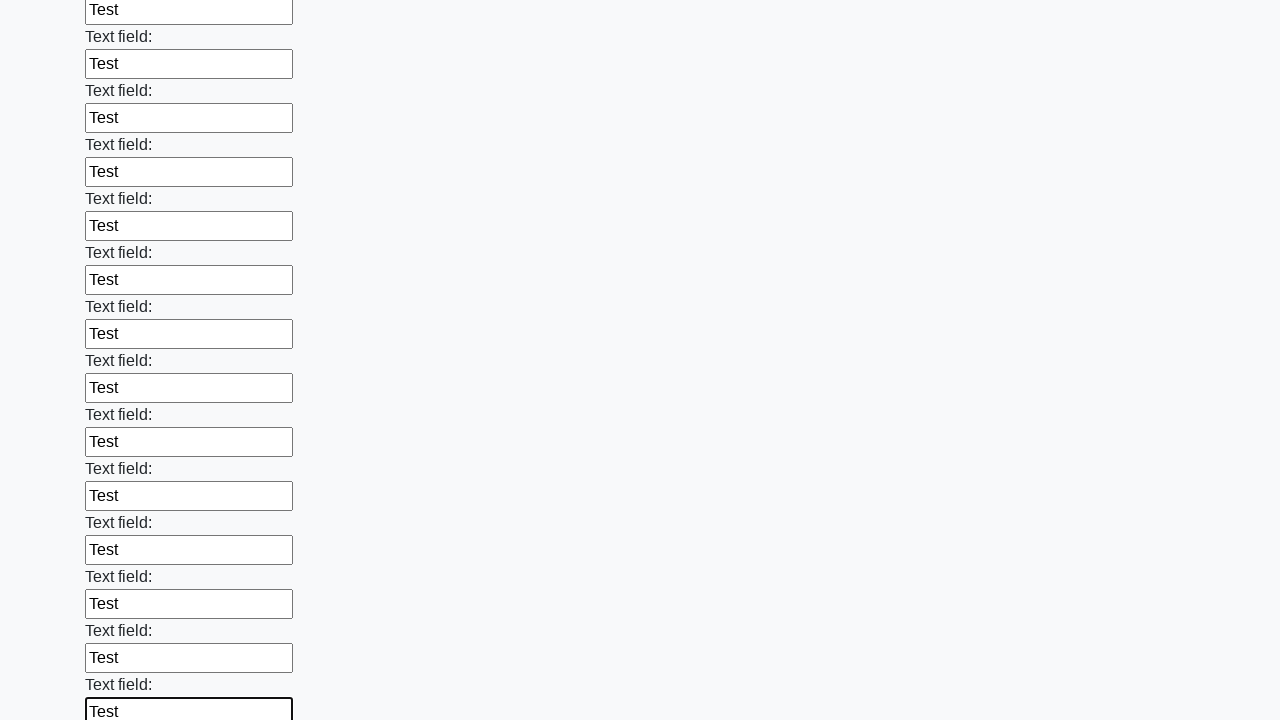

Filled input field with 'Test' on input >> nth=60
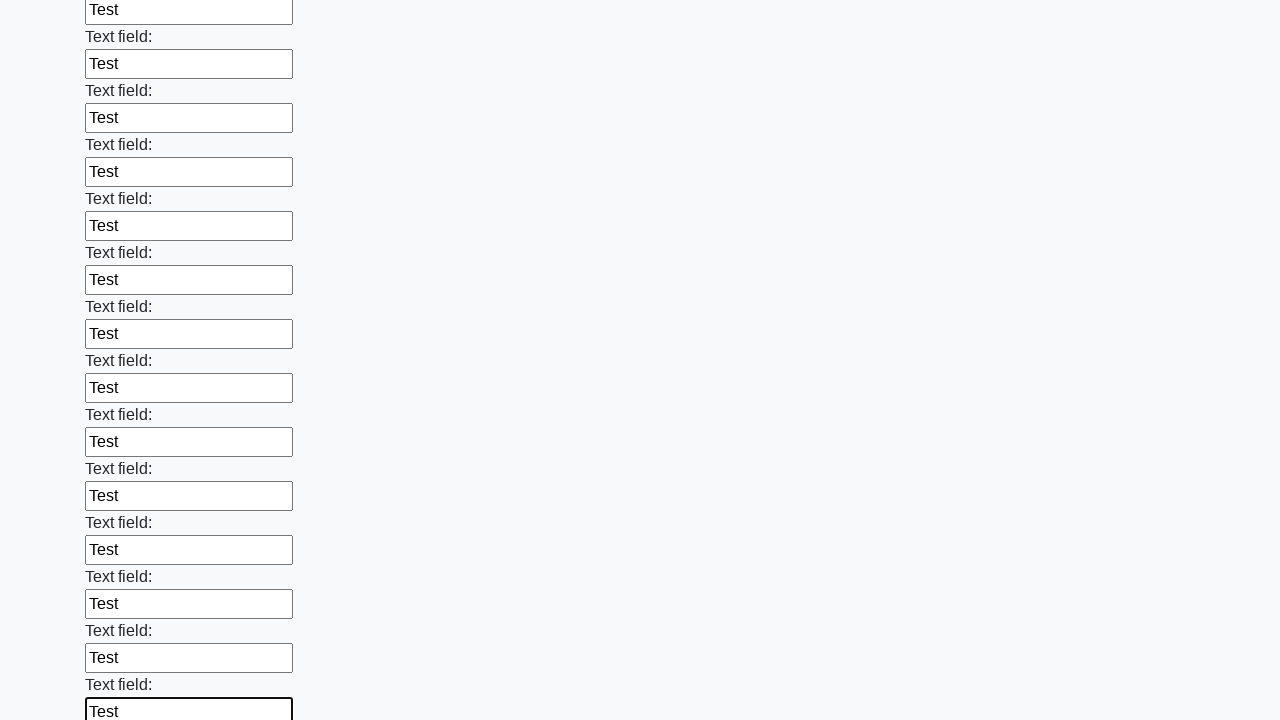

Filled input field with 'Test' on input >> nth=61
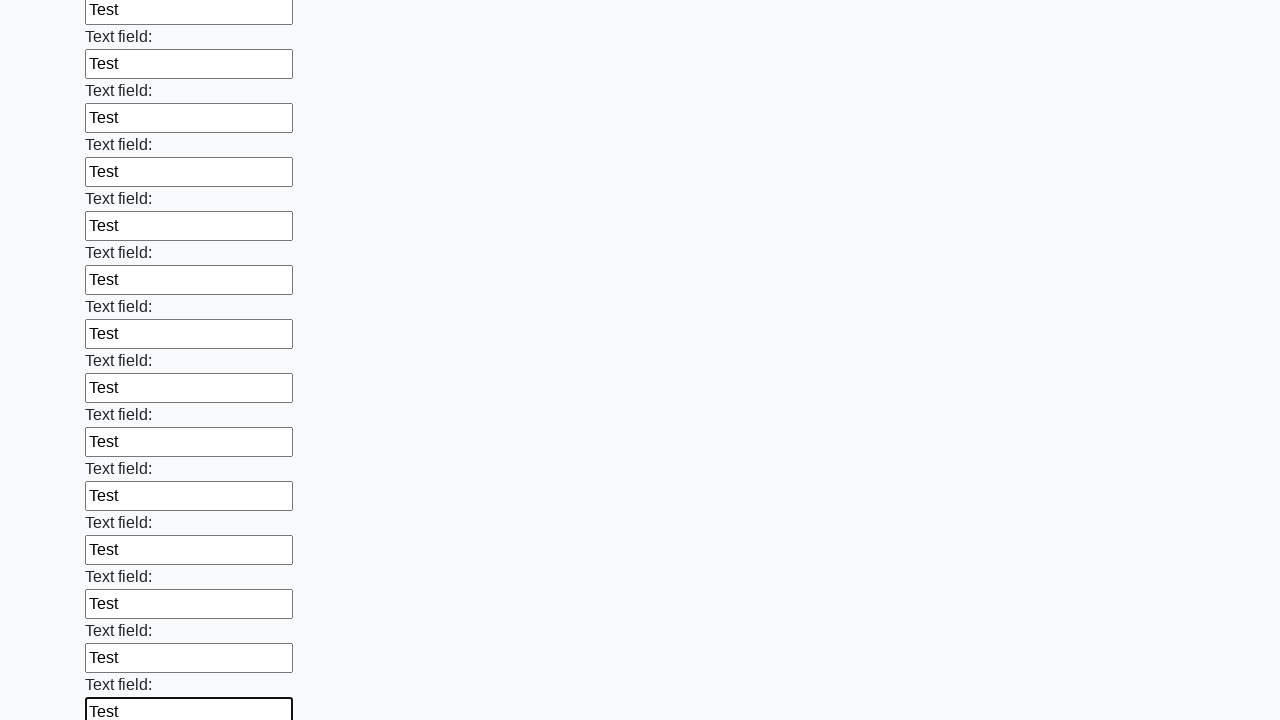

Filled input field with 'Test' on input >> nth=62
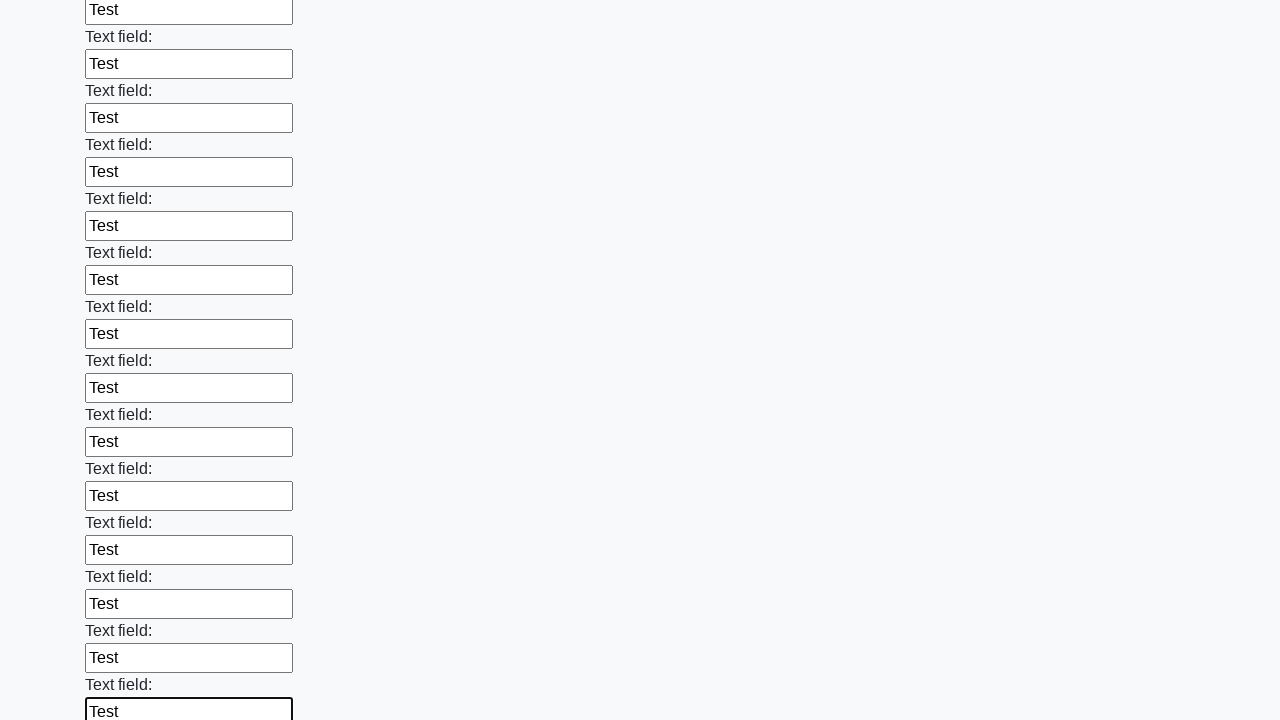

Filled input field with 'Test' on input >> nth=63
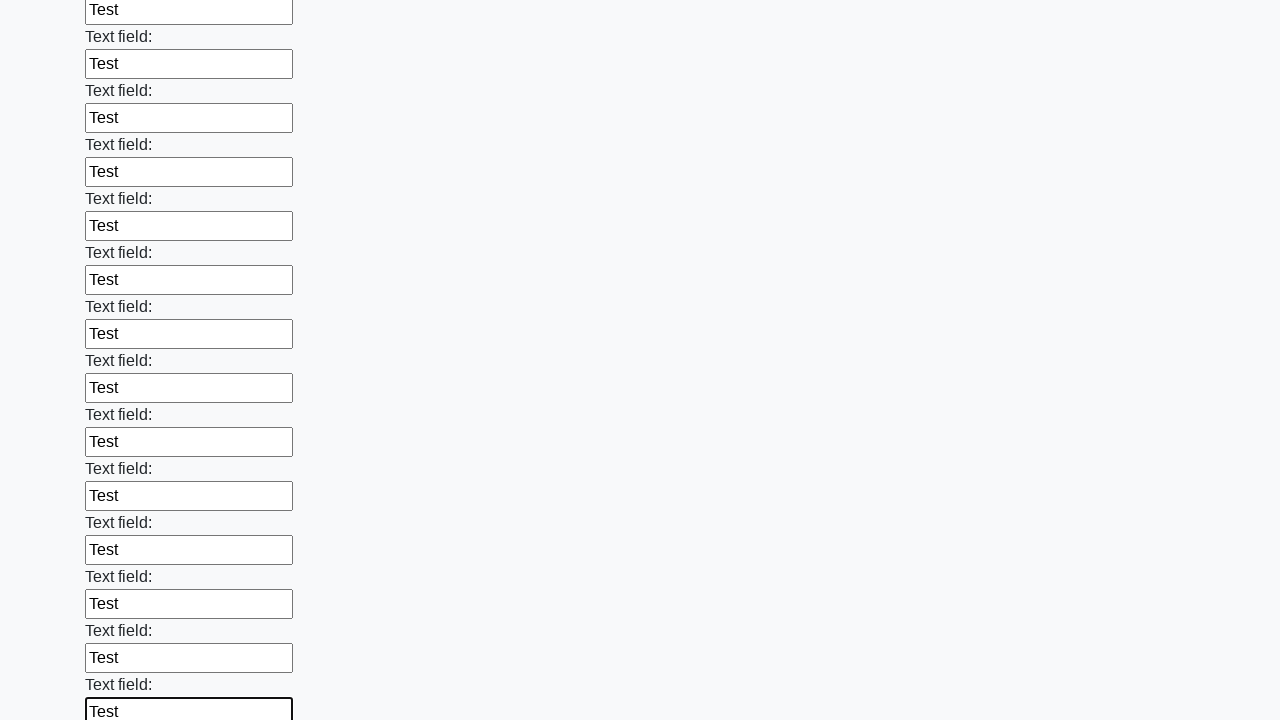

Filled input field with 'Test' on input >> nth=64
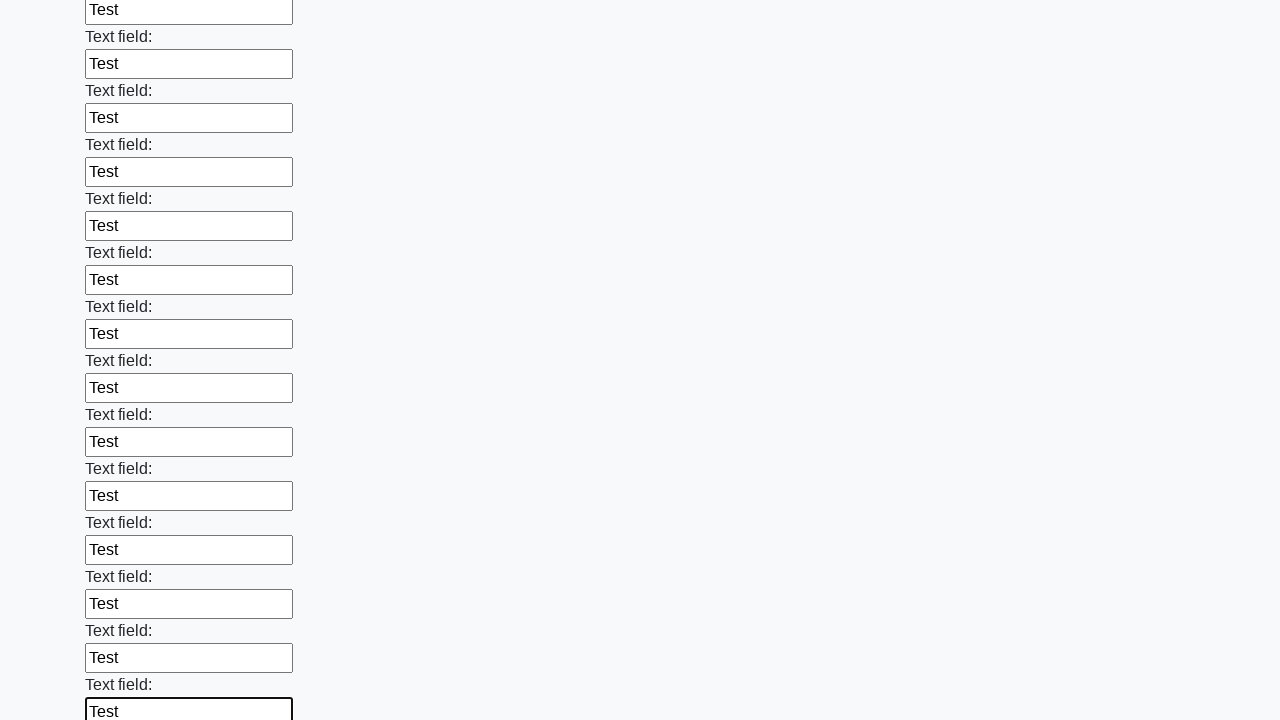

Filled input field with 'Test' on input >> nth=65
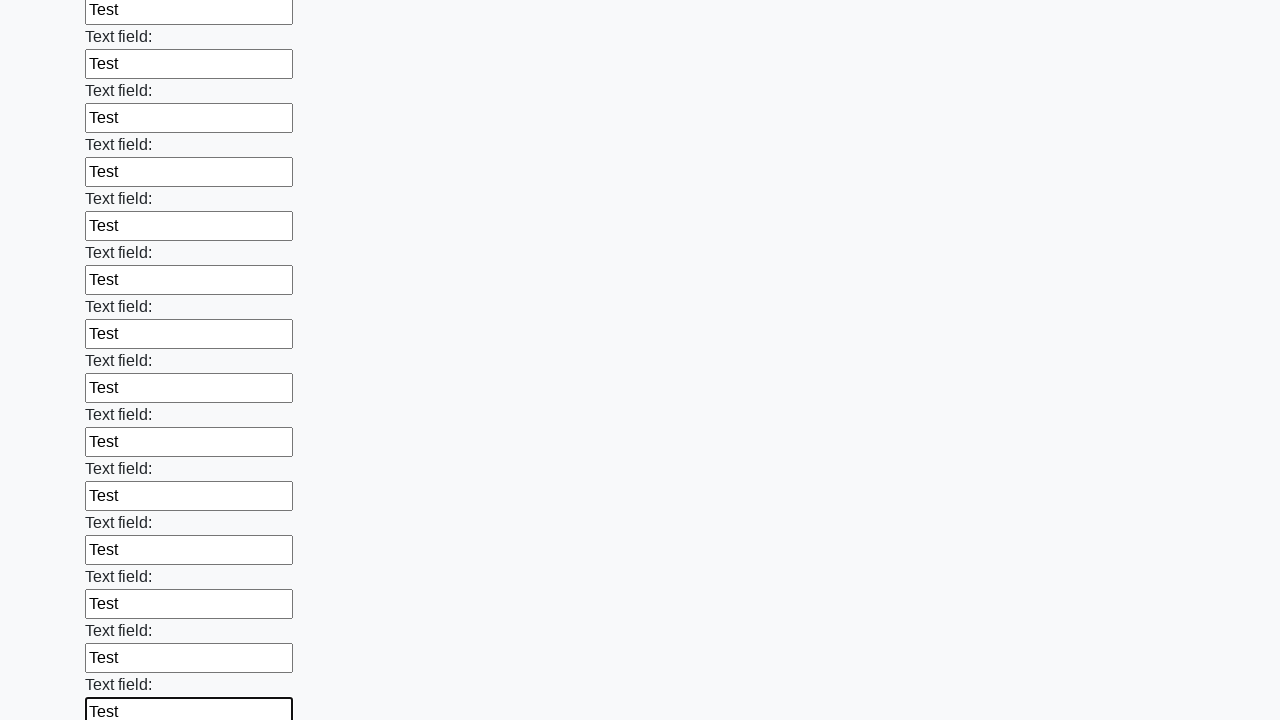

Filled input field with 'Test' on input >> nth=66
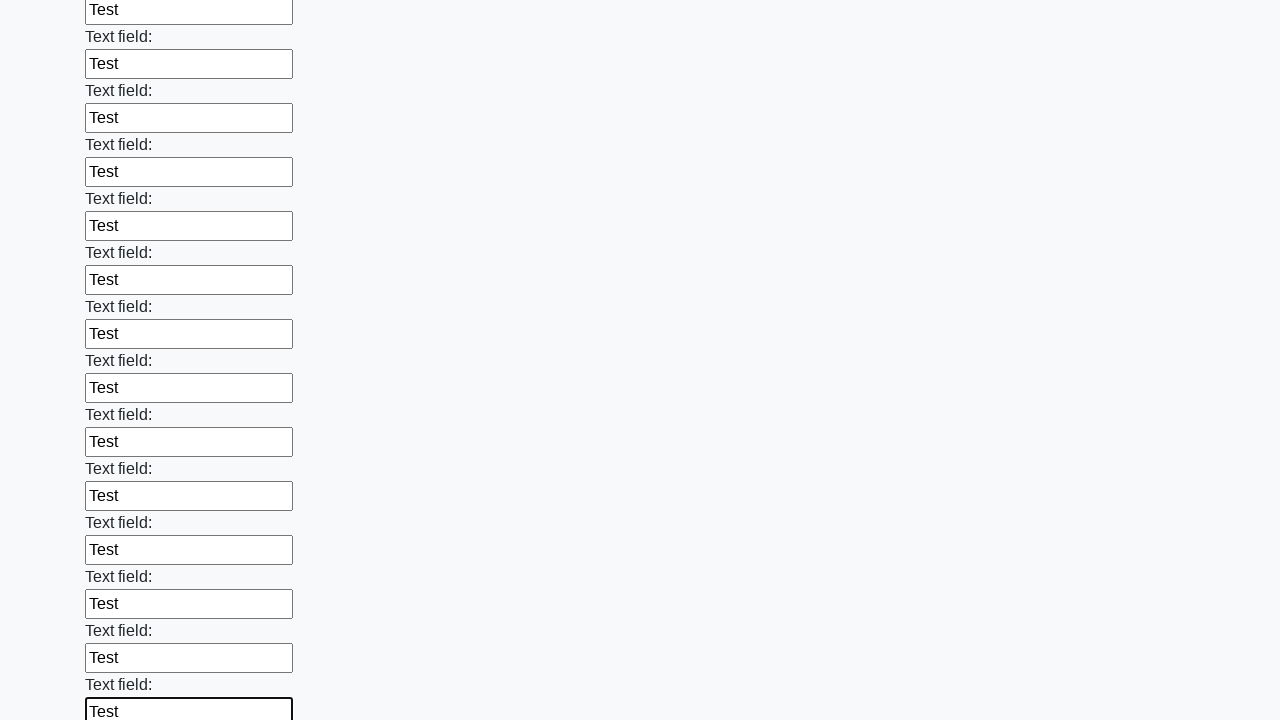

Filled input field with 'Test' on input >> nth=67
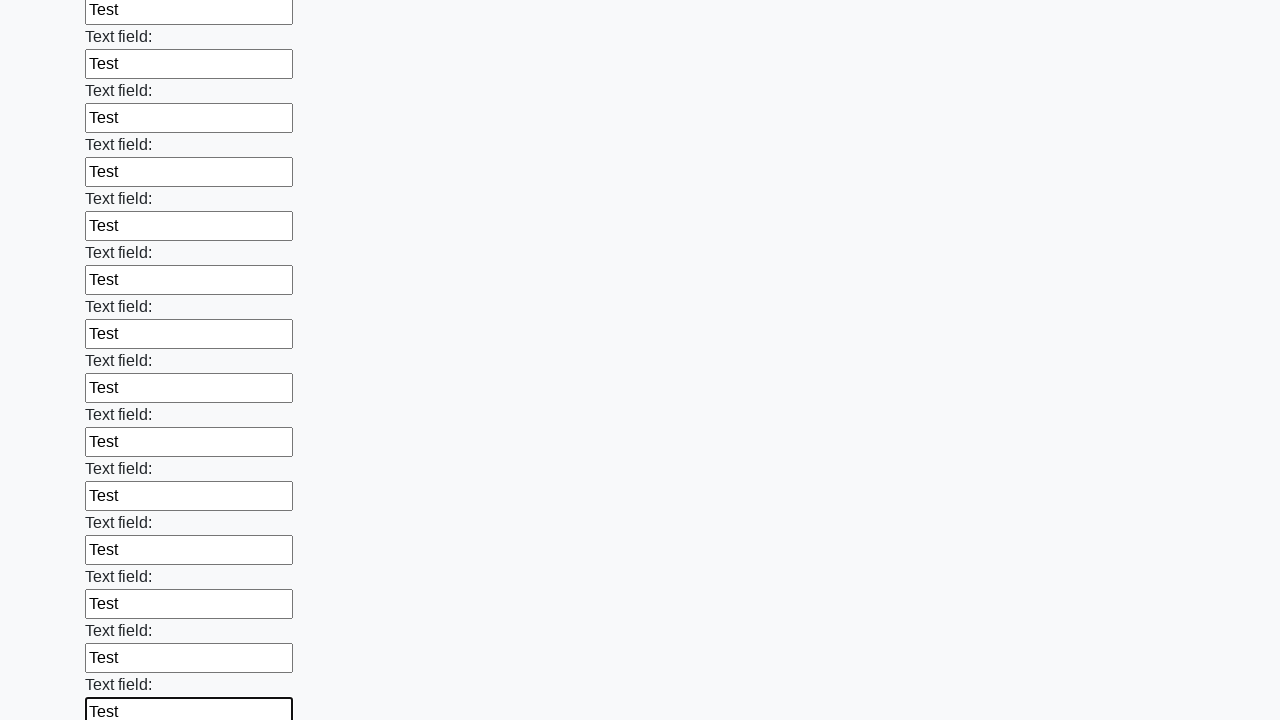

Filled input field with 'Test' on input >> nth=68
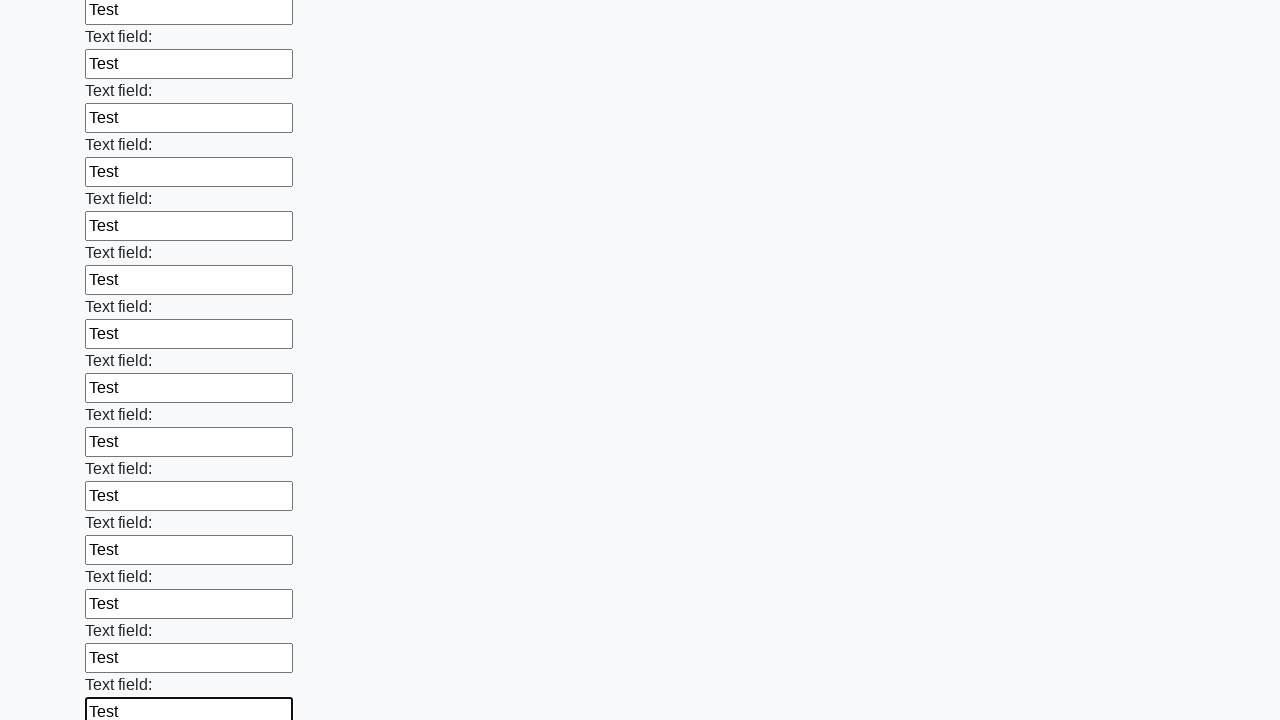

Filled input field with 'Test' on input >> nth=69
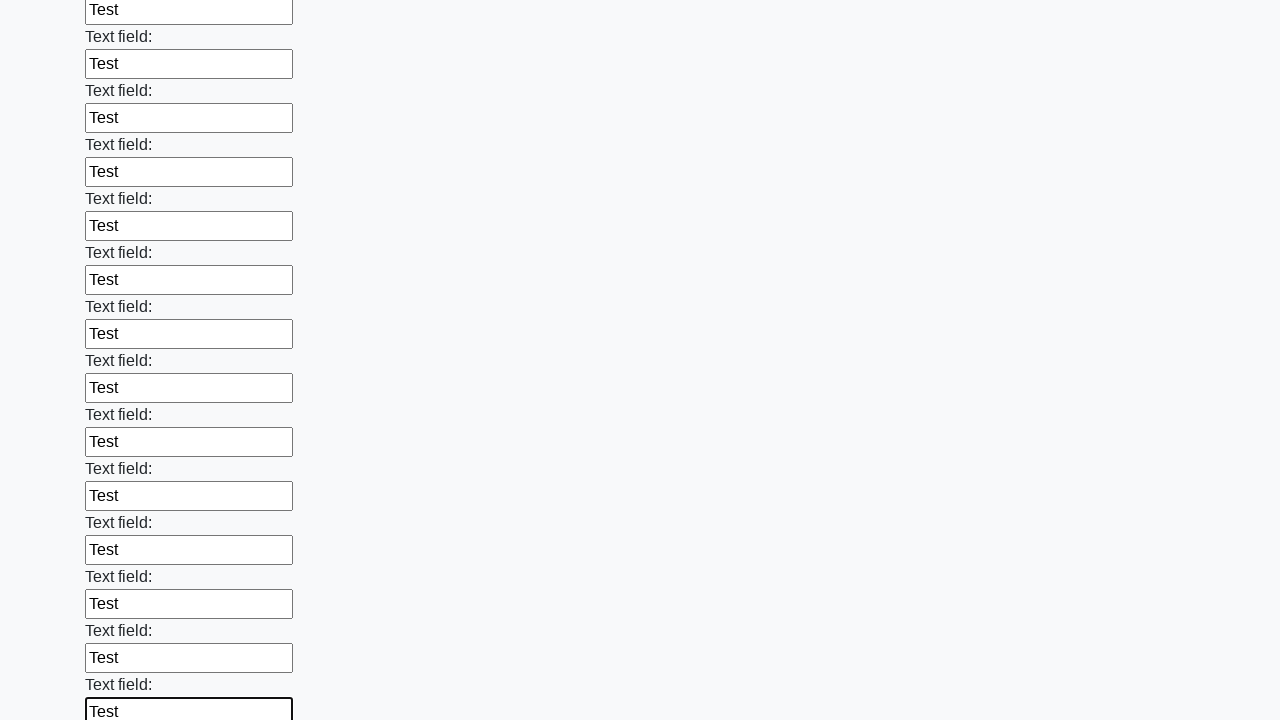

Filled input field with 'Test' on input >> nth=70
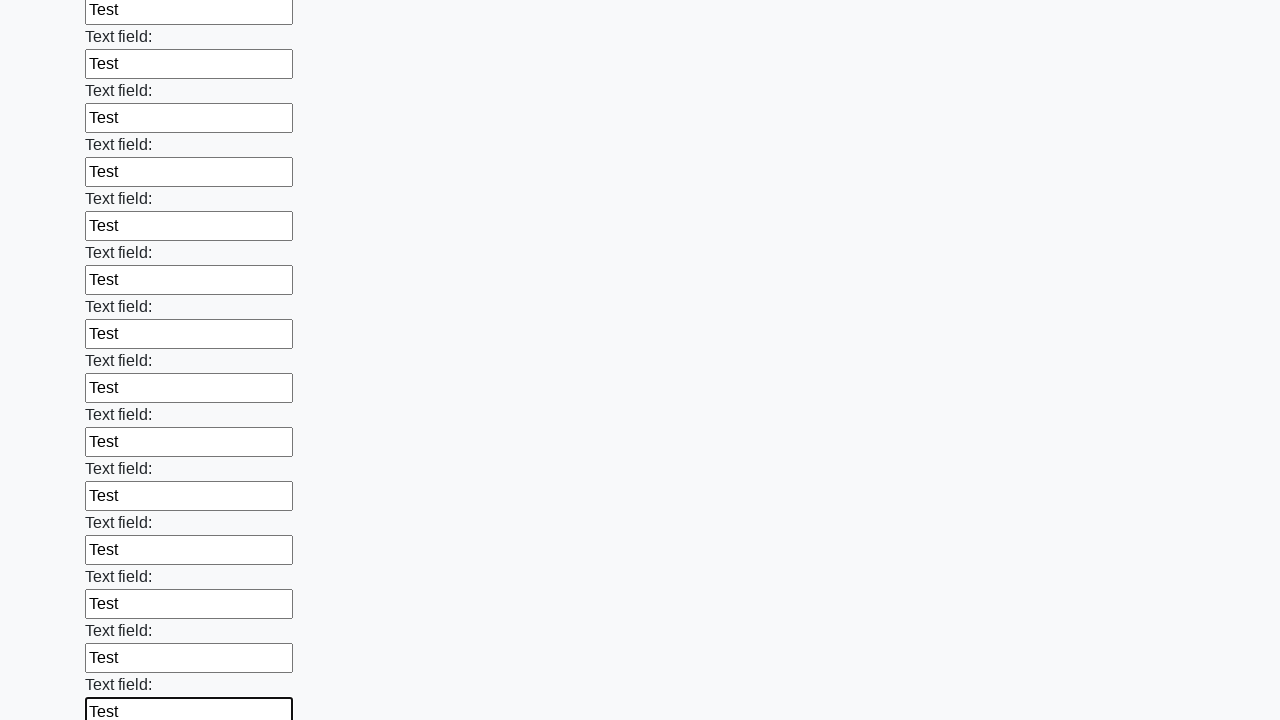

Filled input field with 'Test' on input >> nth=71
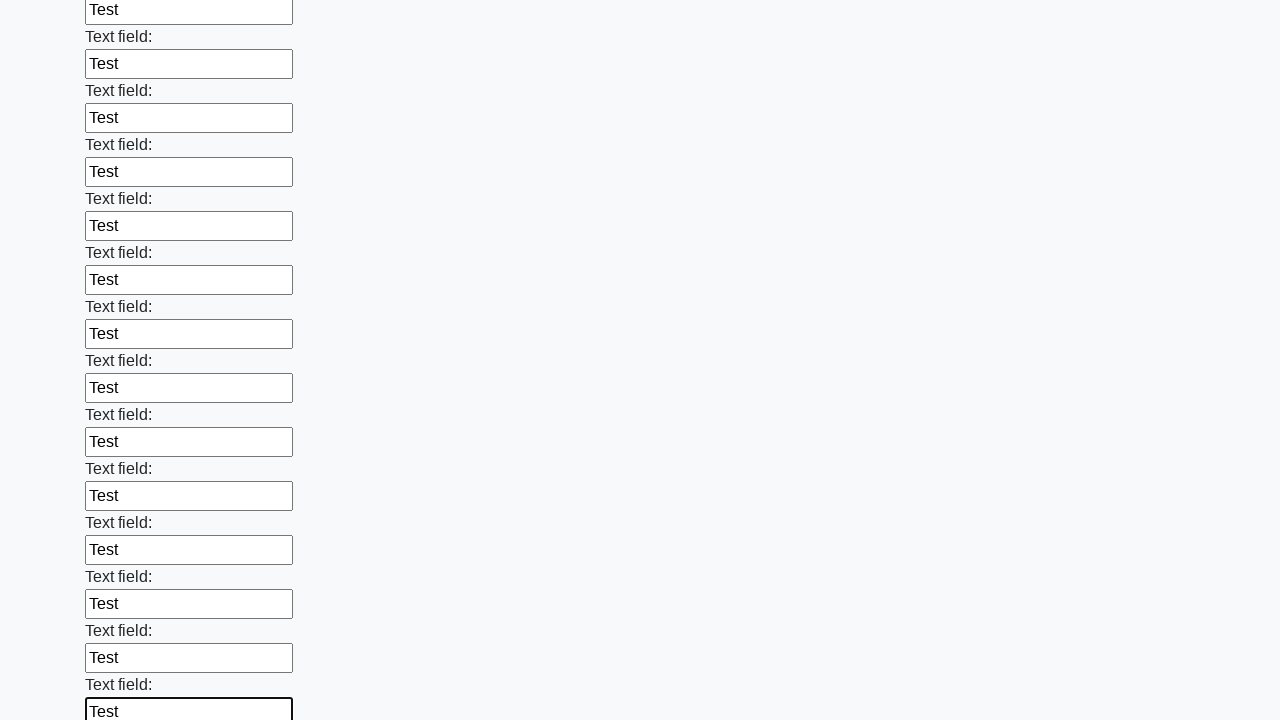

Filled input field with 'Test' on input >> nth=72
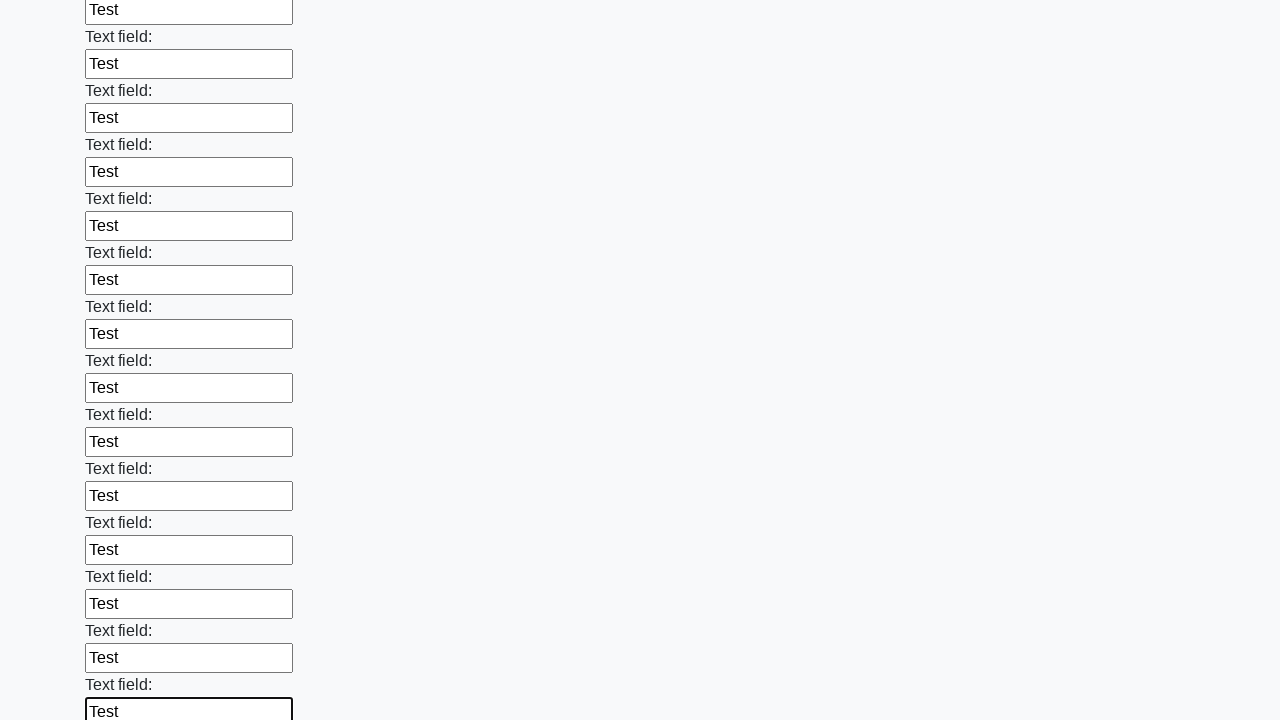

Filled input field with 'Test' on input >> nth=73
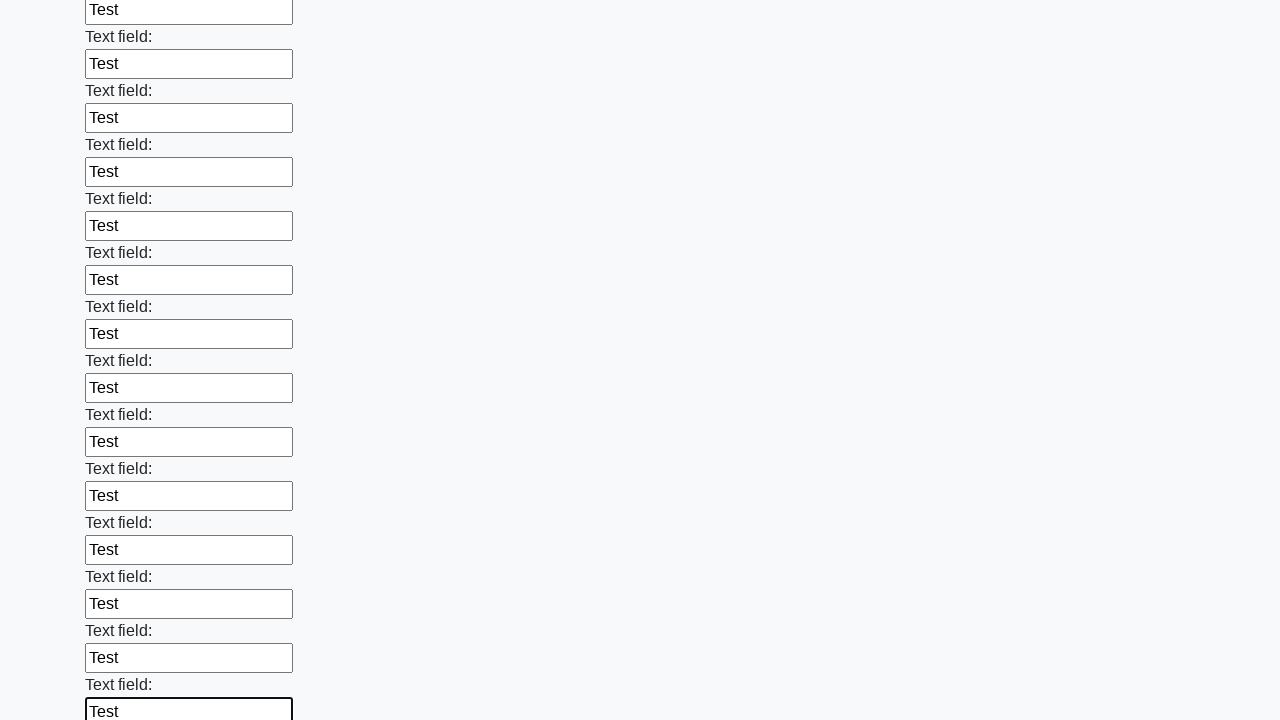

Filled input field with 'Test' on input >> nth=74
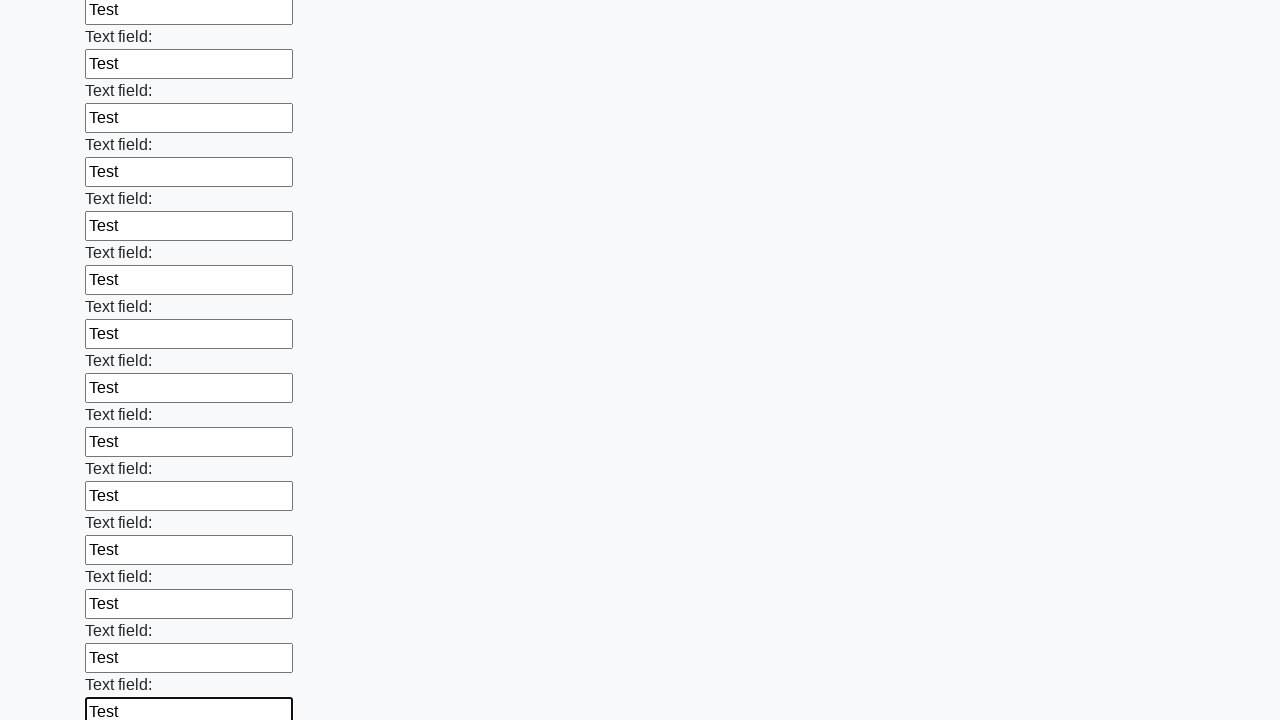

Filled input field with 'Test' on input >> nth=75
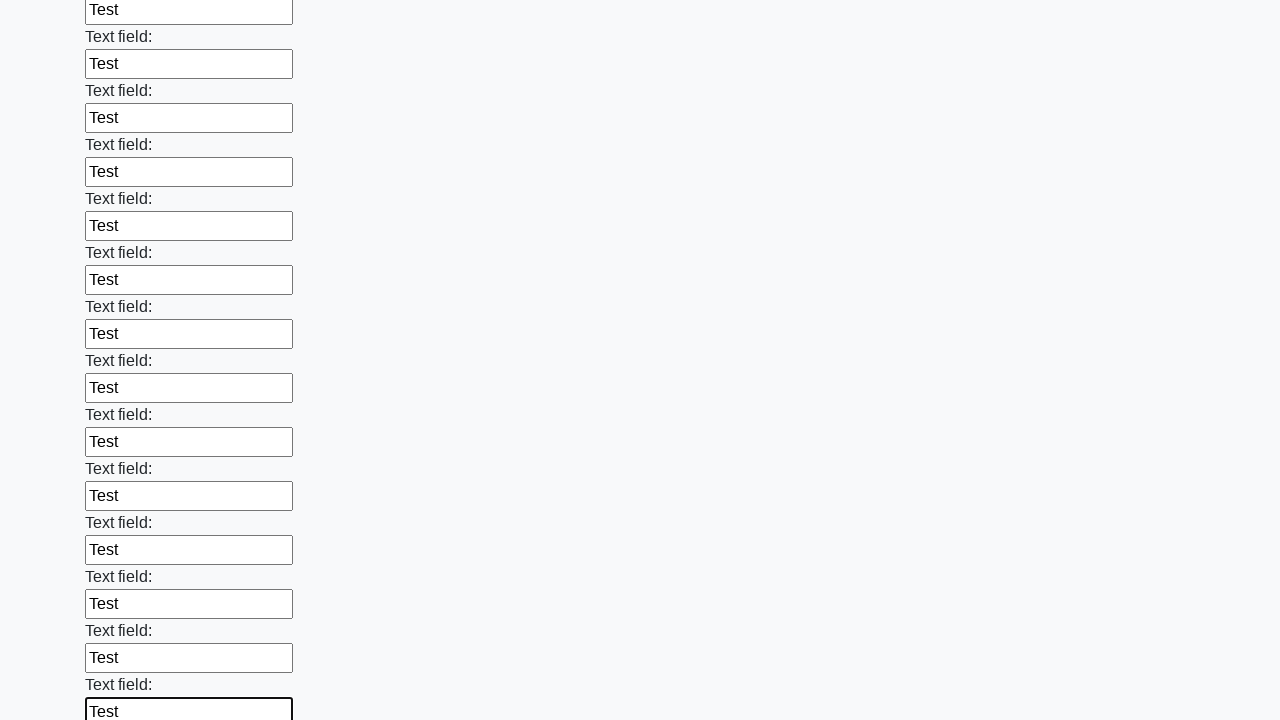

Filled input field with 'Test' on input >> nth=76
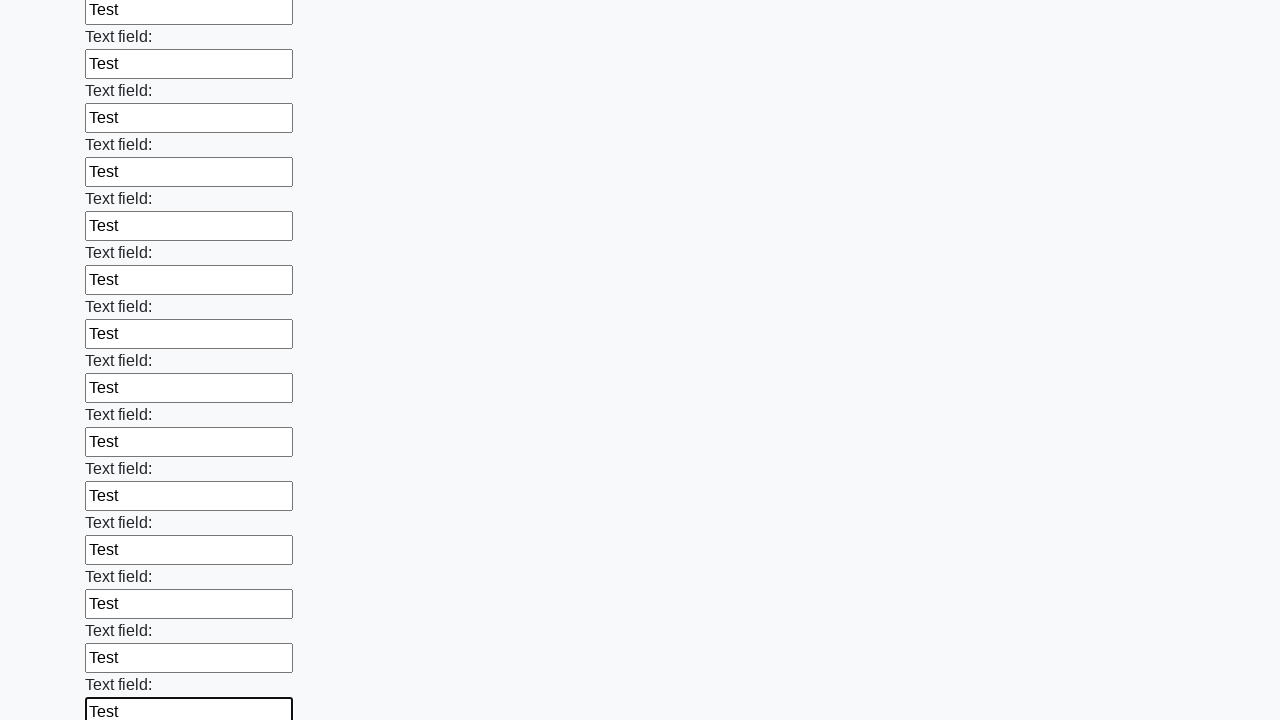

Filled input field with 'Test' on input >> nth=77
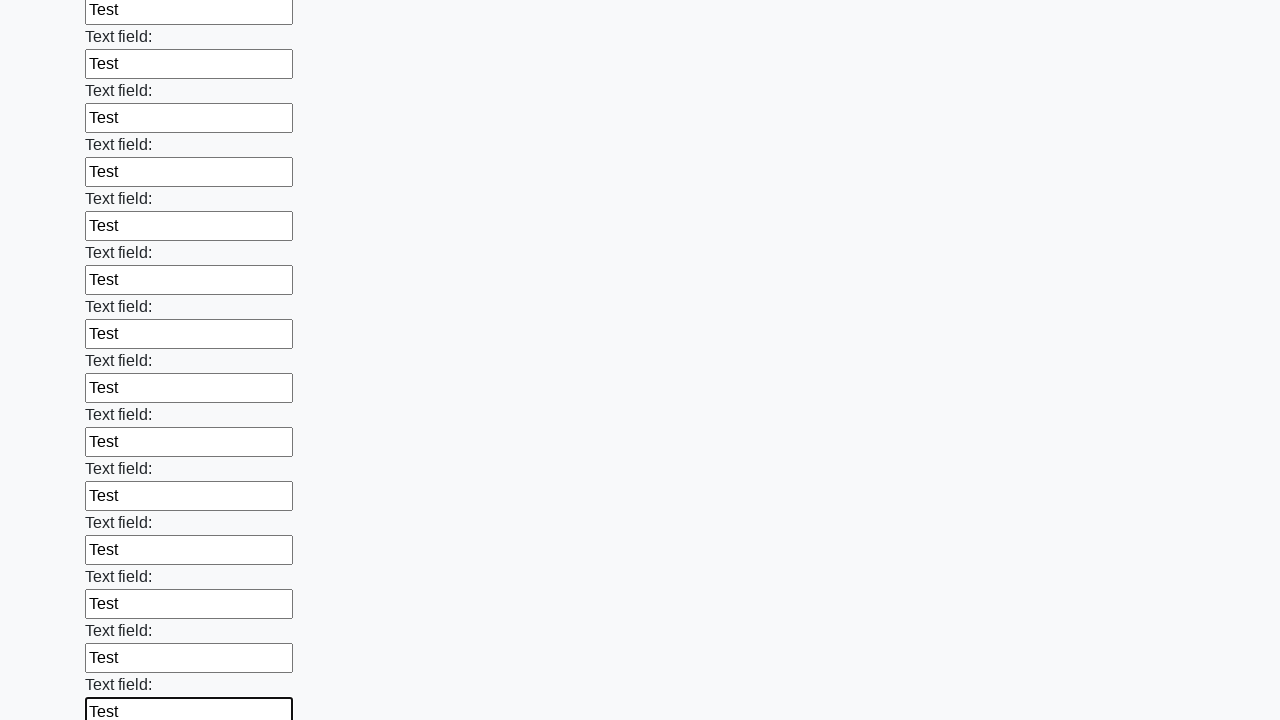

Filled input field with 'Test' on input >> nth=78
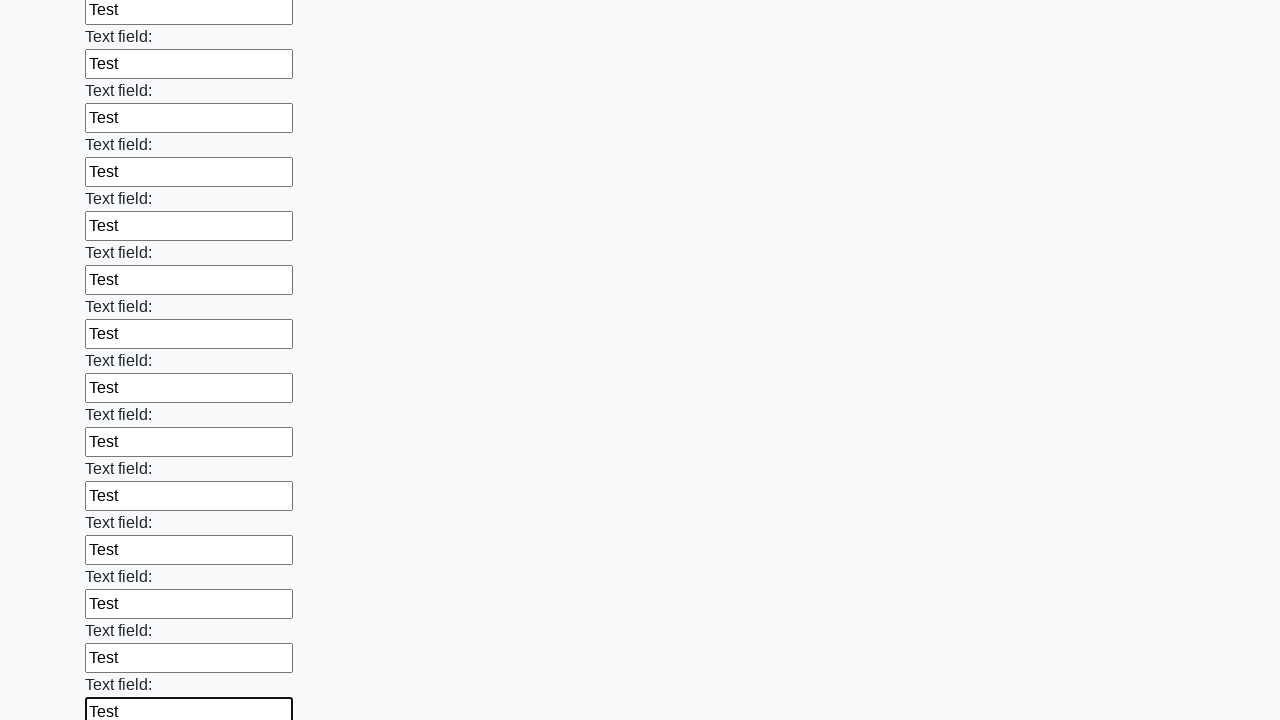

Filled input field with 'Test' on input >> nth=79
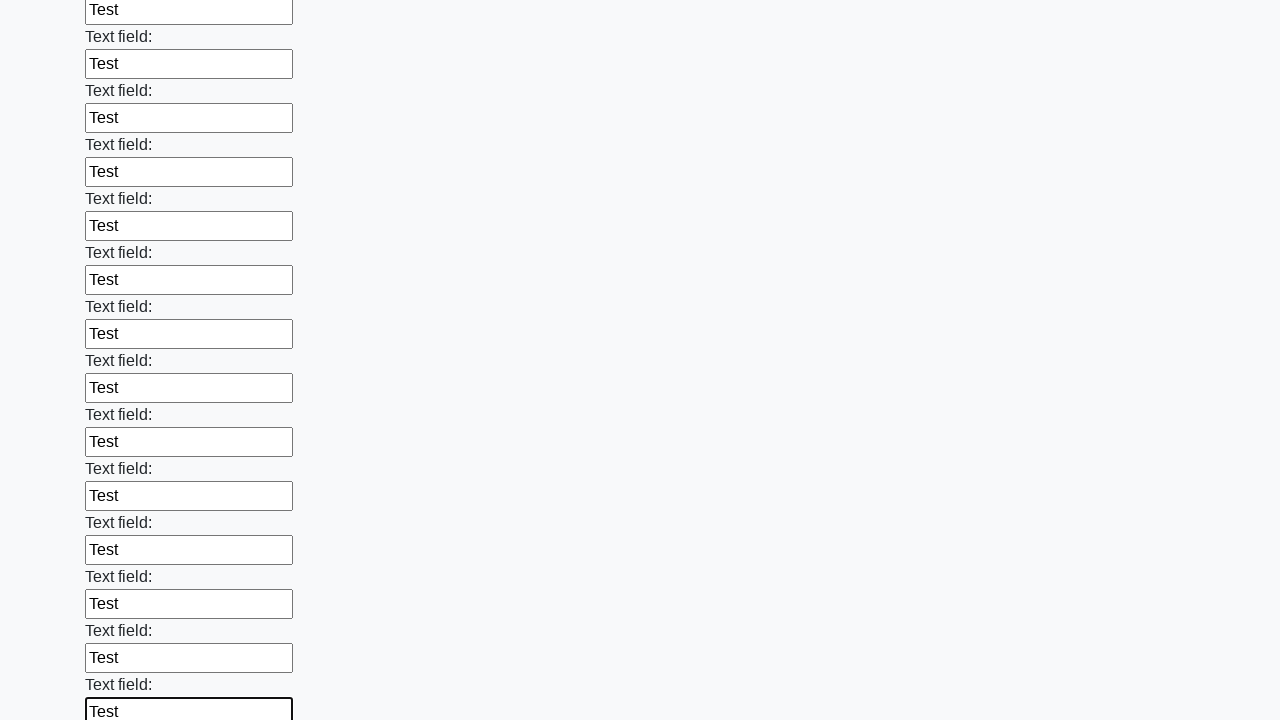

Filled input field with 'Test' on input >> nth=80
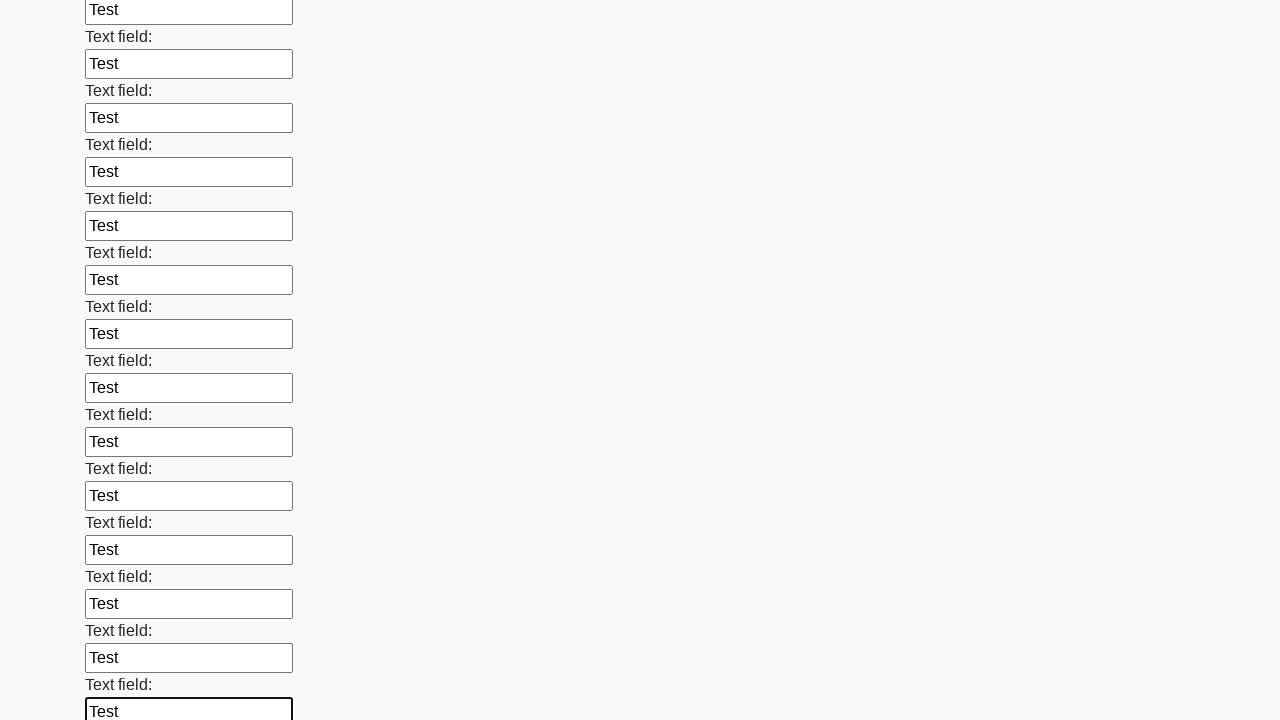

Filled input field with 'Test' on input >> nth=81
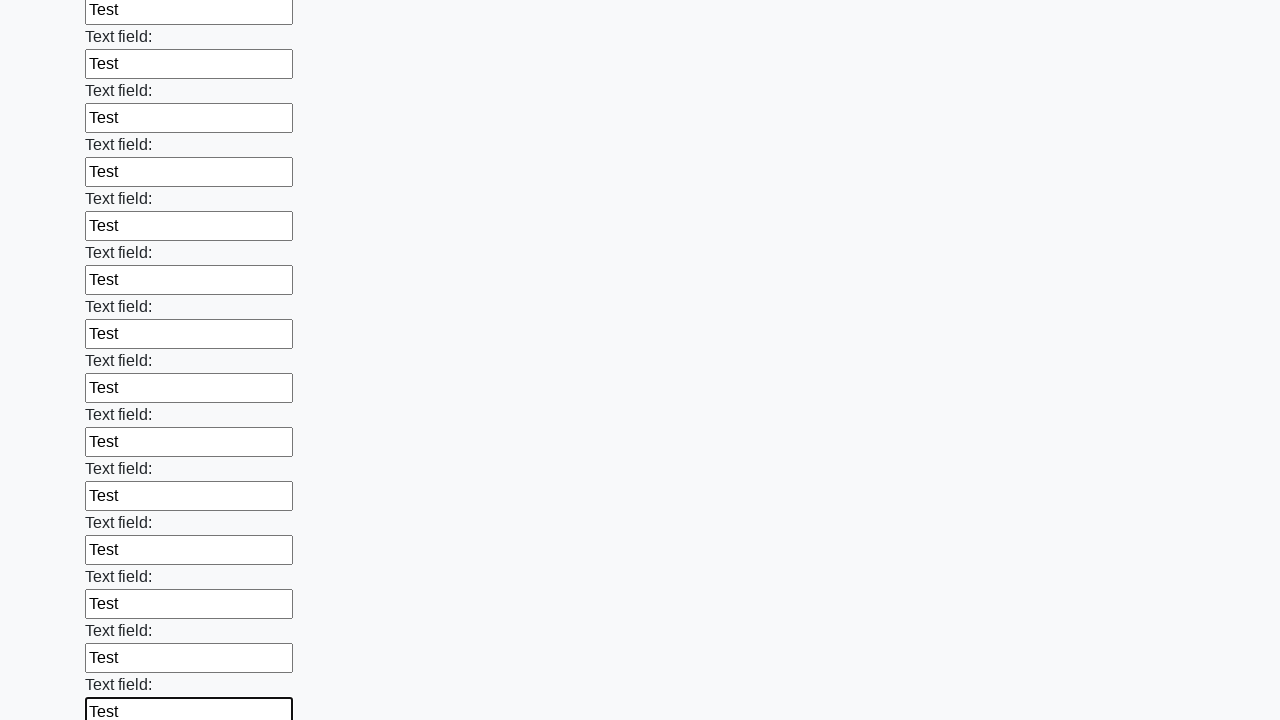

Filled input field with 'Test' on input >> nth=82
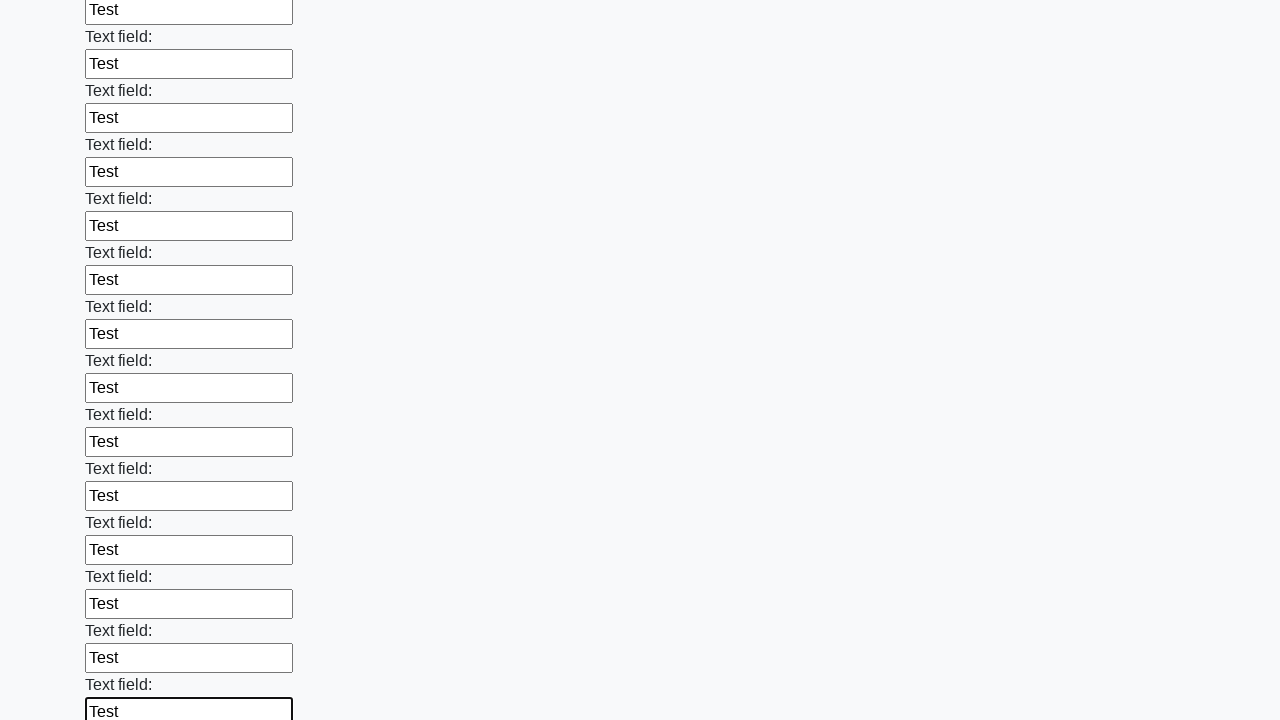

Filled input field with 'Test' on input >> nth=83
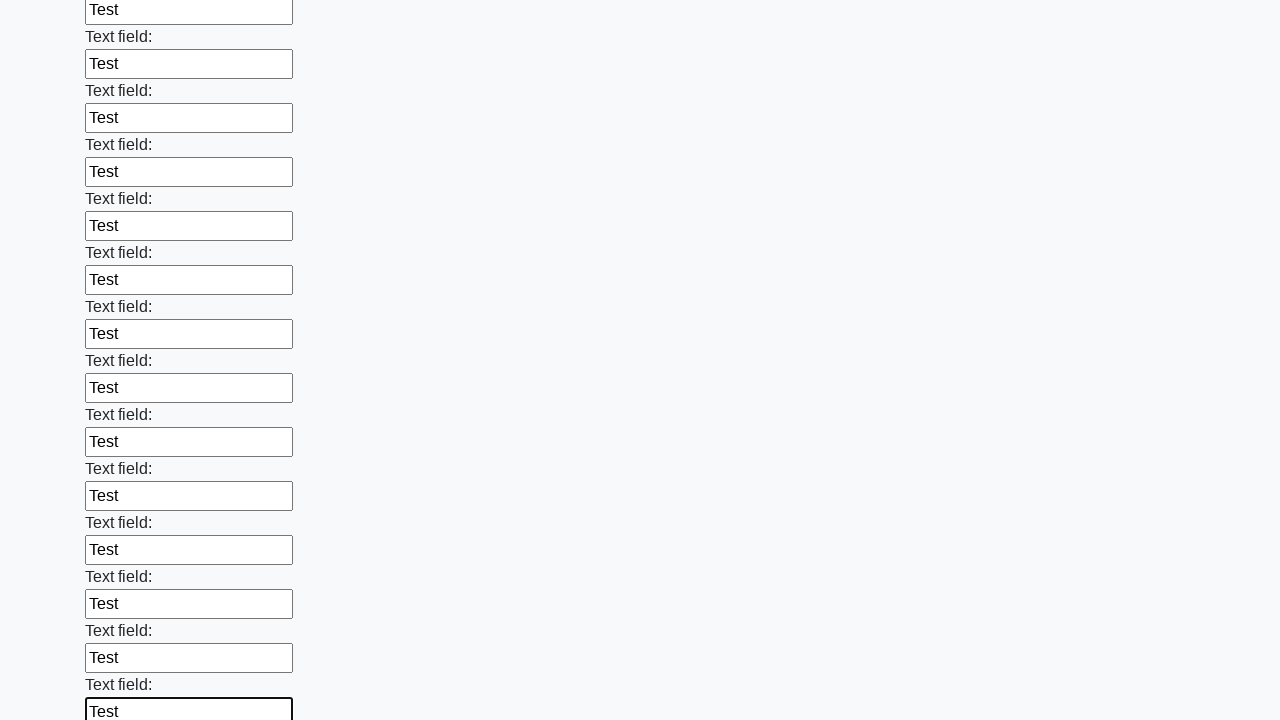

Filled input field with 'Test' on input >> nth=84
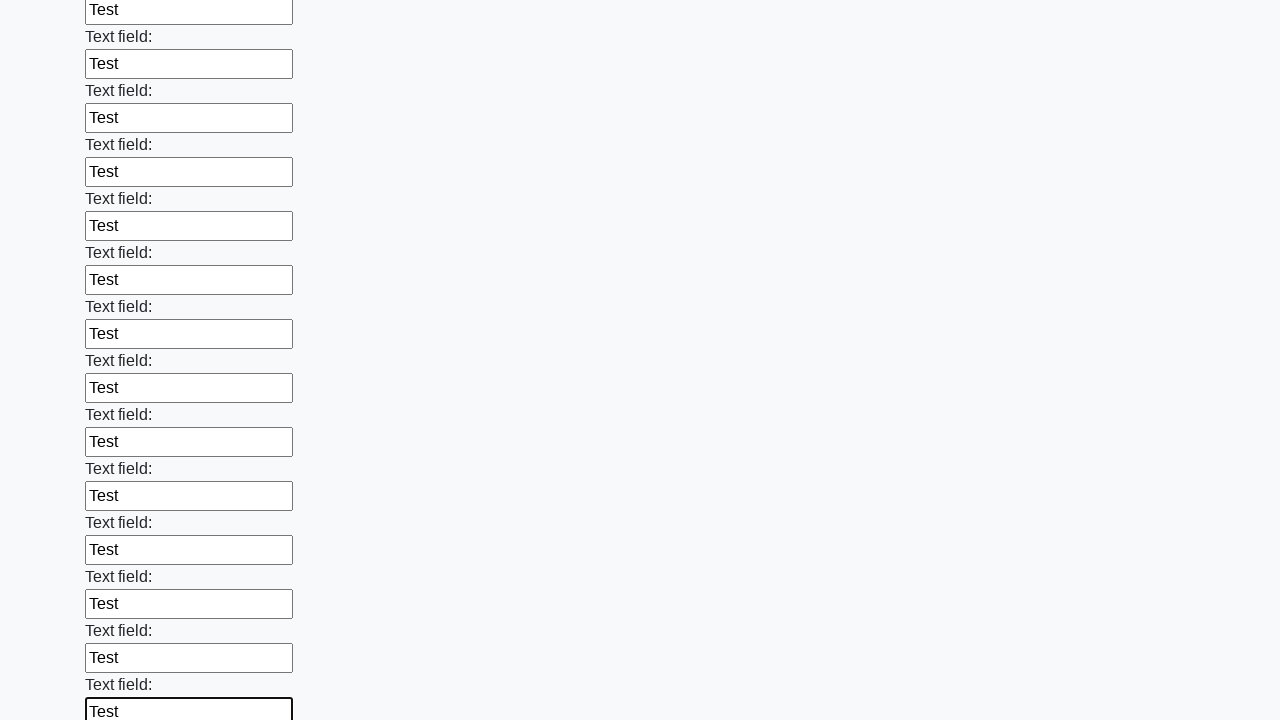

Filled input field with 'Test' on input >> nth=85
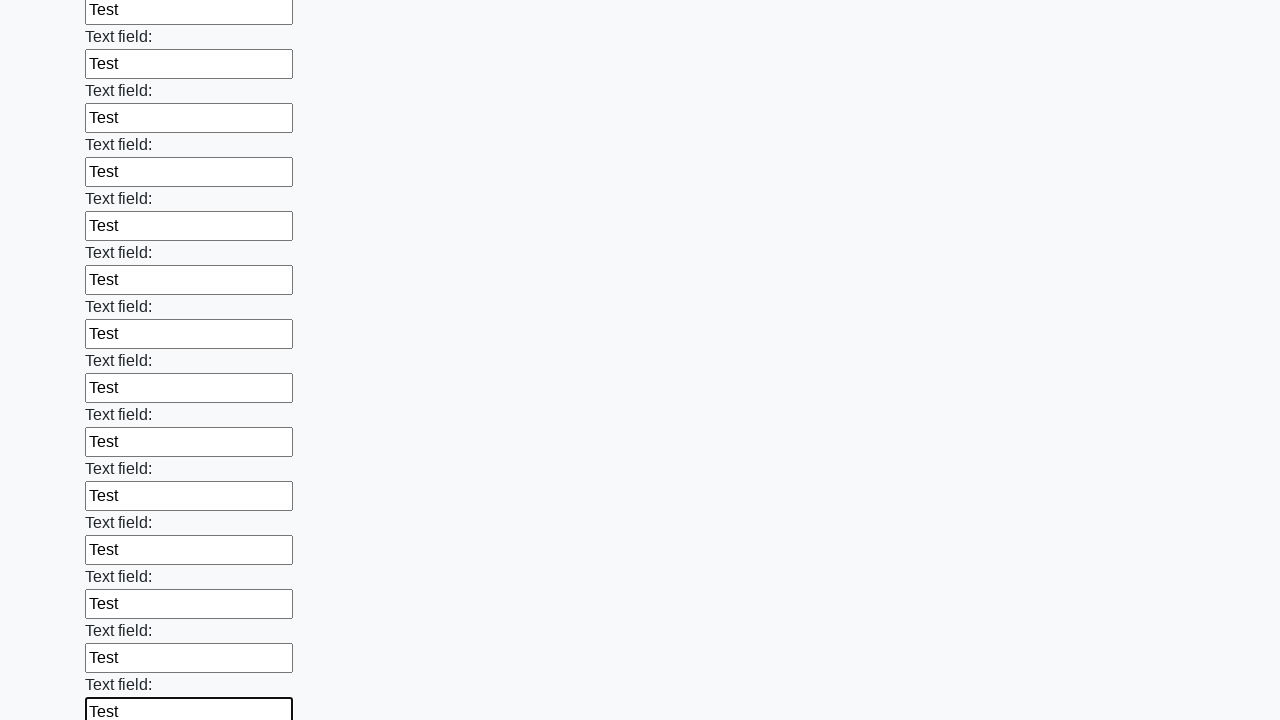

Filled input field with 'Test' on input >> nth=86
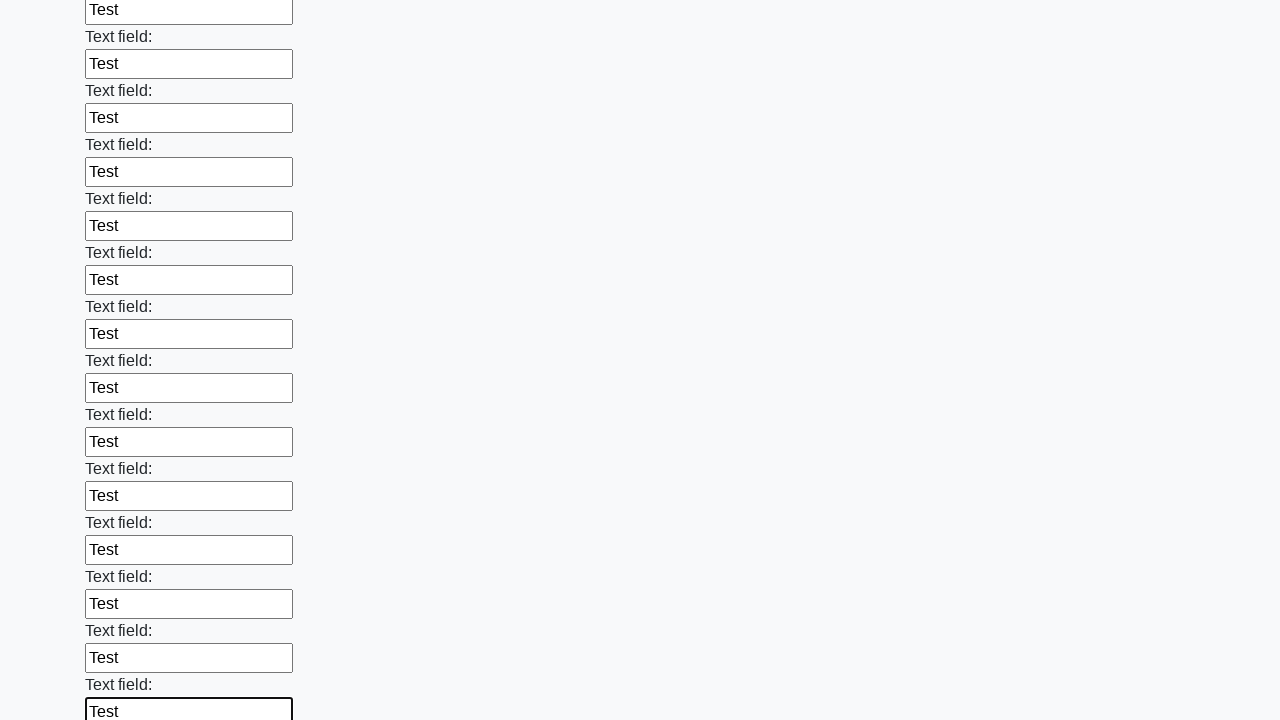

Filled input field with 'Test' on input >> nth=87
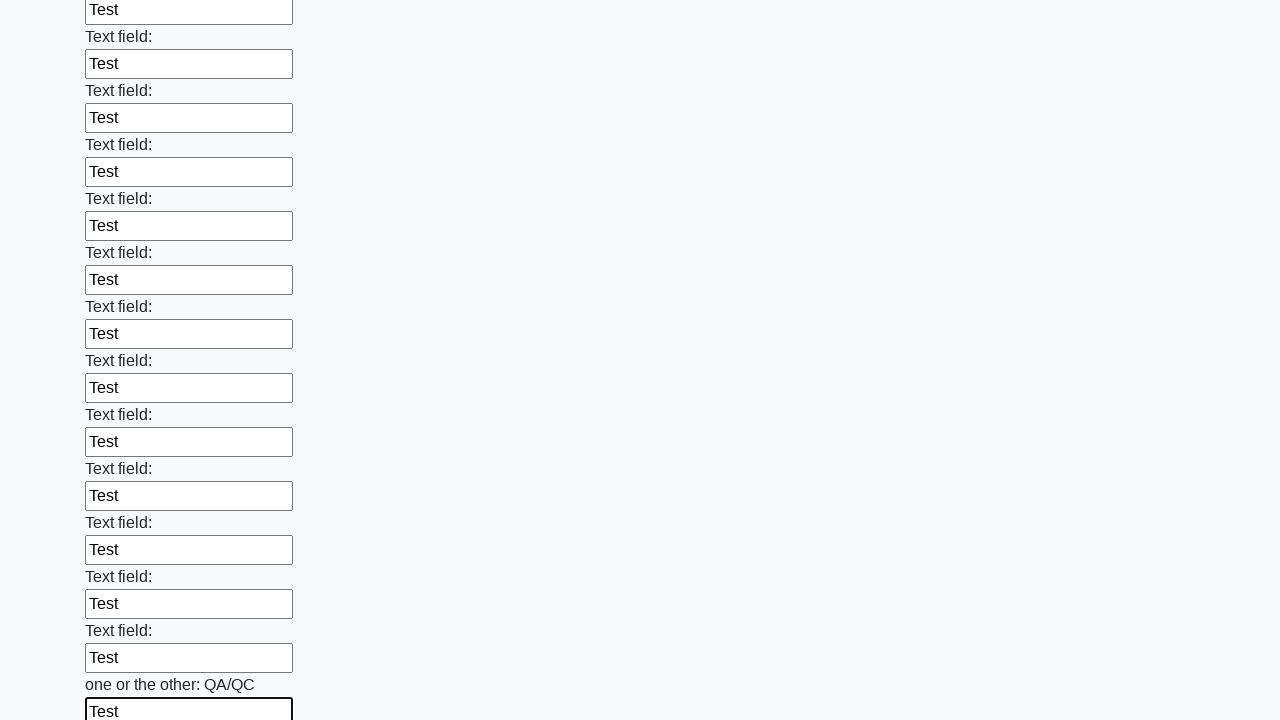

Filled input field with 'Test' on input >> nth=88
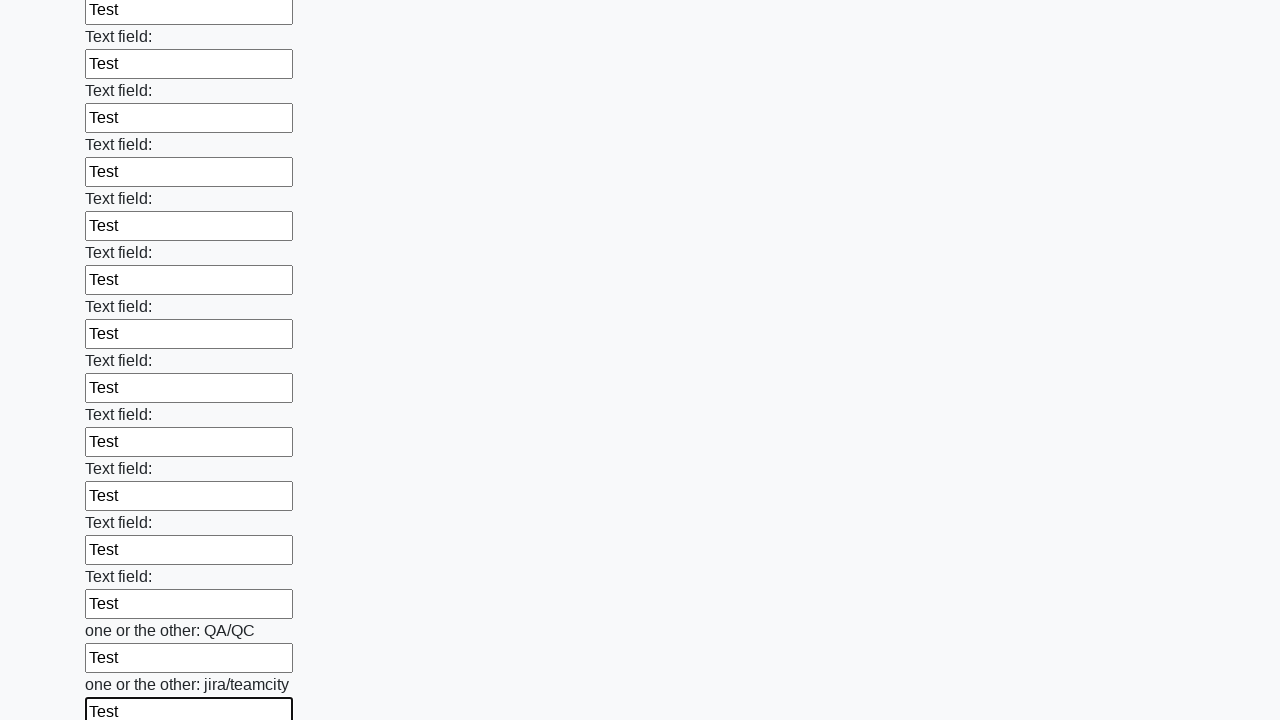

Filled input field with 'Test' on input >> nth=89
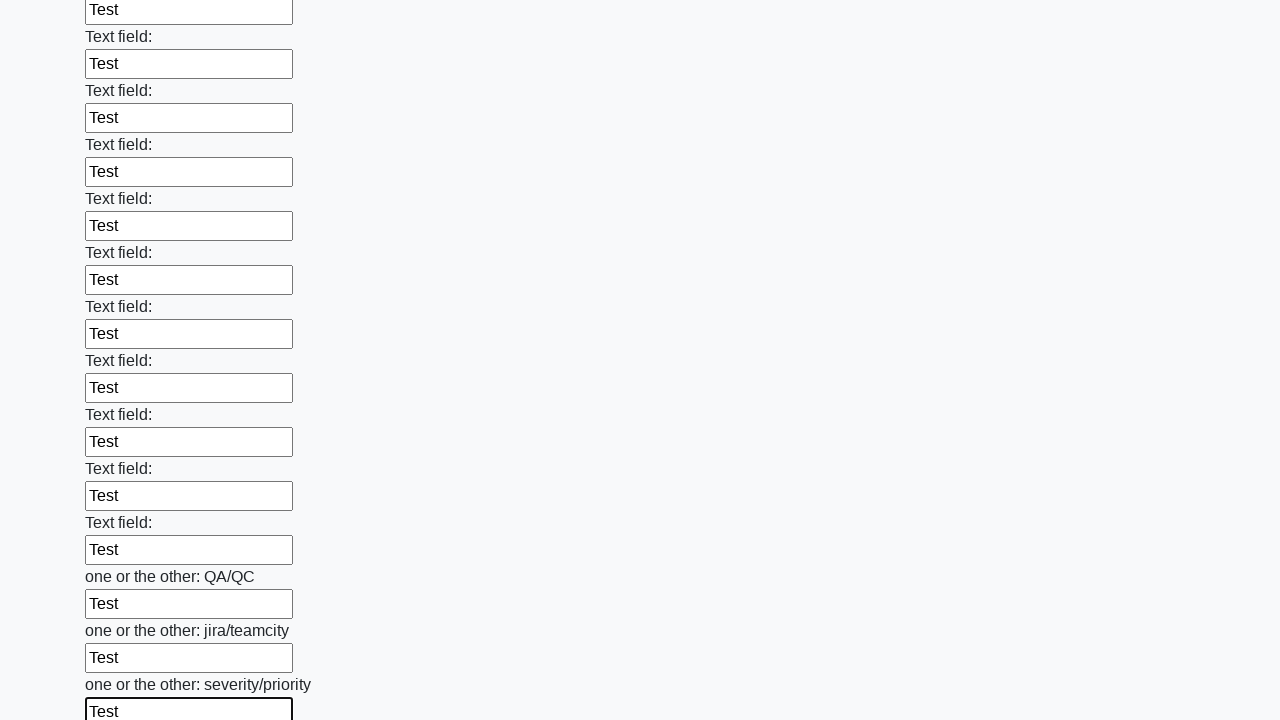

Filled input field with 'Test' on input >> nth=90
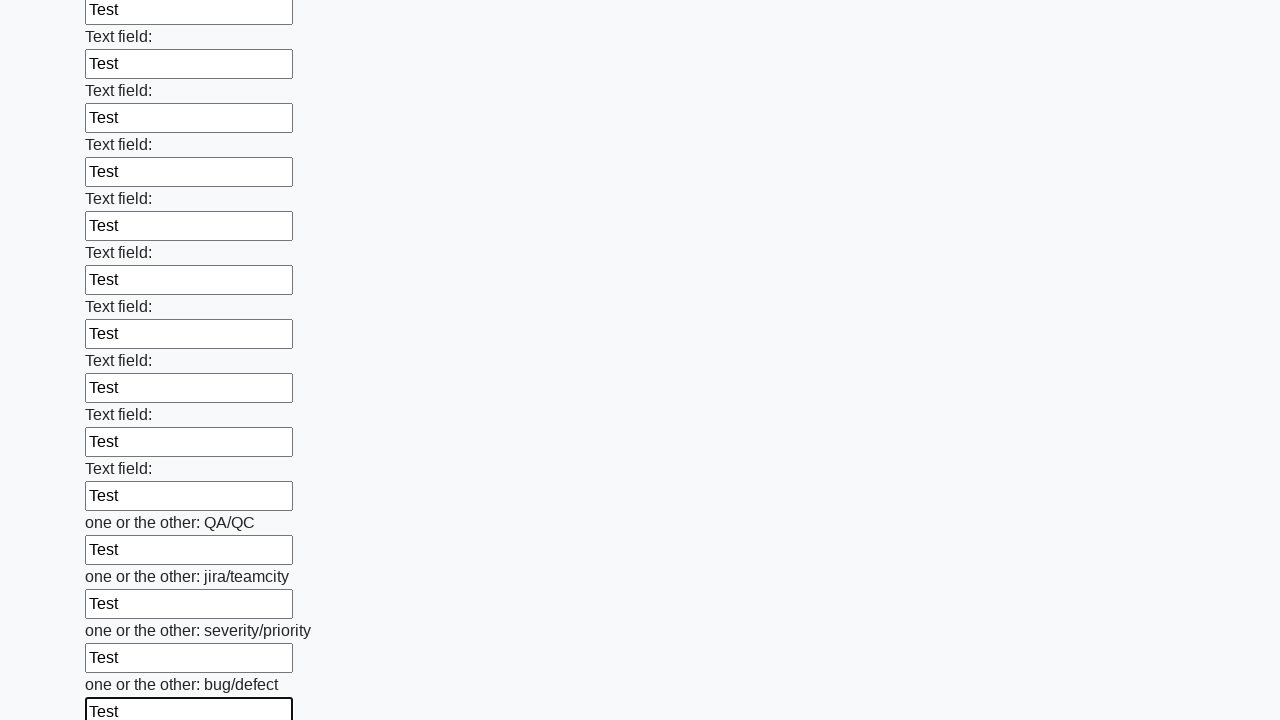

Filled input field with 'Test' on input >> nth=91
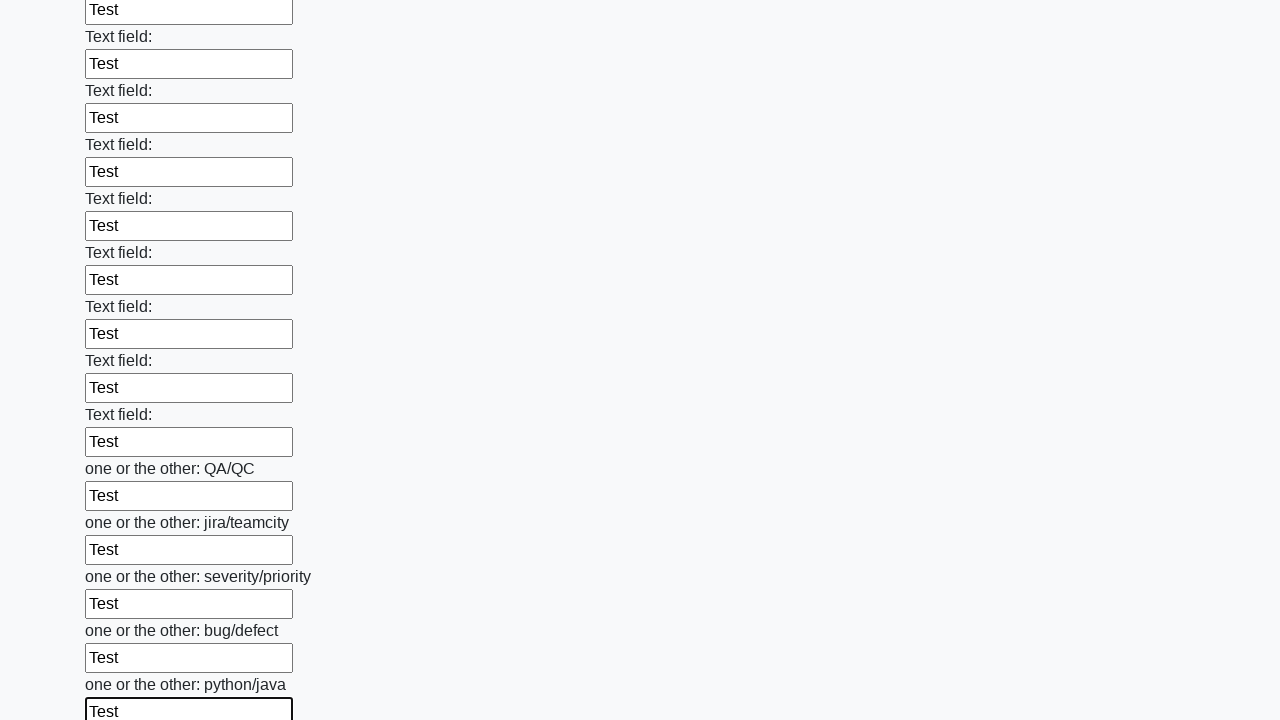

Filled input field with 'Test' on input >> nth=92
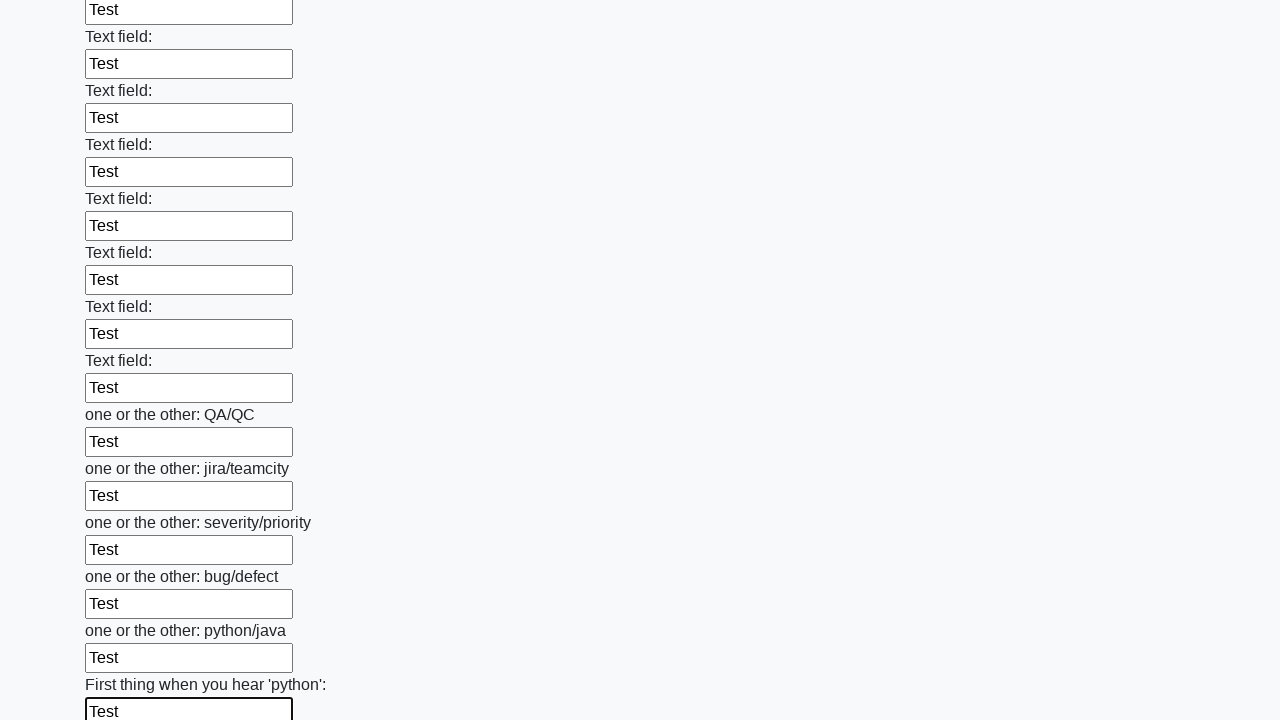

Filled input field with 'Test' on input >> nth=93
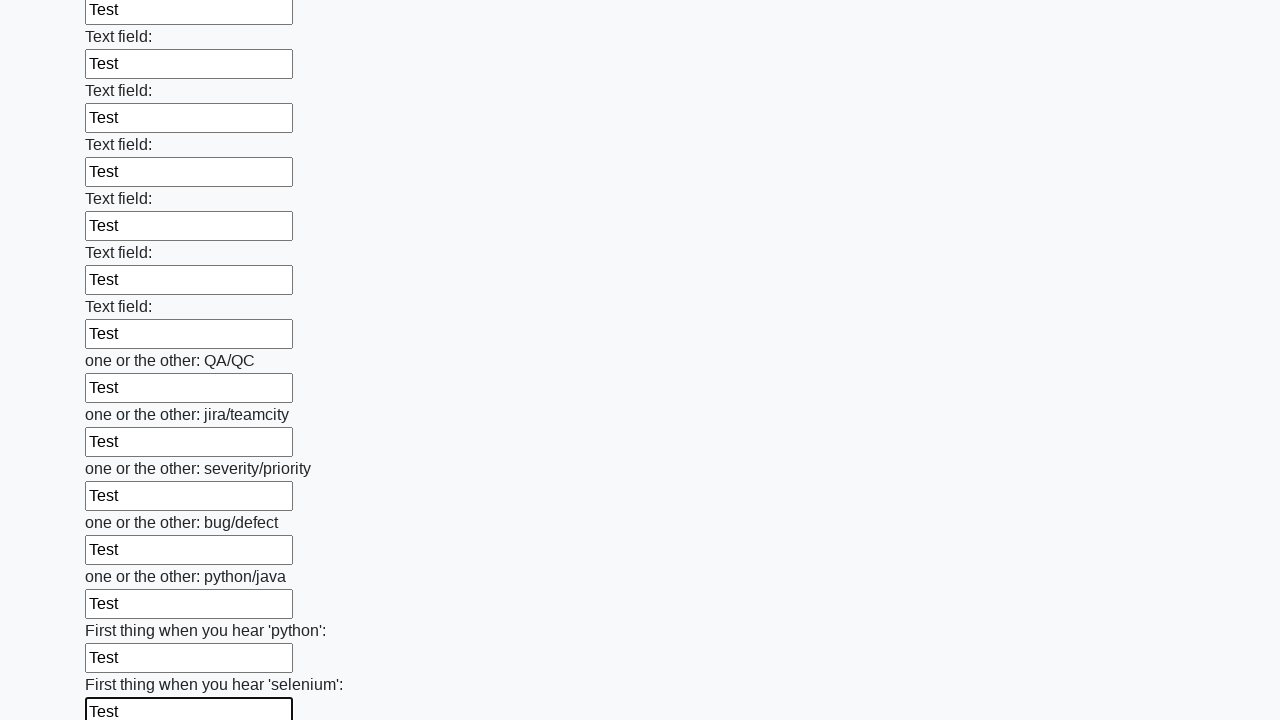

Filled input field with 'Test' on input >> nth=94
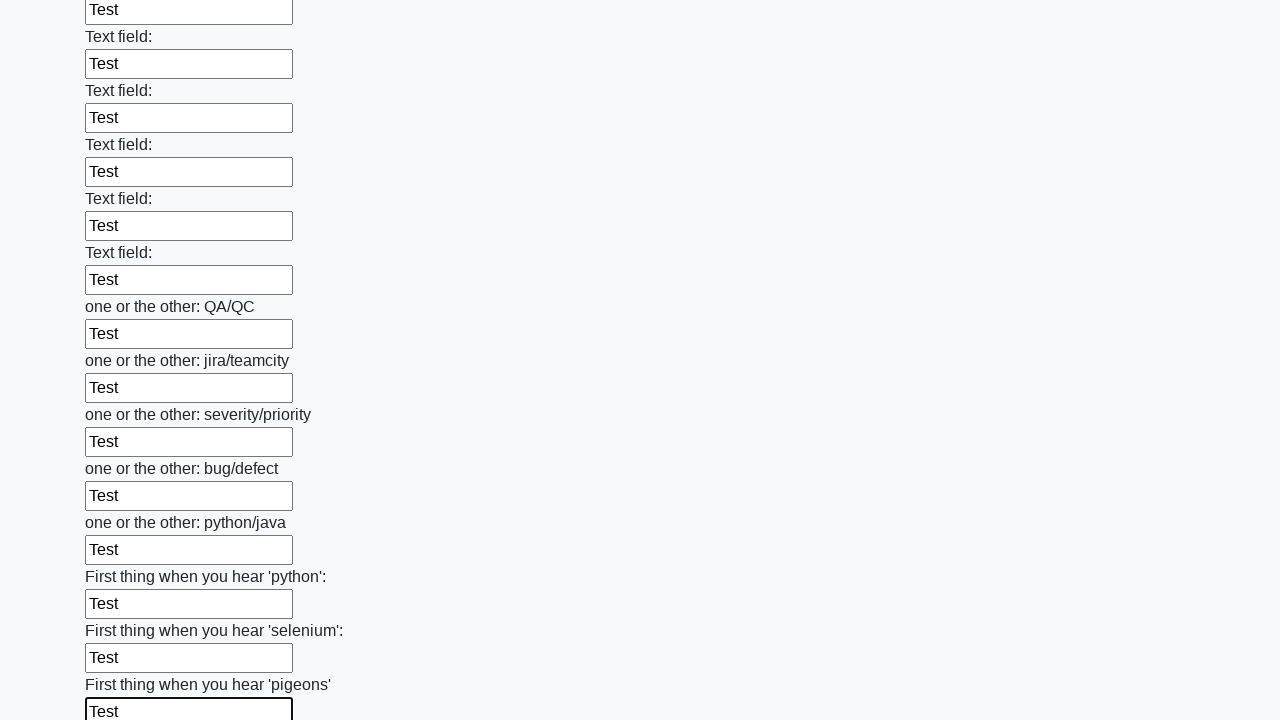

Filled input field with 'Test' on input >> nth=95
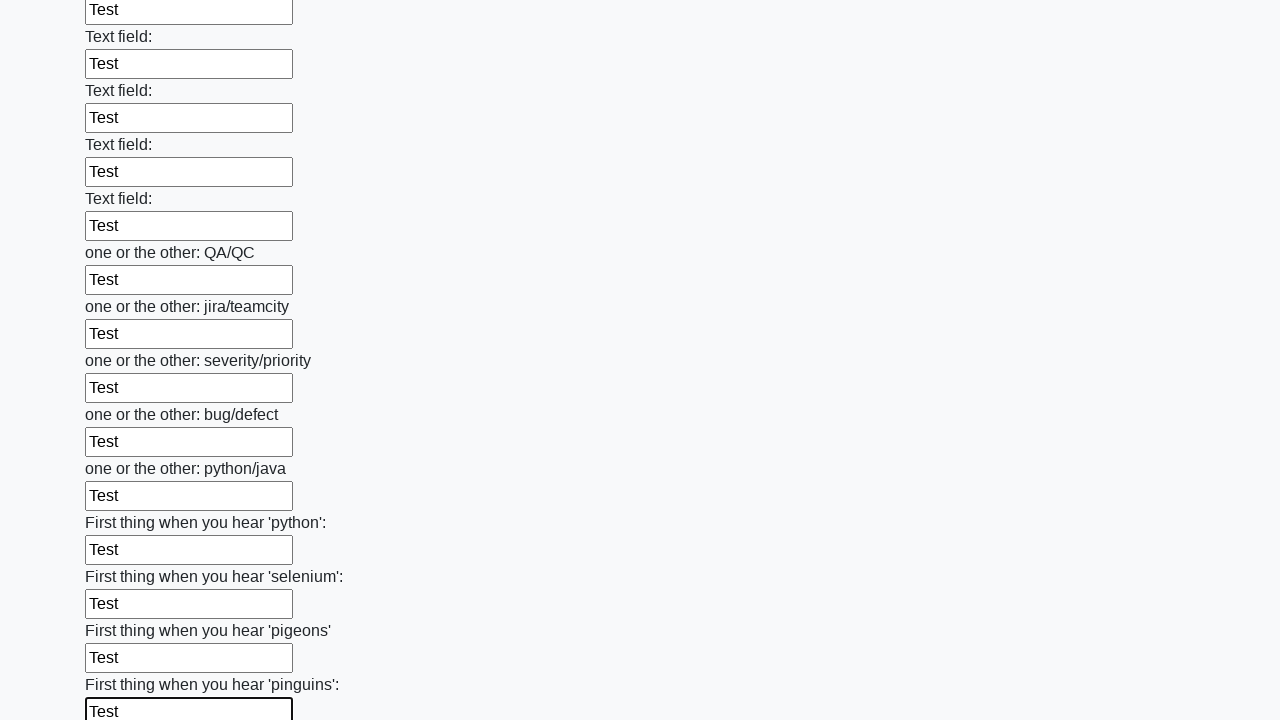

Filled input field with 'Test' on input >> nth=96
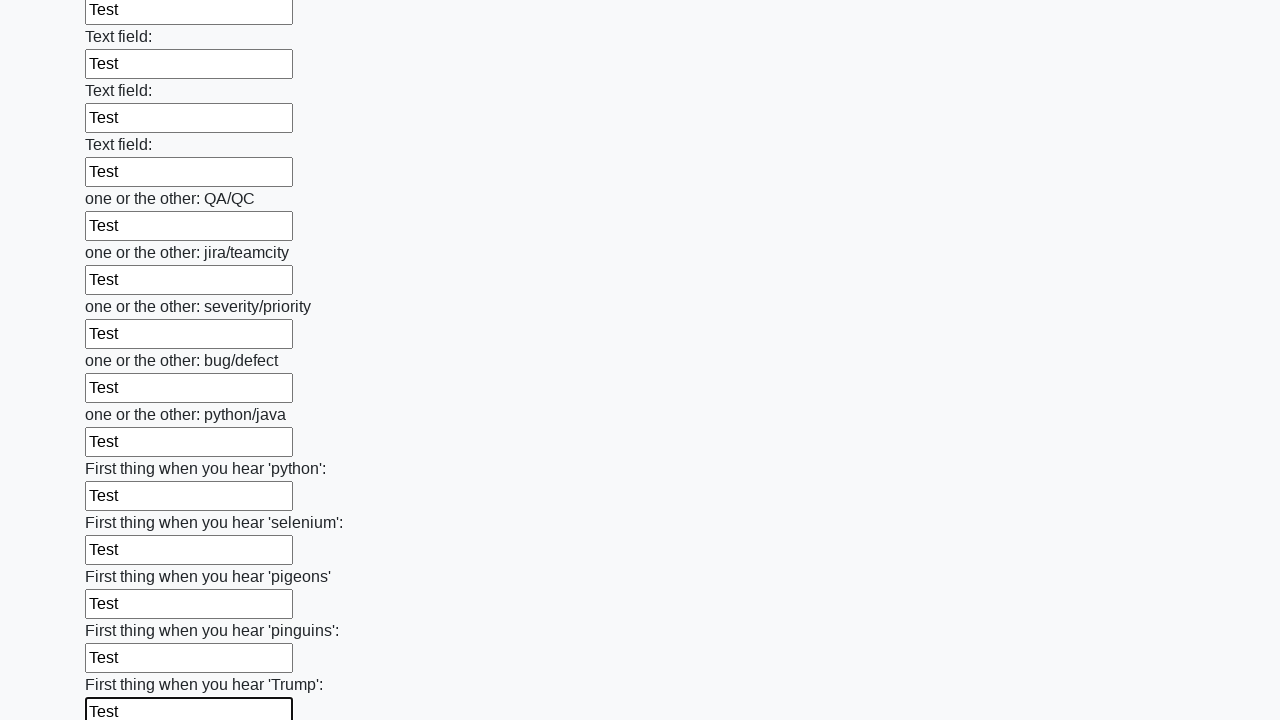

Filled input field with 'Test' on input >> nth=97
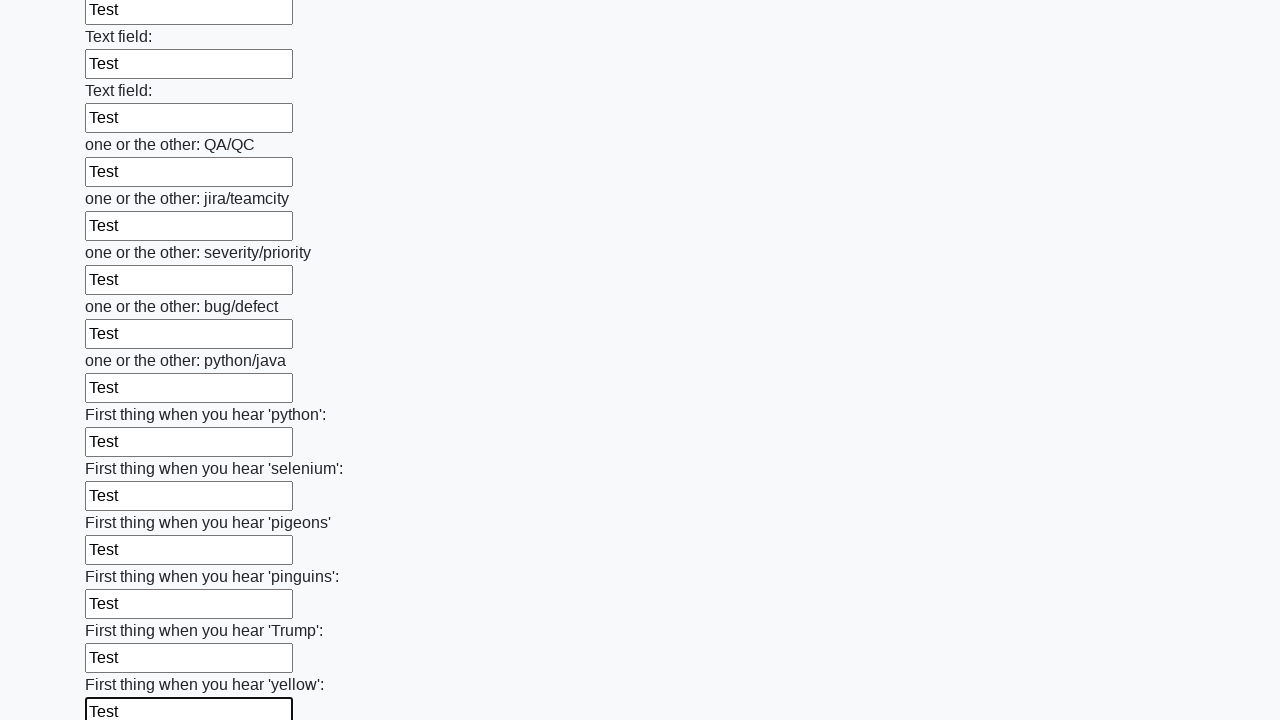

Filled input field with 'Test' on input >> nth=98
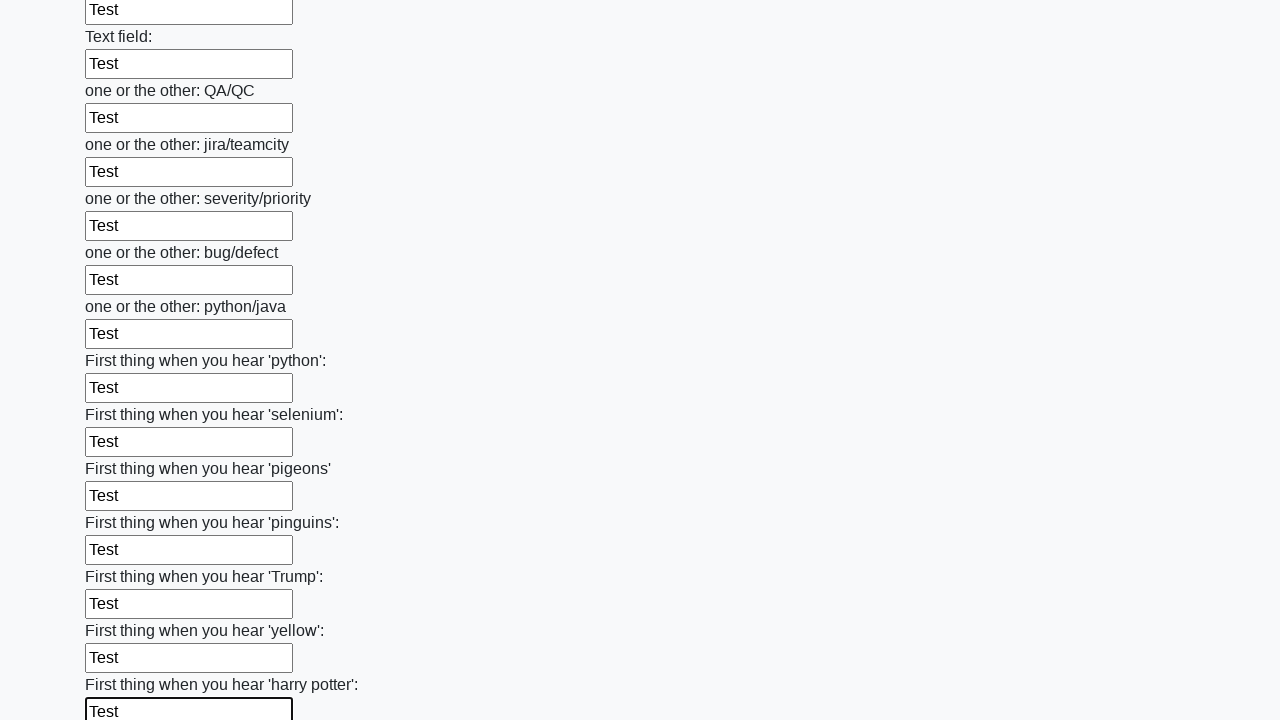

Filled input field with 'Test' on input >> nth=99
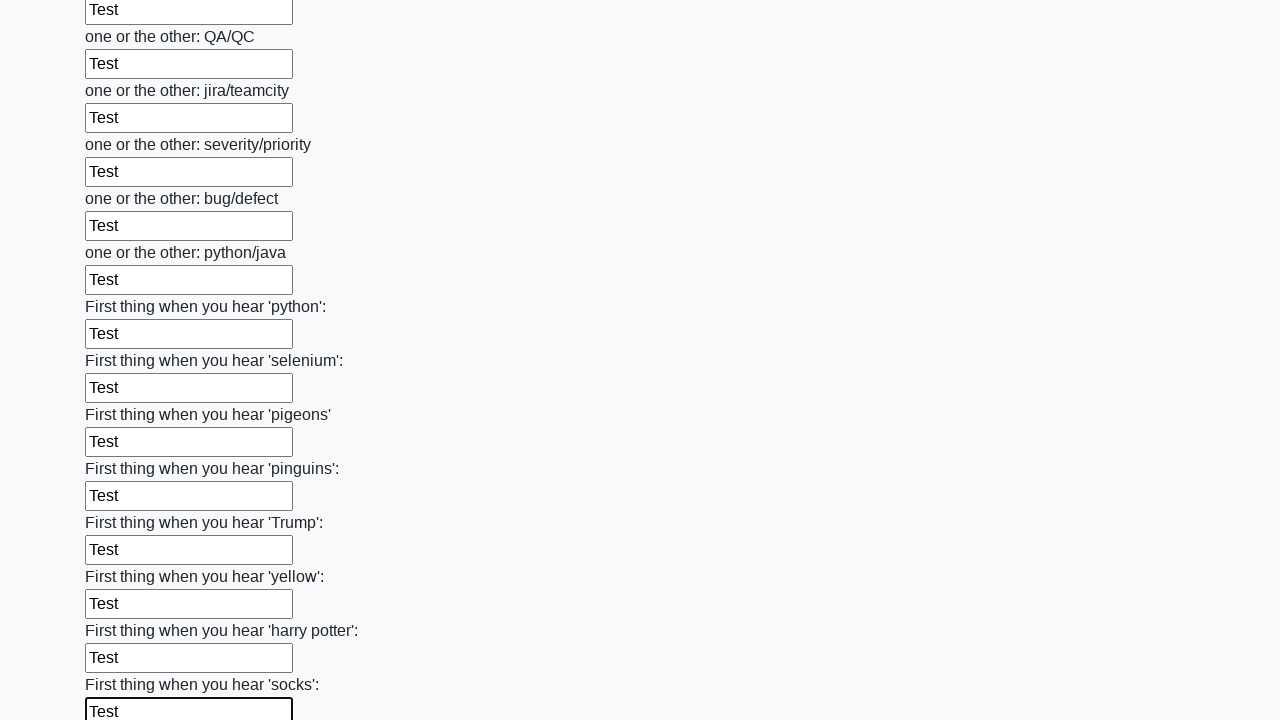

Clicked submit button to submit the form at (123, 611) on button.btn
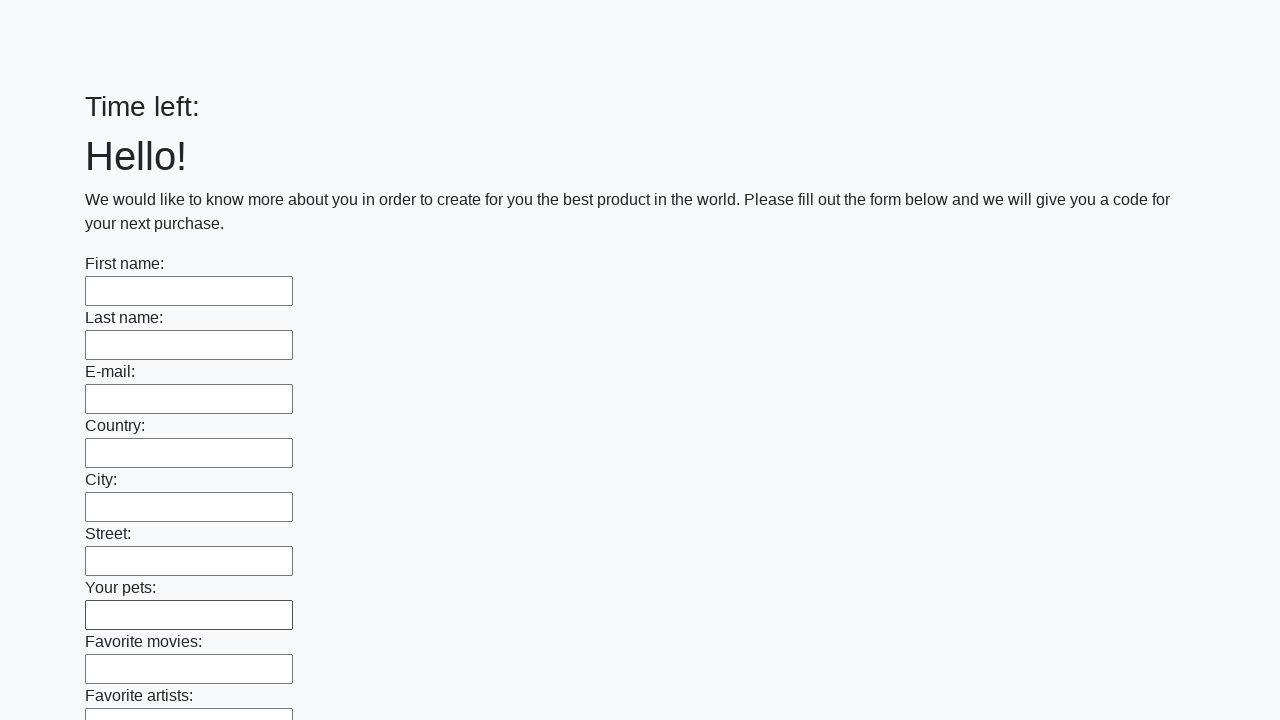

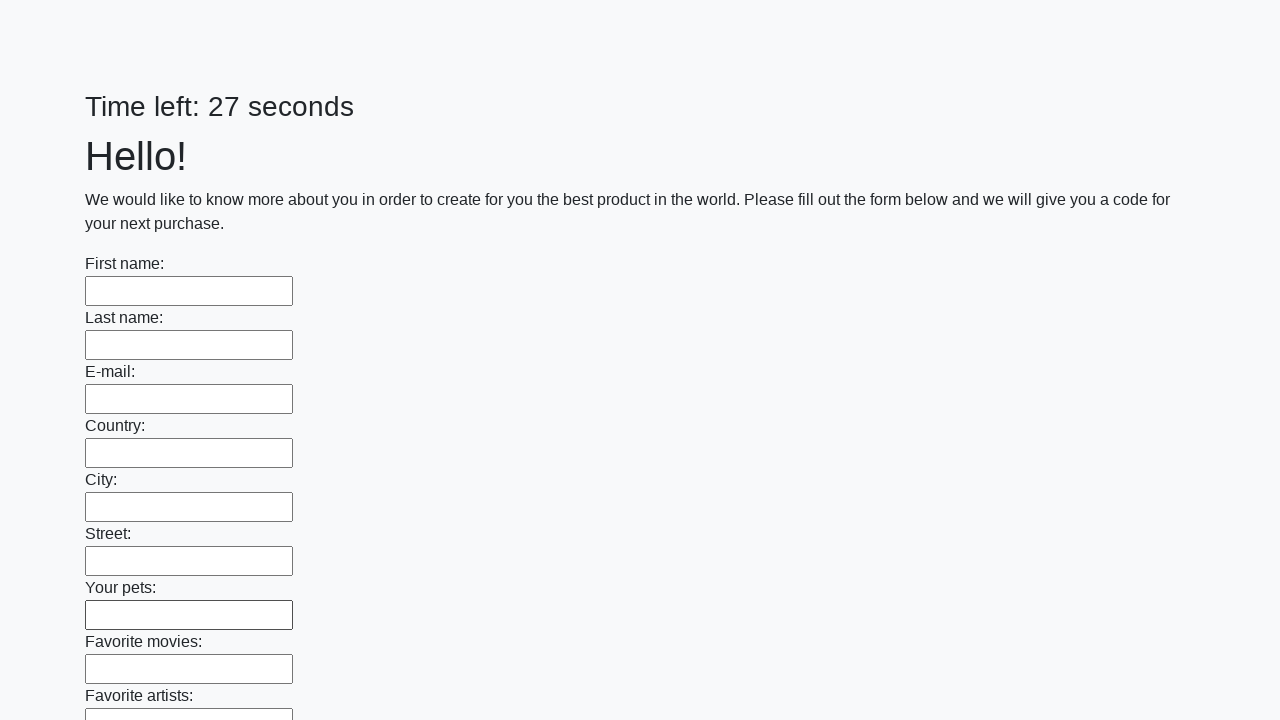